Fills all input fields in the first block of a large form with the same value and submits.

Starting URL: http://suninjuly.github.io/huge_form.html

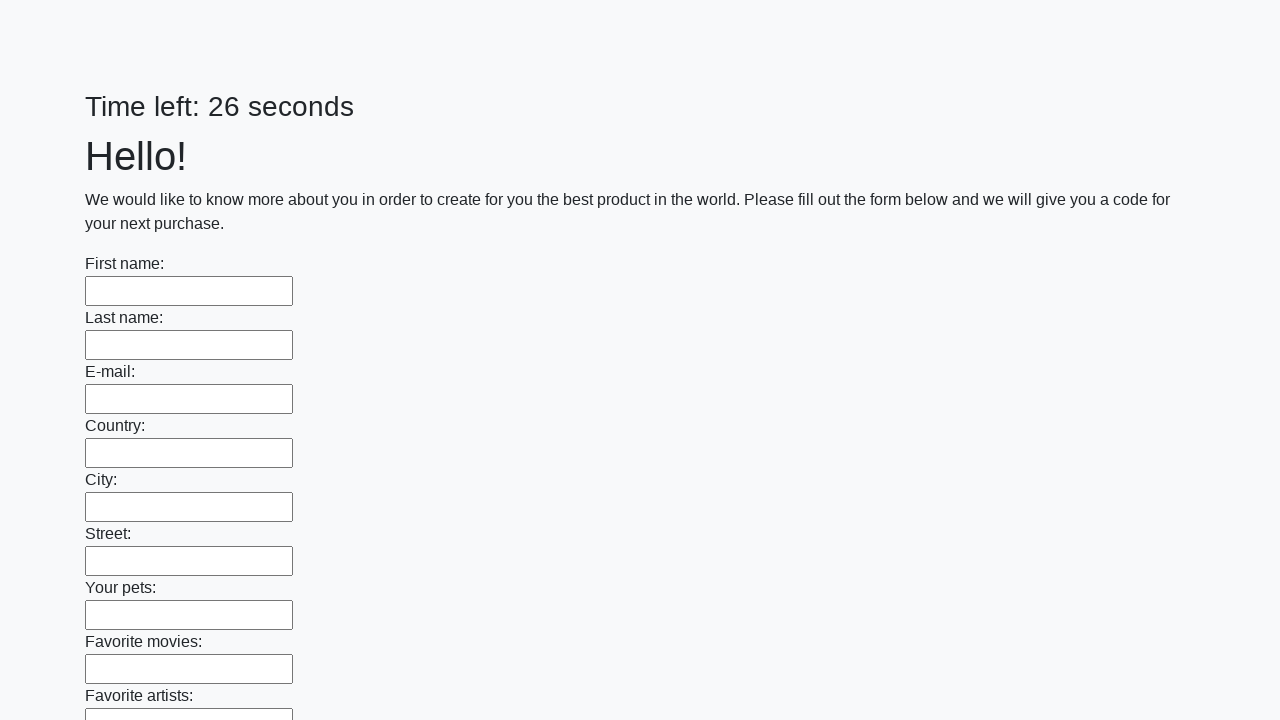

Located all input fields in the first block
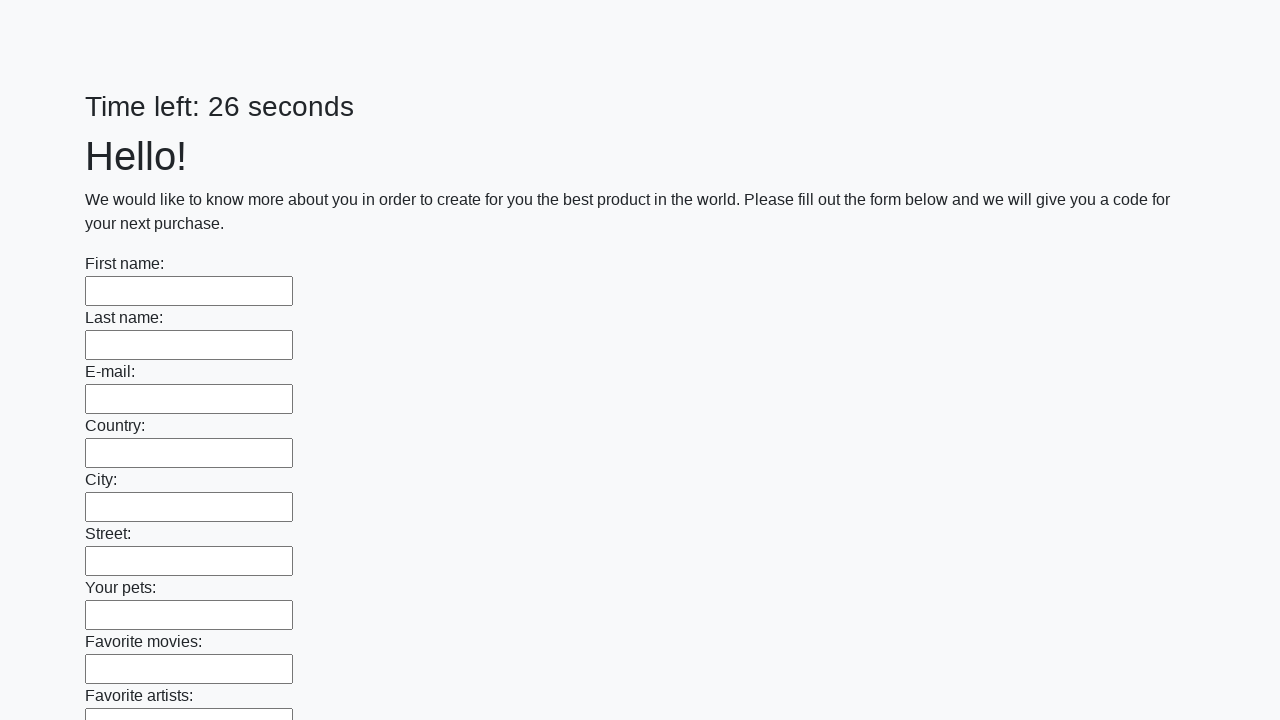

Found 100 input fields in the first block
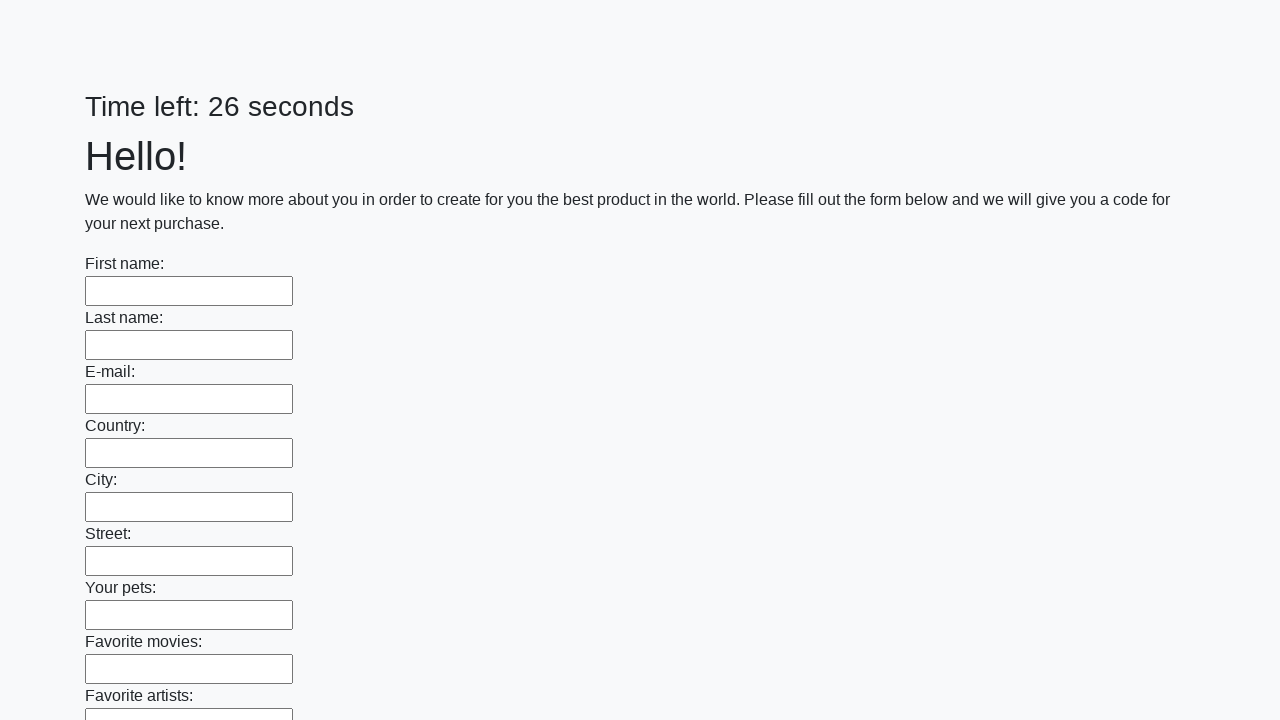

Filled input field 1 of 100 with 'TestValue' on .first_block input >> nth=0
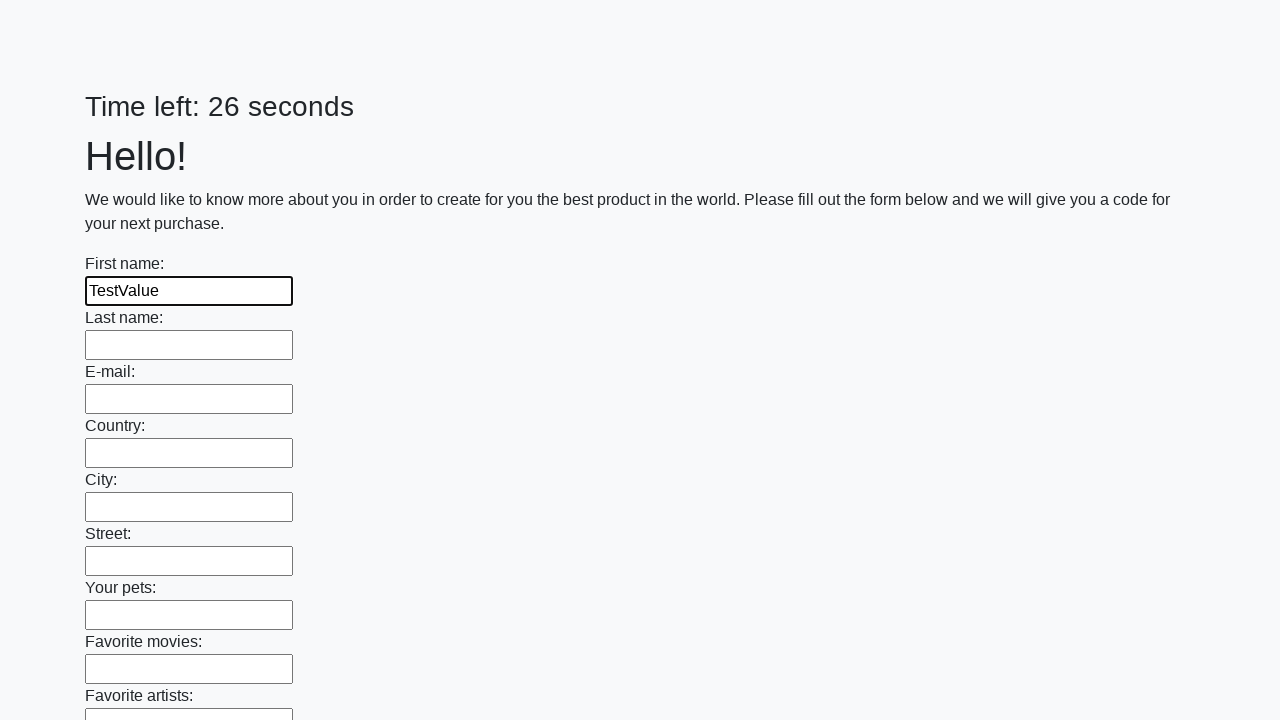

Filled input field 2 of 100 with 'TestValue' on .first_block input >> nth=1
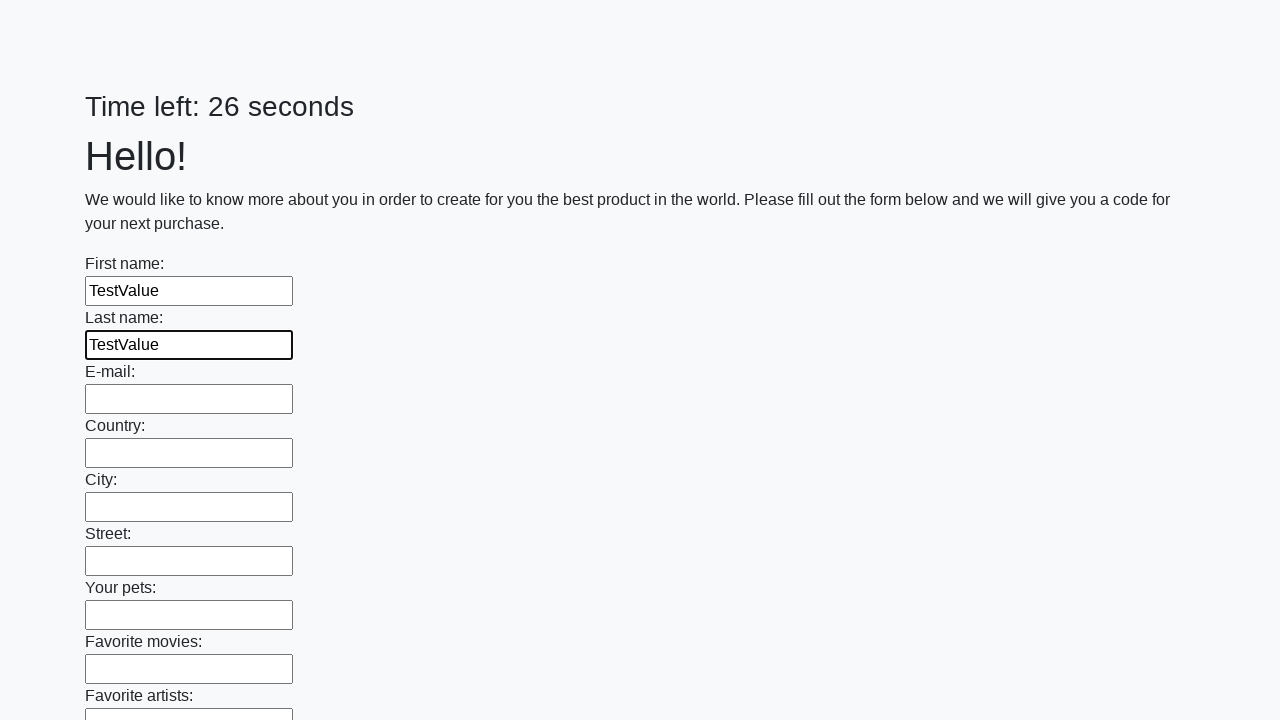

Filled input field 3 of 100 with 'TestValue' on .first_block input >> nth=2
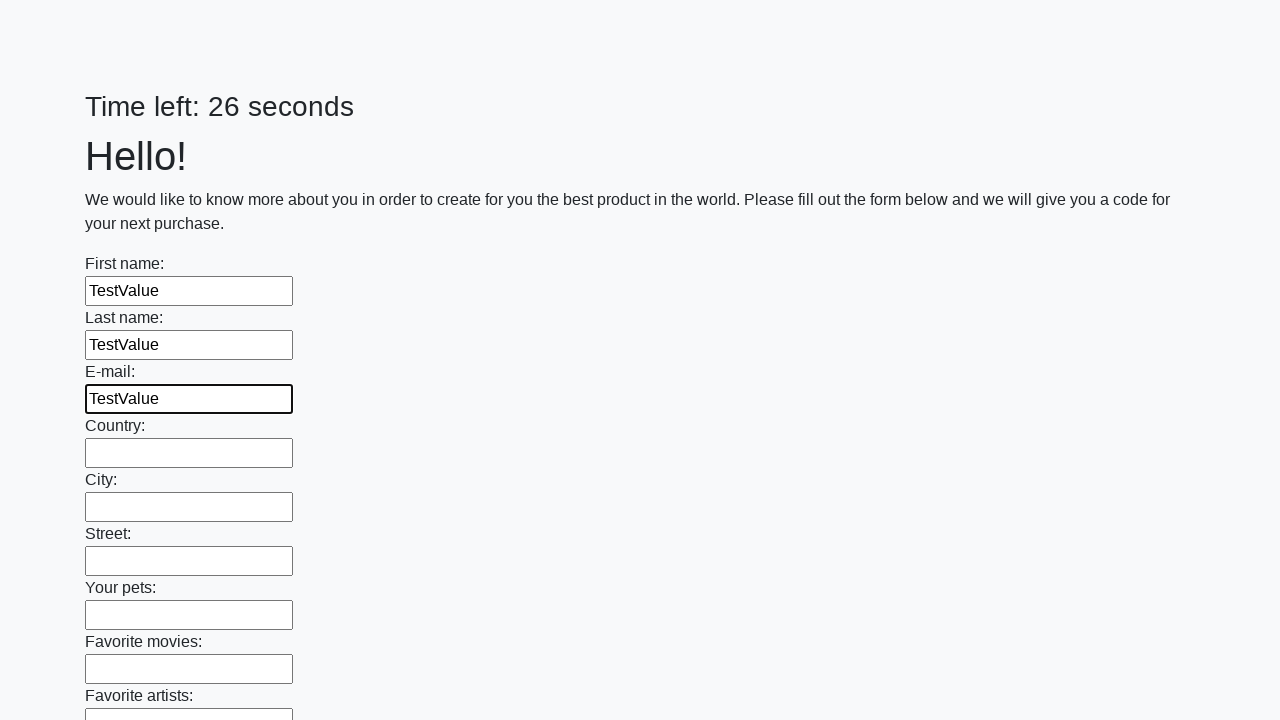

Filled input field 4 of 100 with 'TestValue' on .first_block input >> nth=3
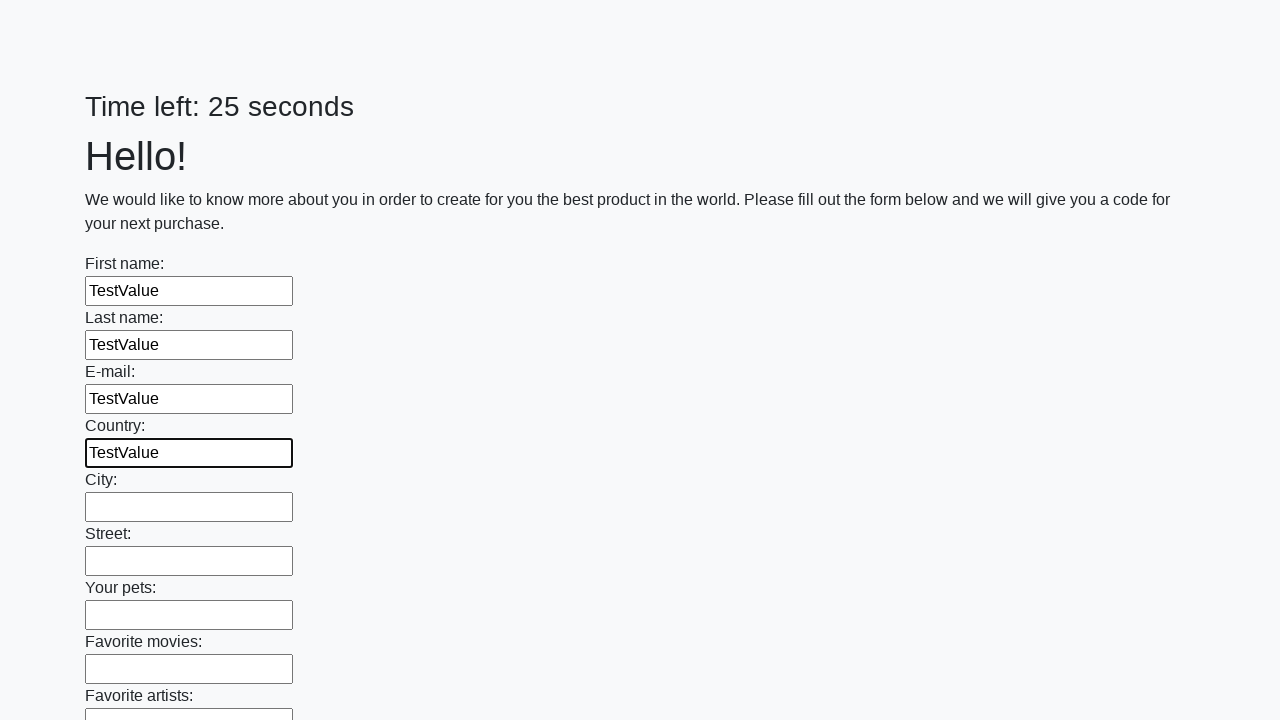

Filled input field 5 of 100 with 'TestValue' on .first_block input >> nth=4
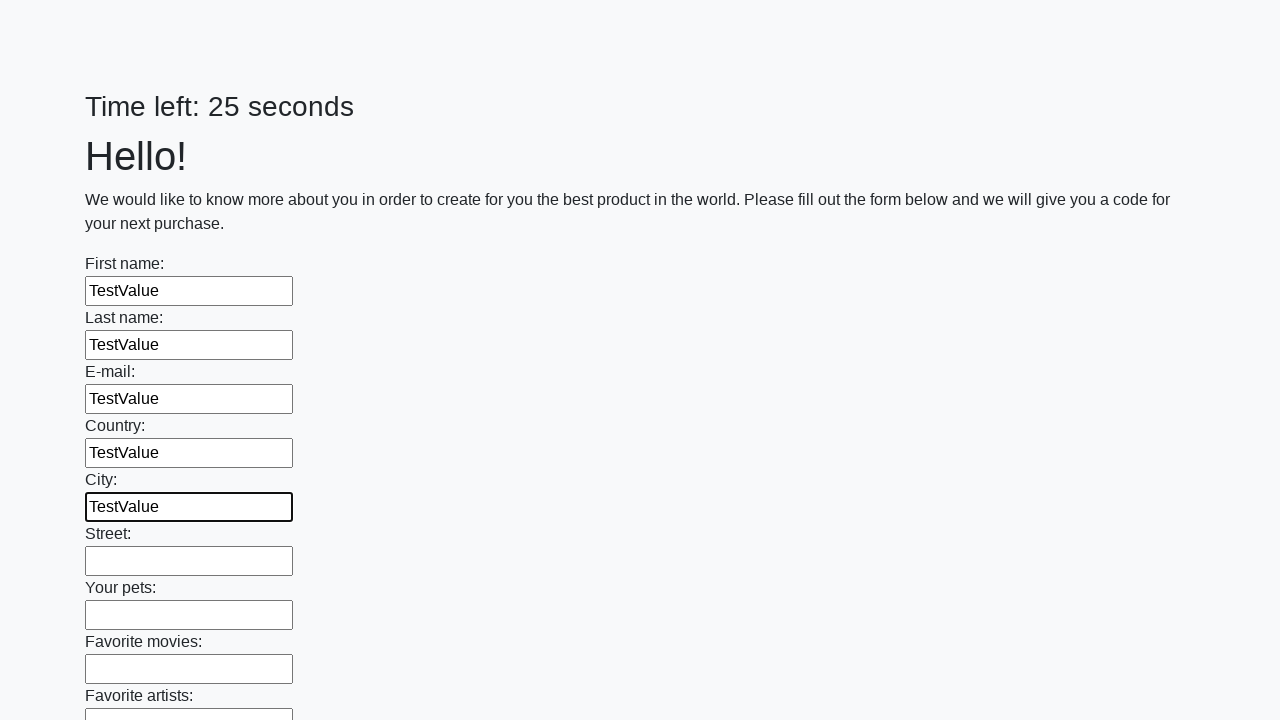

Filled input field 6 of 100 with 'TestValue' on .first_block input >> nth=5
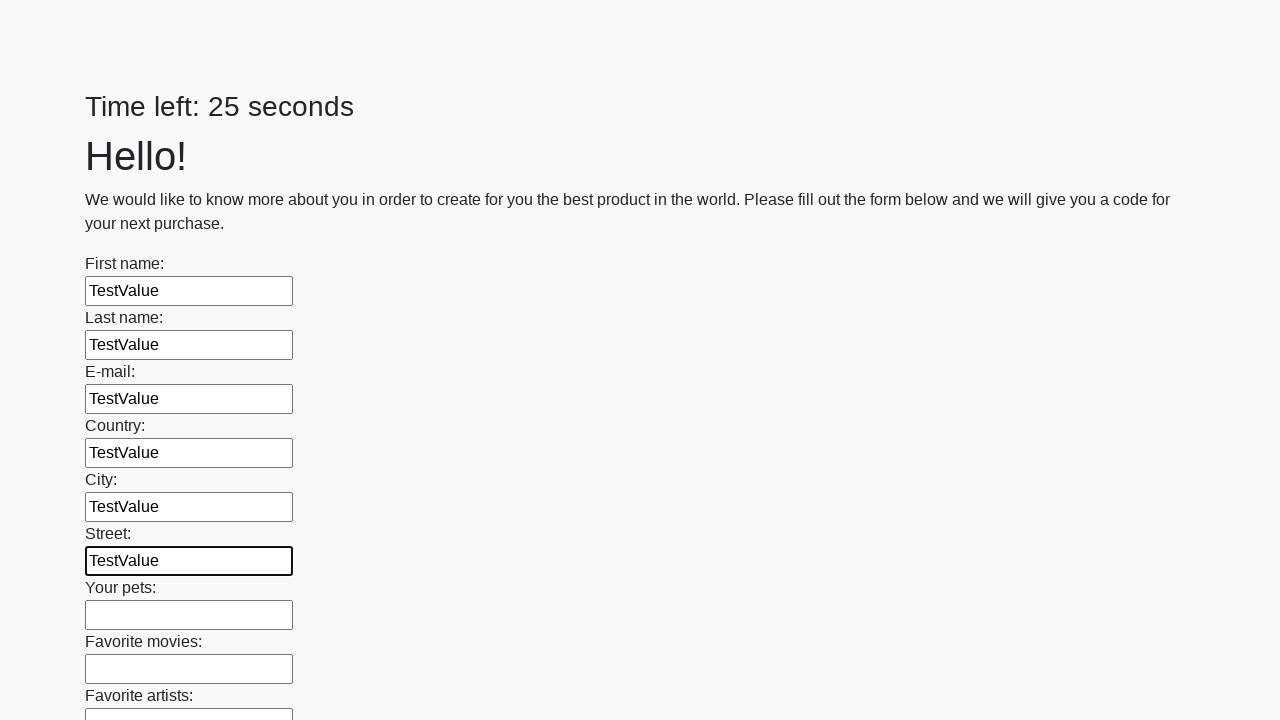

Filled input field 7 of 100 with 'TestValue' on .first_block input >> nth=6
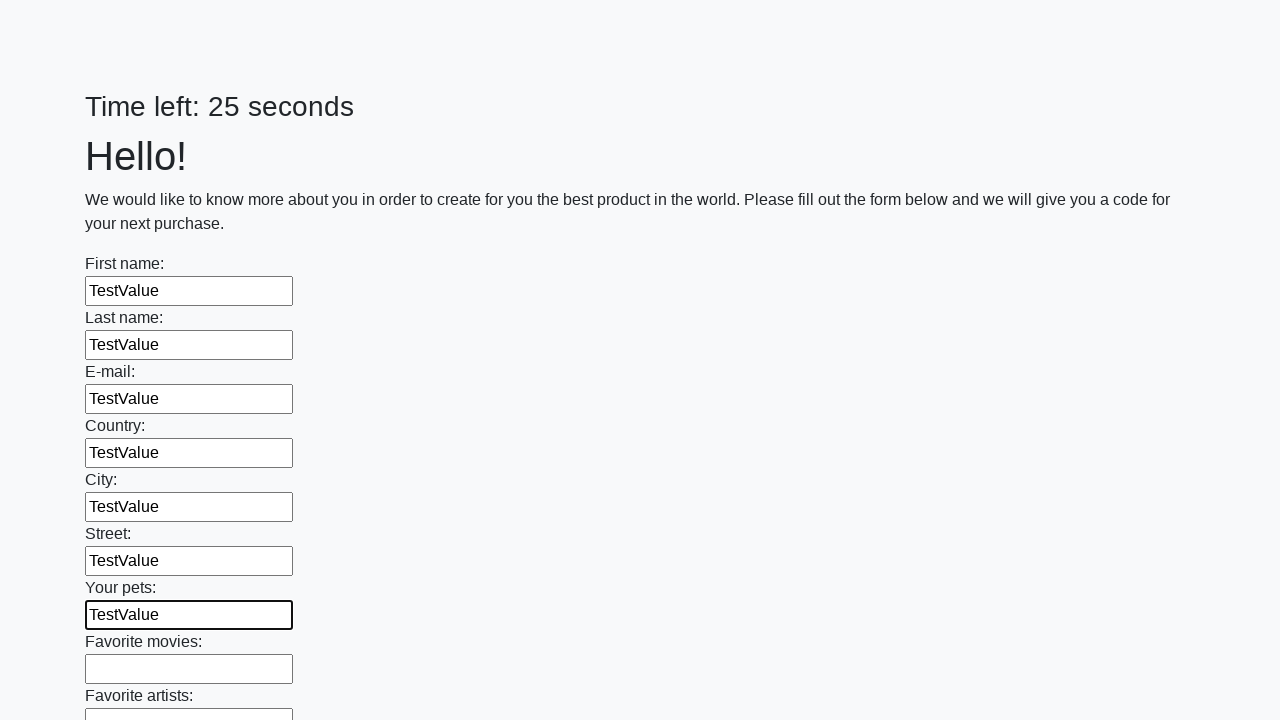

Filled input field 8 of 100 with 'TestValue' on .first_block input >> nth=7
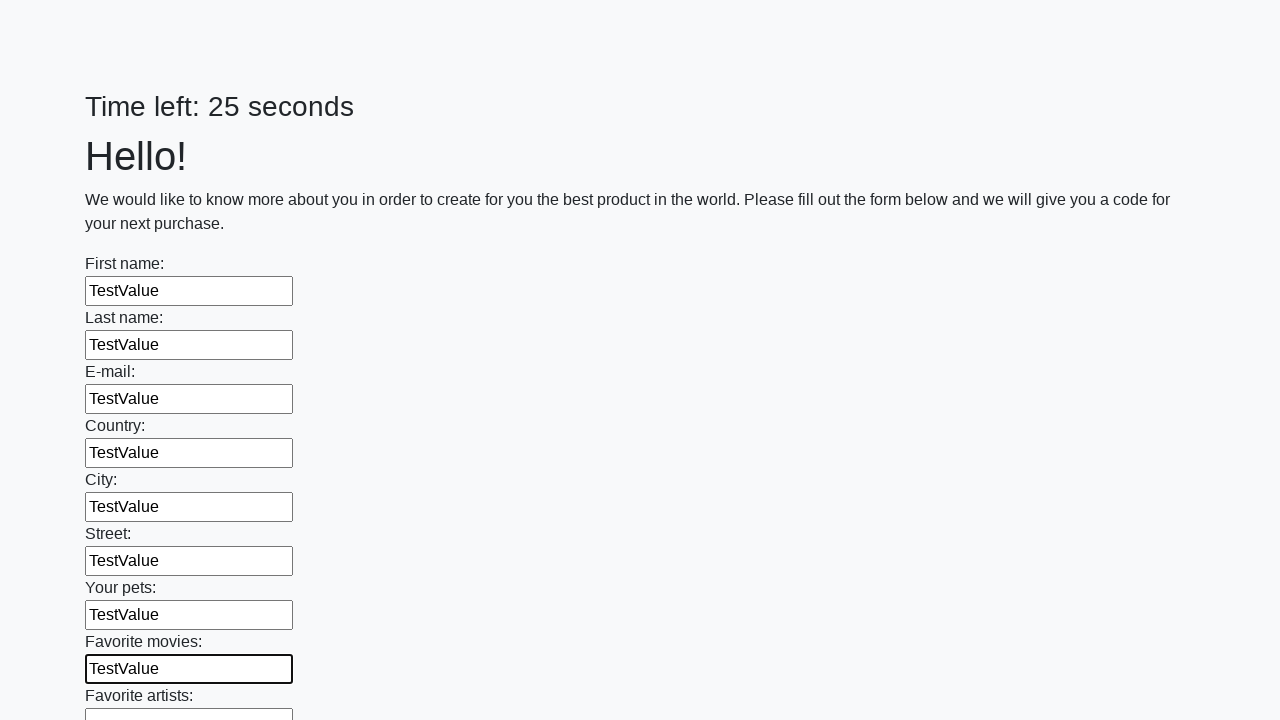

Filled input field 9 of 100 with 'TestValue' on .first_block input >> nth=8
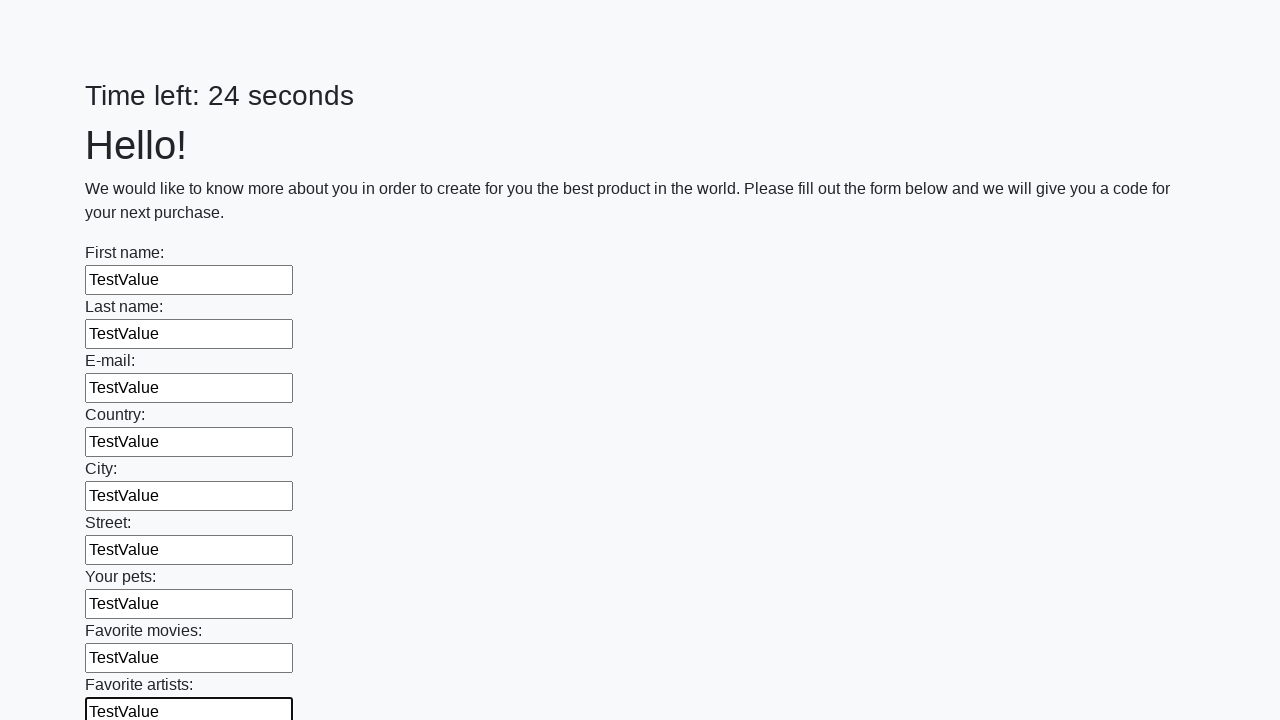

Filled input field 10 of 100 with 'TestValue' on .first_block input >> nth=9
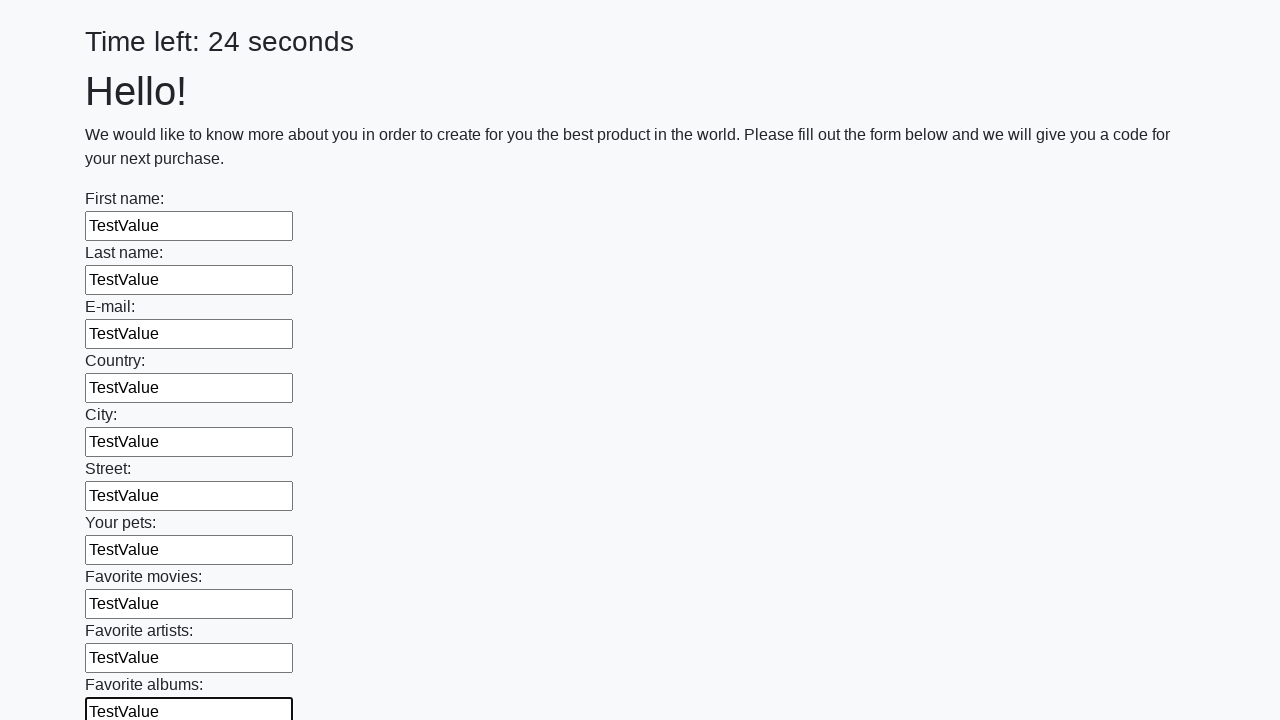

Filled input field 11 of 100 with 'TestValue' on .first_block input >> nth=10
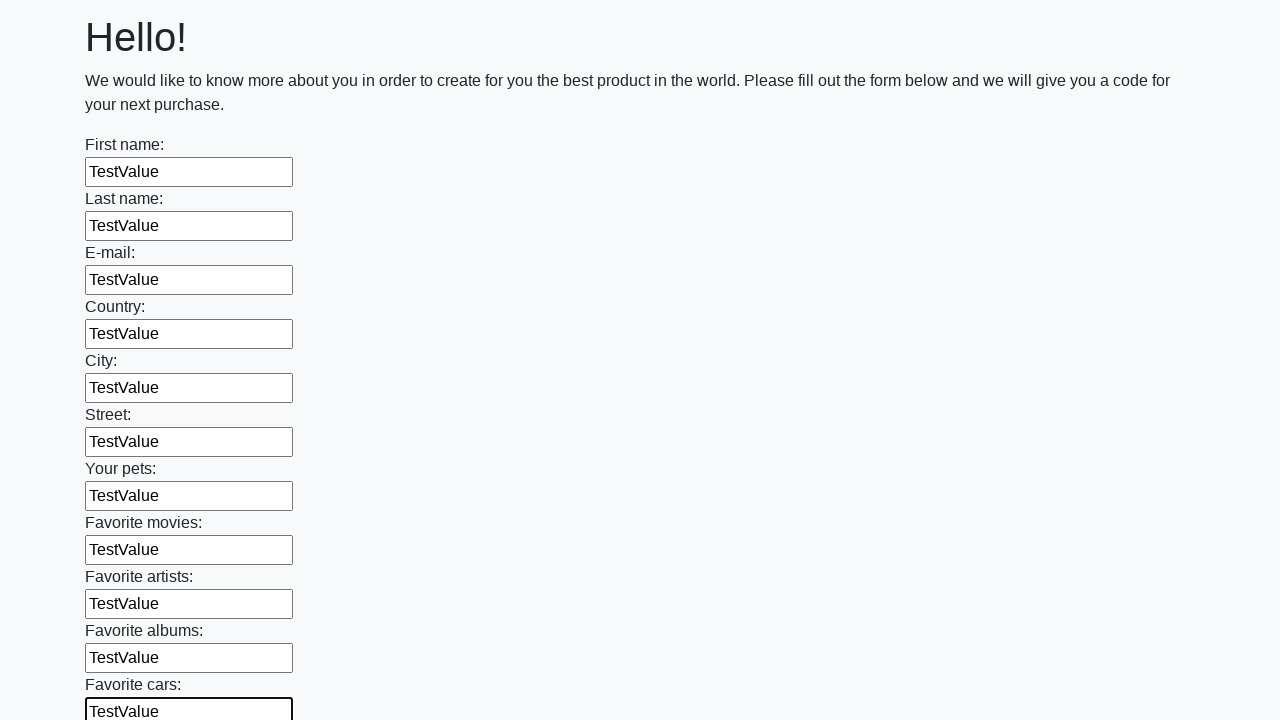

Filled input field 12 of 100 with 'TestValue' on .first_block input >> nth=11
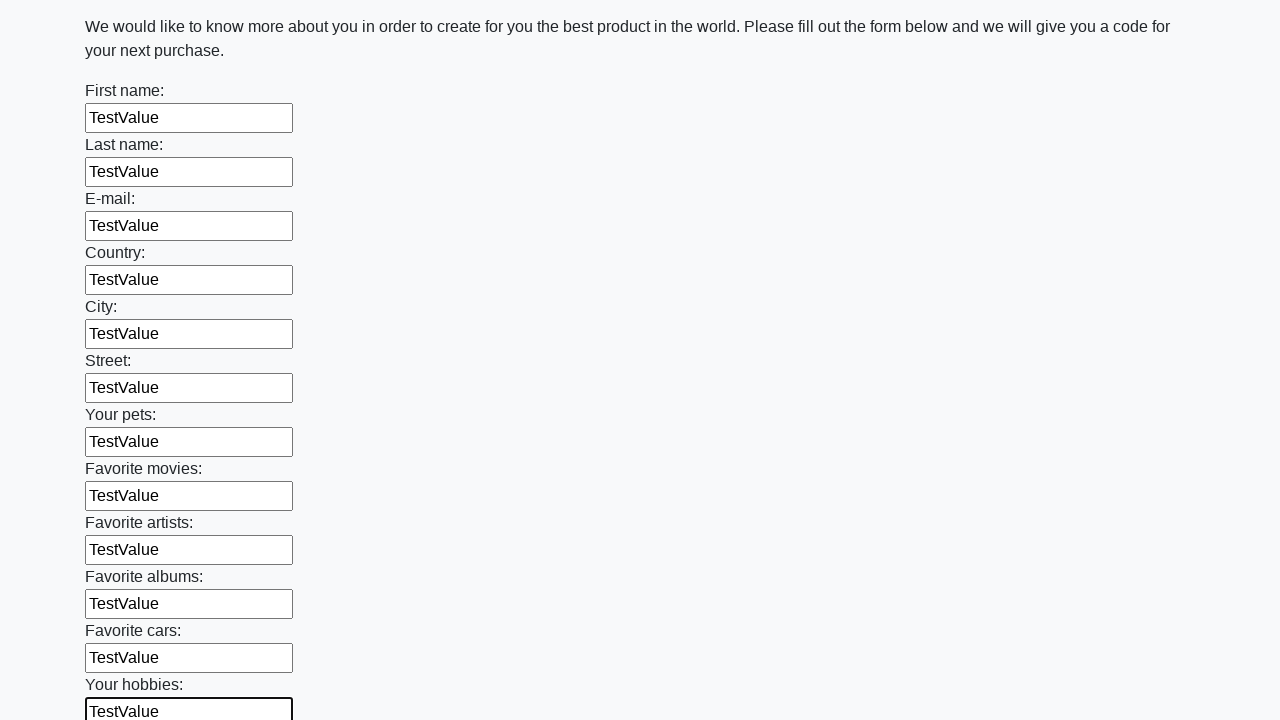

Filled input field 13 of 100 with 'TestValue' on .first_block input >> nth=12
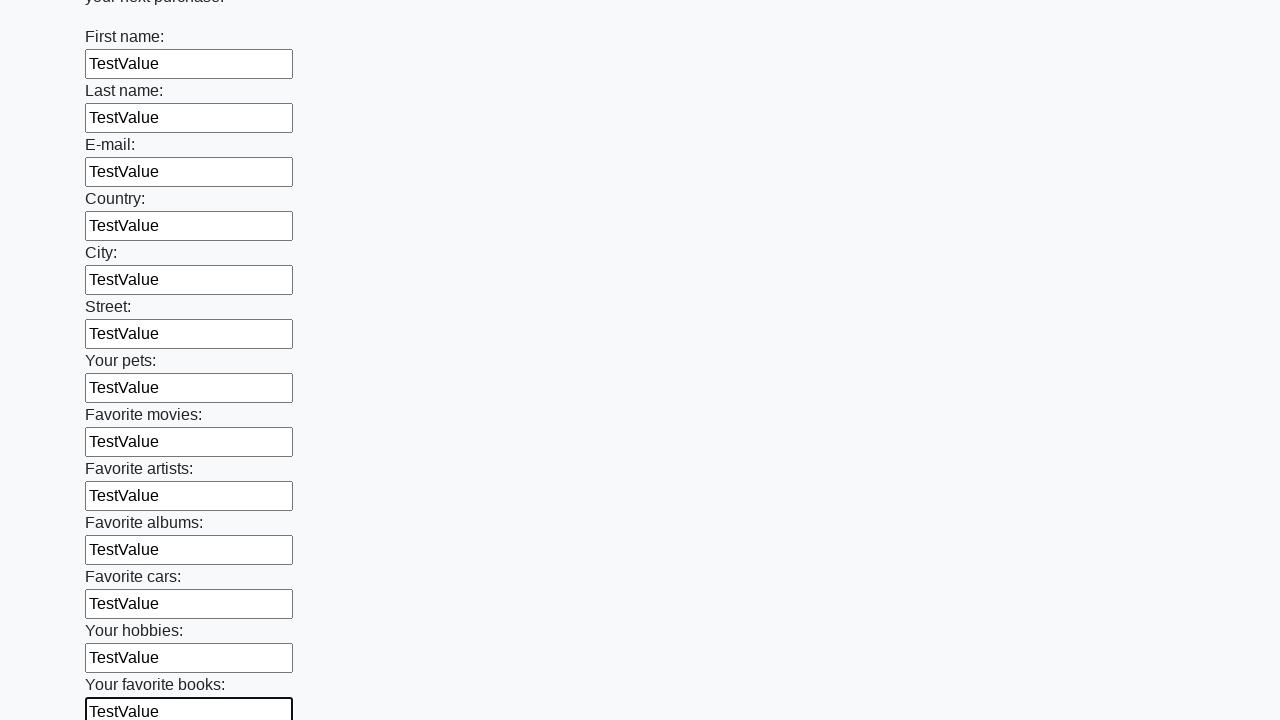

Filled input field 14 of 100 with 'TestValue' on .first_block input >> nth=13
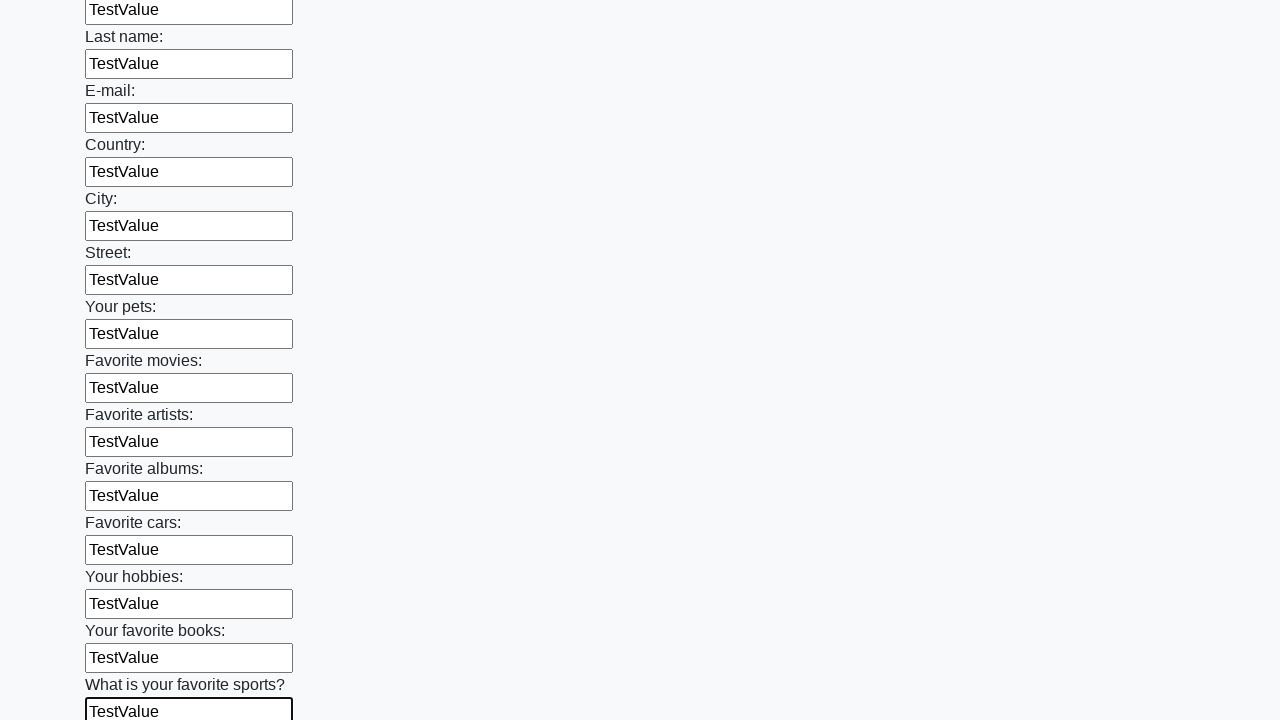

Filled input field 15 of 100 with 'TestValue' on .first_block input >> nth=14
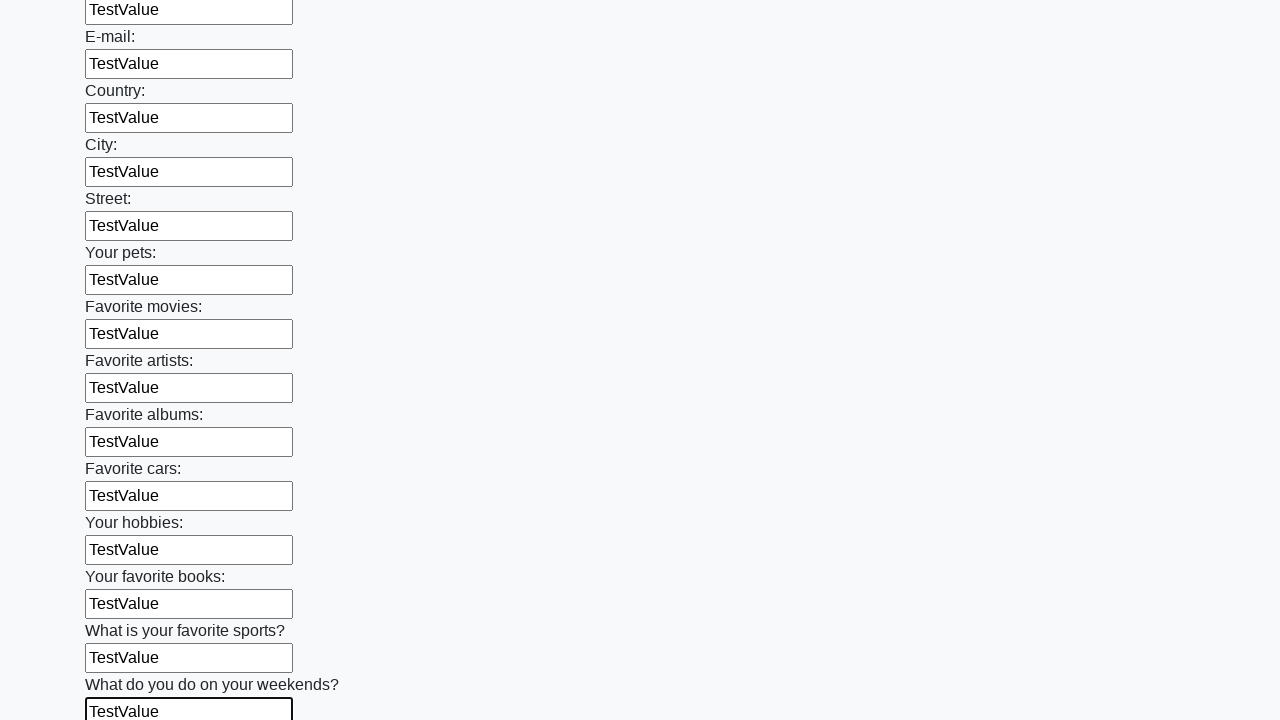

Filled input field 16 of 100 with 'TestValue' on .first_block input >> nth=15
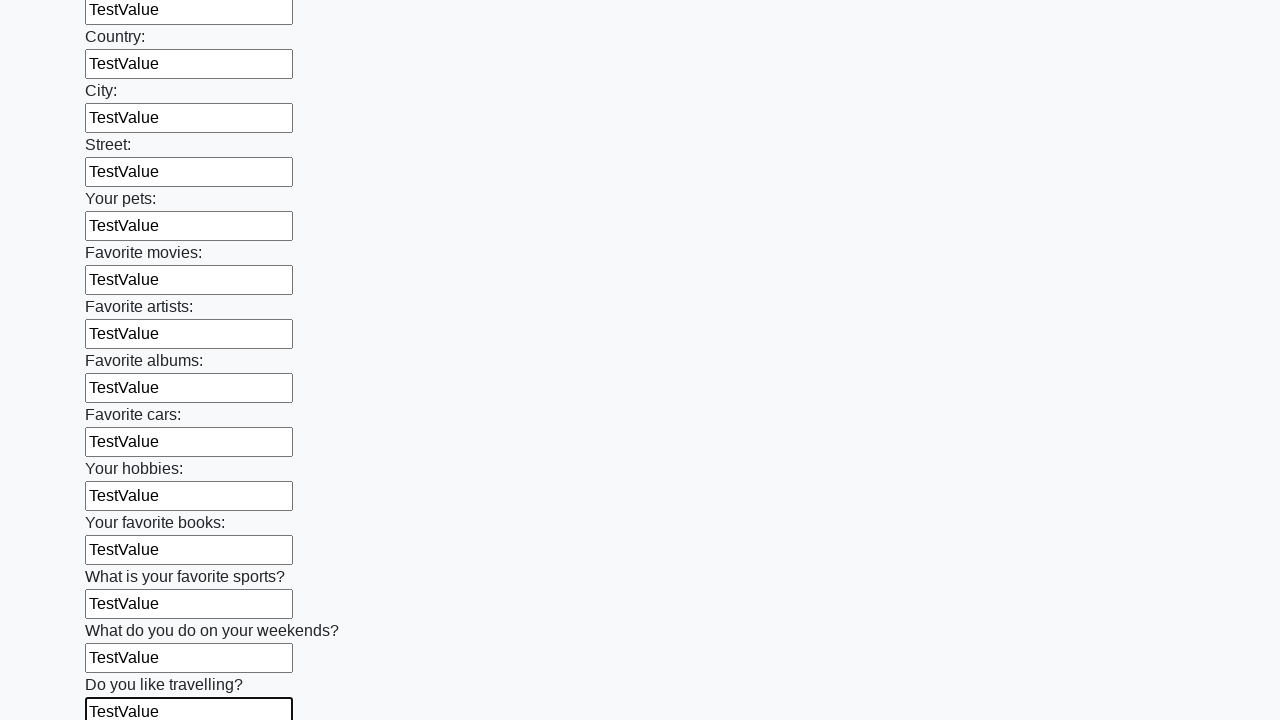

Filled input field 17 of 100 with 'TestValue' on .first_block input >> nth=16
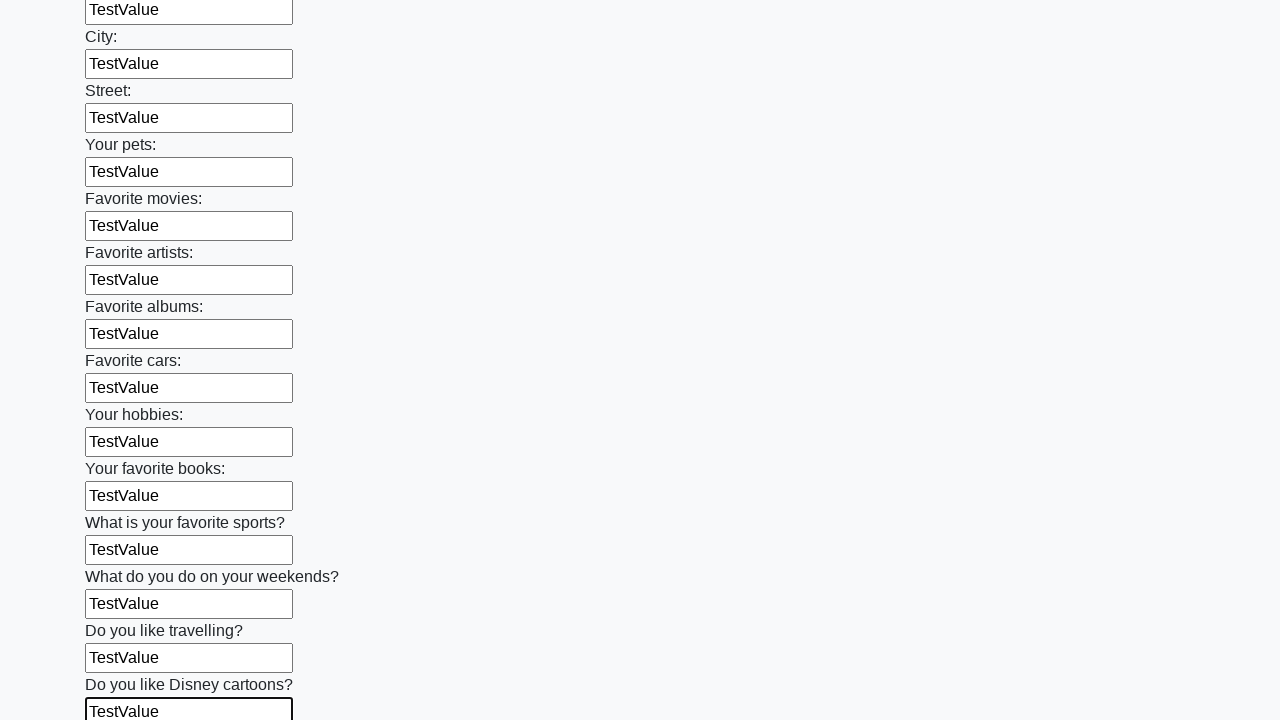

Filled input field 18 of 100 with 'TestValue' on .first_block input >> nth=17
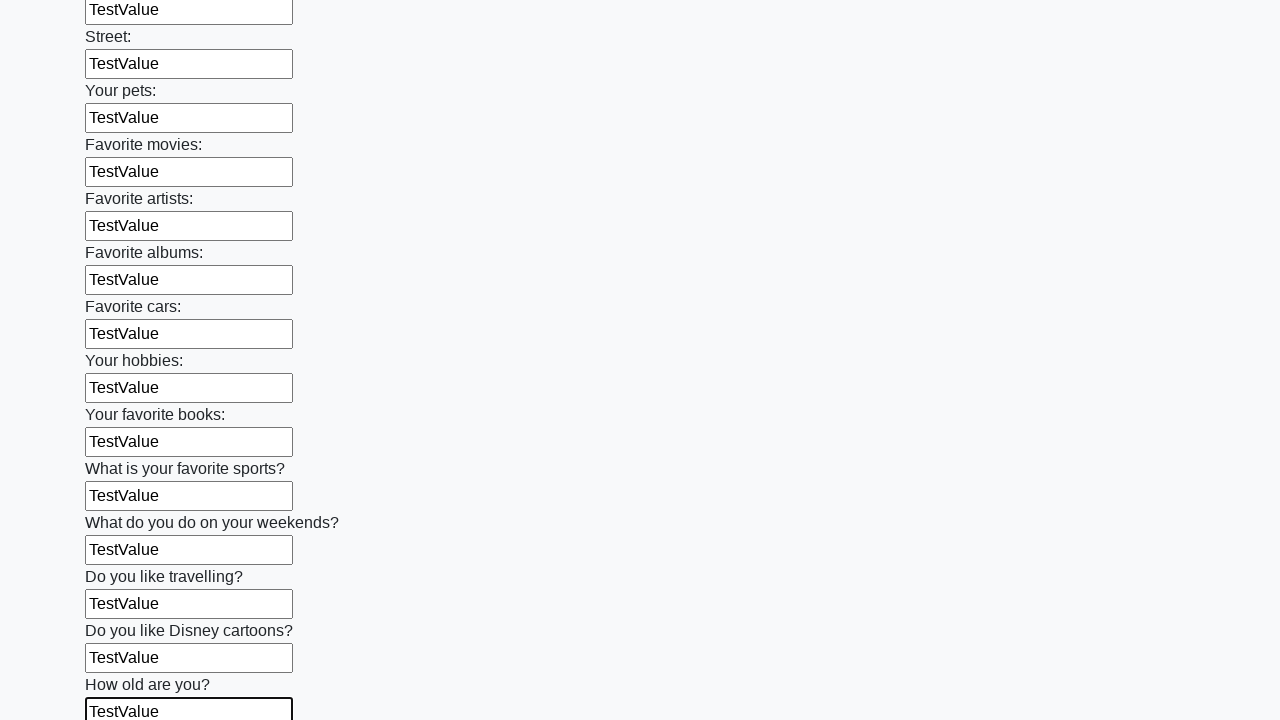

Filled input field 19 of 100 with 'TestValue' on .first_block input >> nth=18
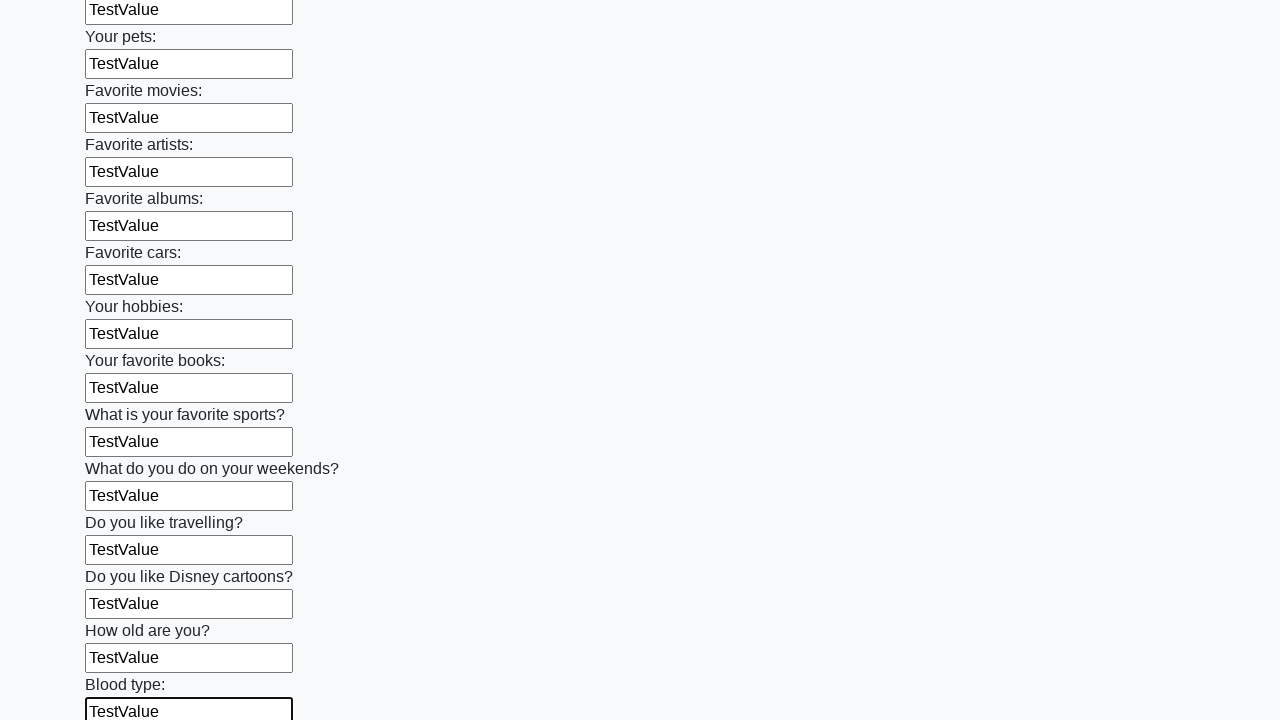

Filled input field 20 of 100 with 'TestValue' on .first_block input >> nth=19
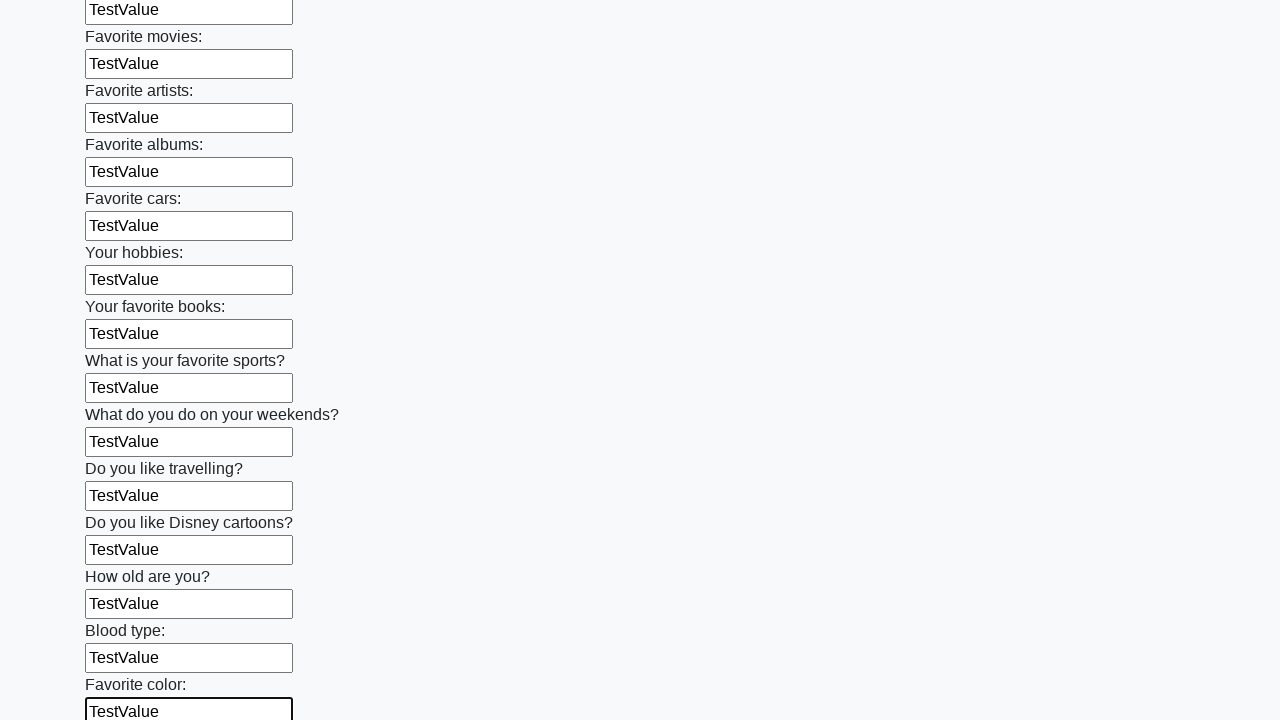

Filled input field 21 of 100 with 'TestValue' on .first_block input >> nth=20
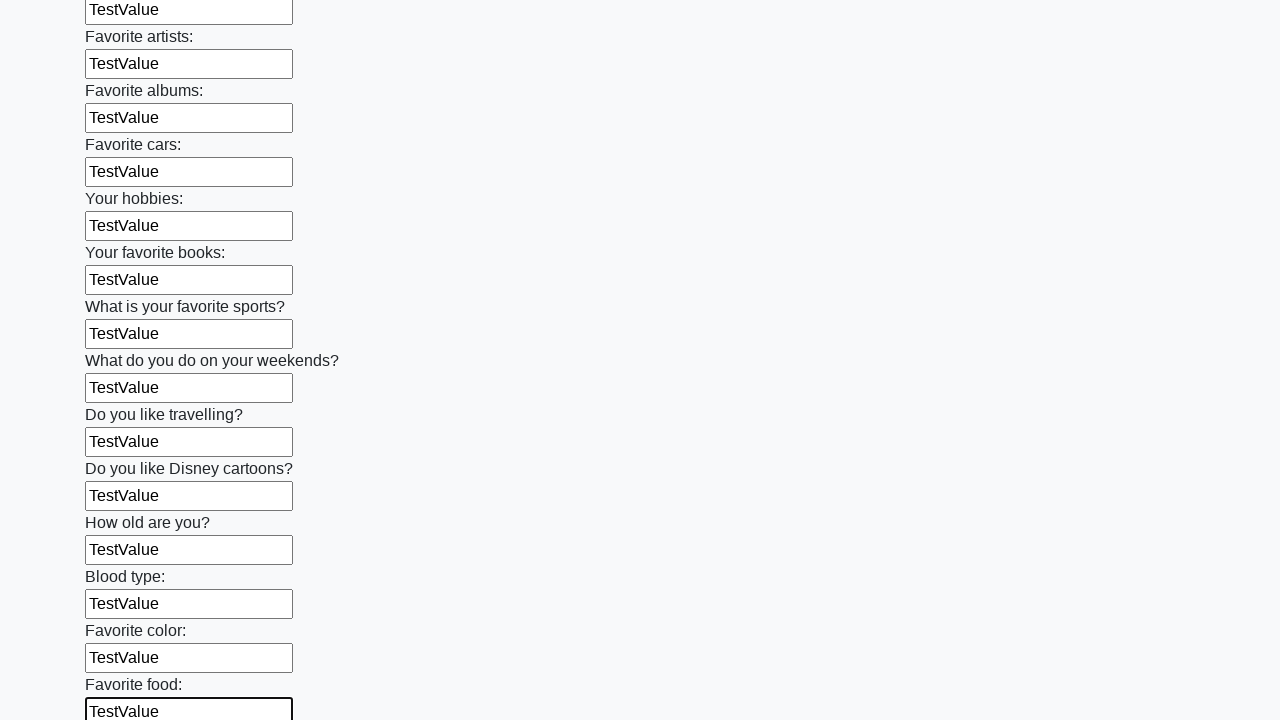

Filled input field 22 of 100 with 'TestValue' on .first_block input >> nth=21
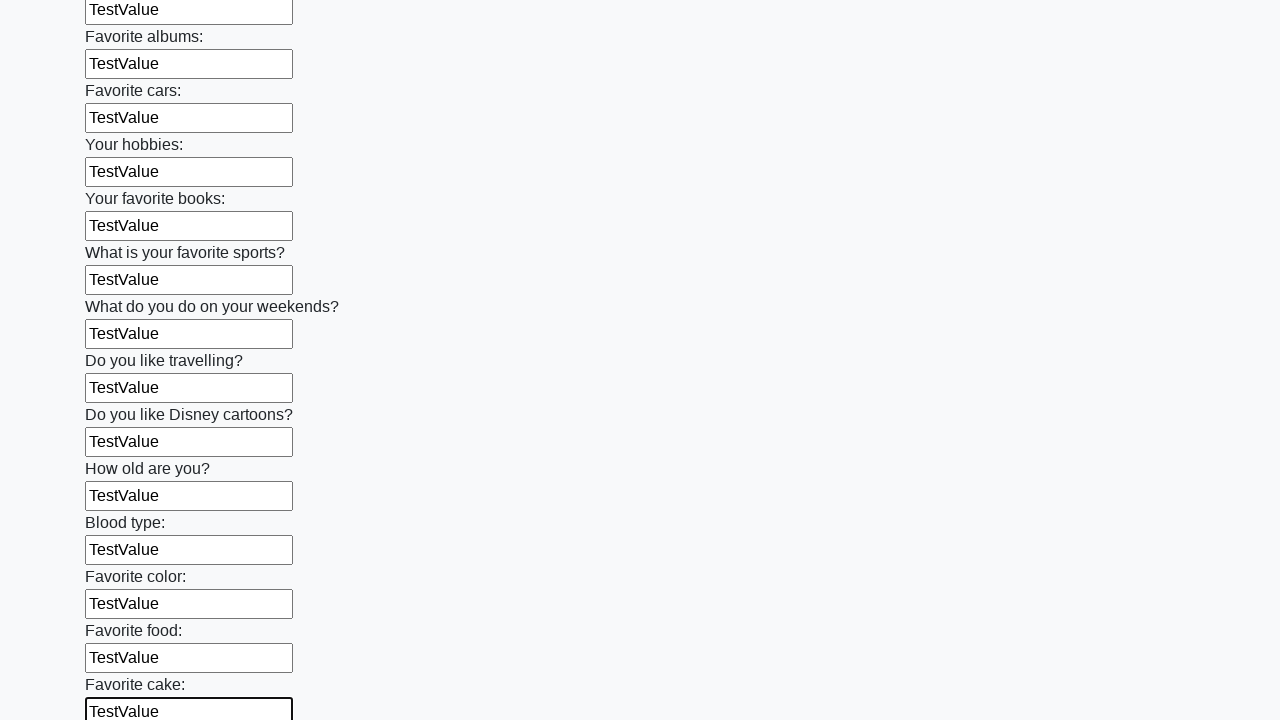

Filled input field 23 of 100 with 'TestValue' on .first_block input >> nth=22
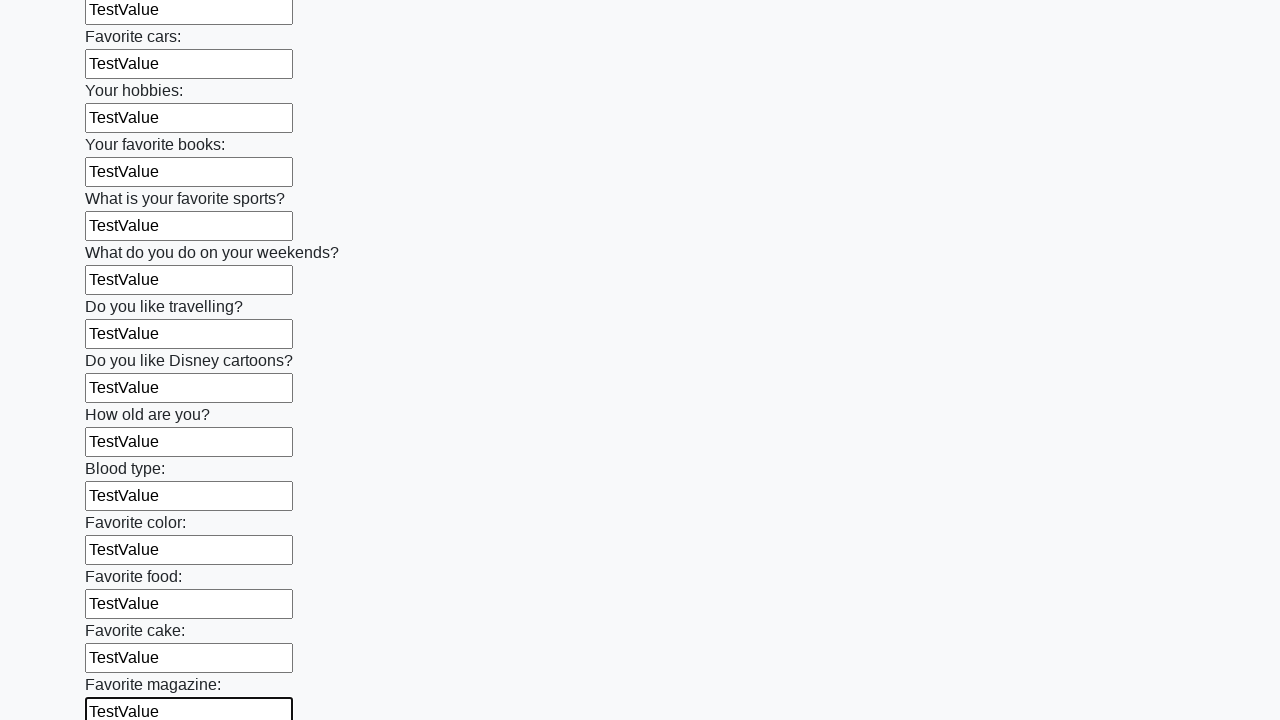

Filled input field 24 of 100 with 'TestValue' on .first_block input >> nth=23
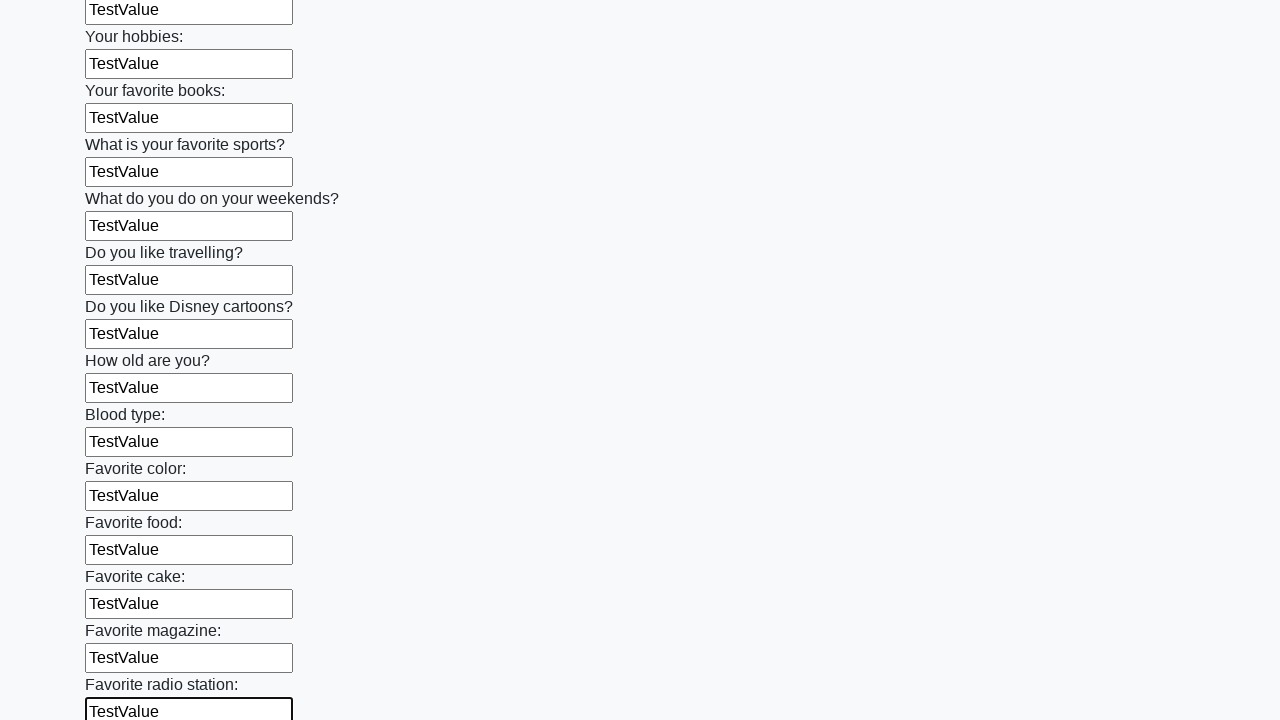

Filled input field 25 of 100 with 'TestValue' on .first_block input >> nth=24
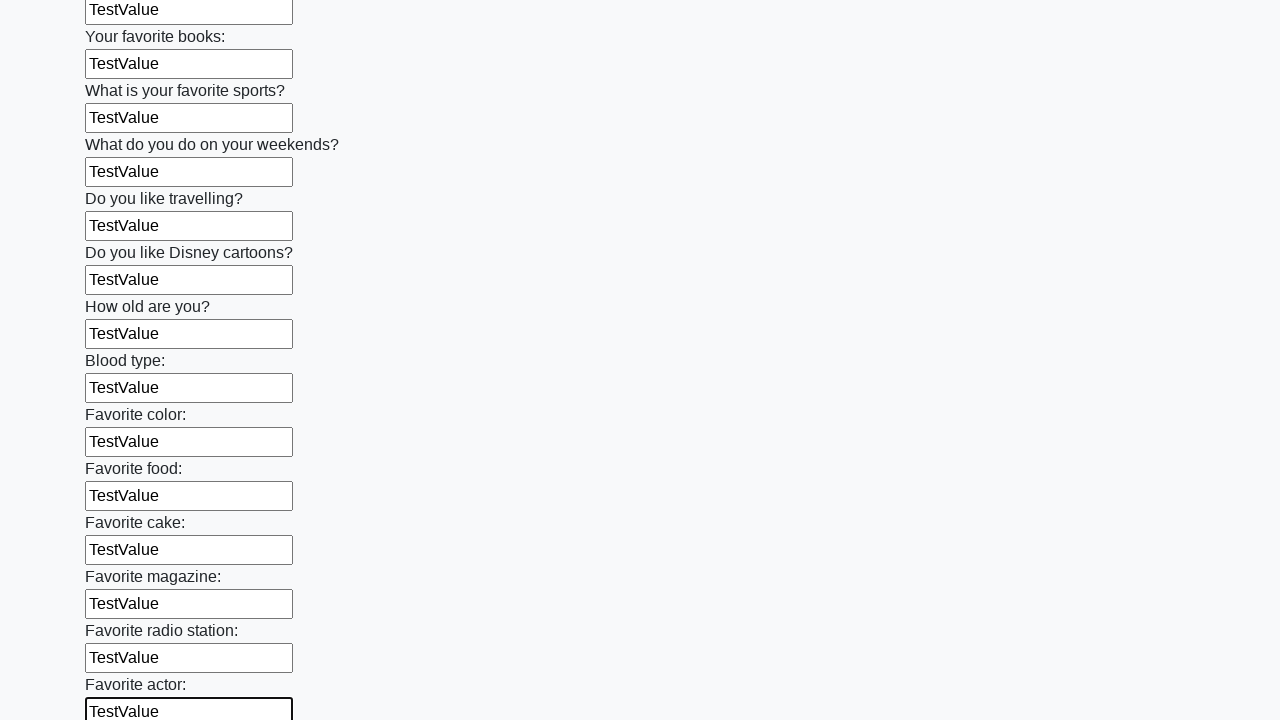

Filled input field 26 of 100 with 'TestValue' on .first_block input >> nth=25
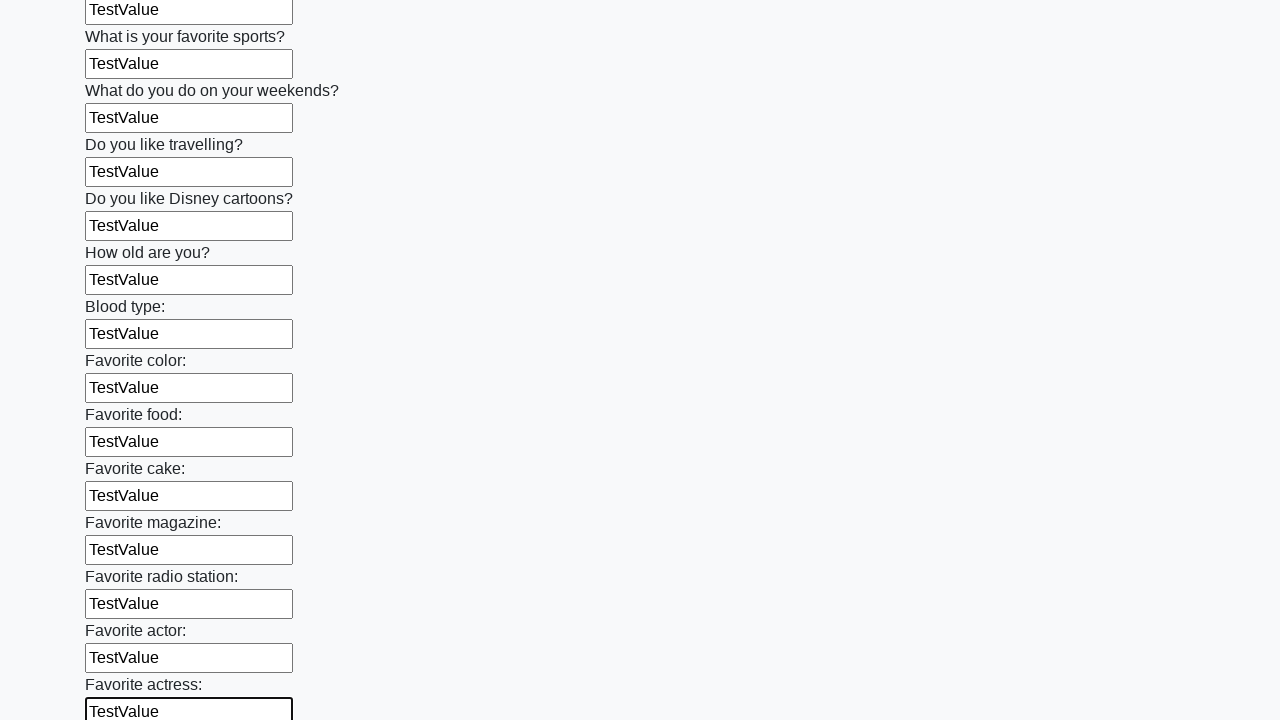

Filled input field 27 of 100 with 'TestValue' on .first_block input >> nth=26
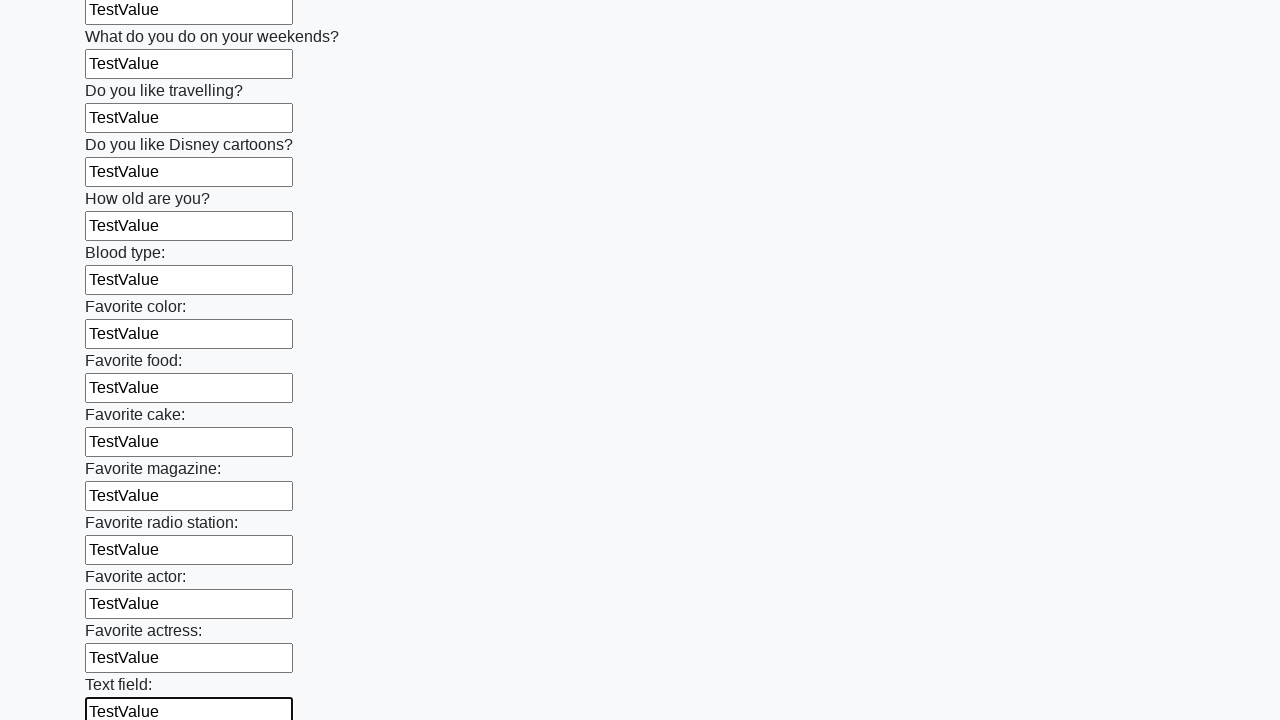

Filled input field 28 of 100 with 'TestValue' on .first_block input >> nth=27
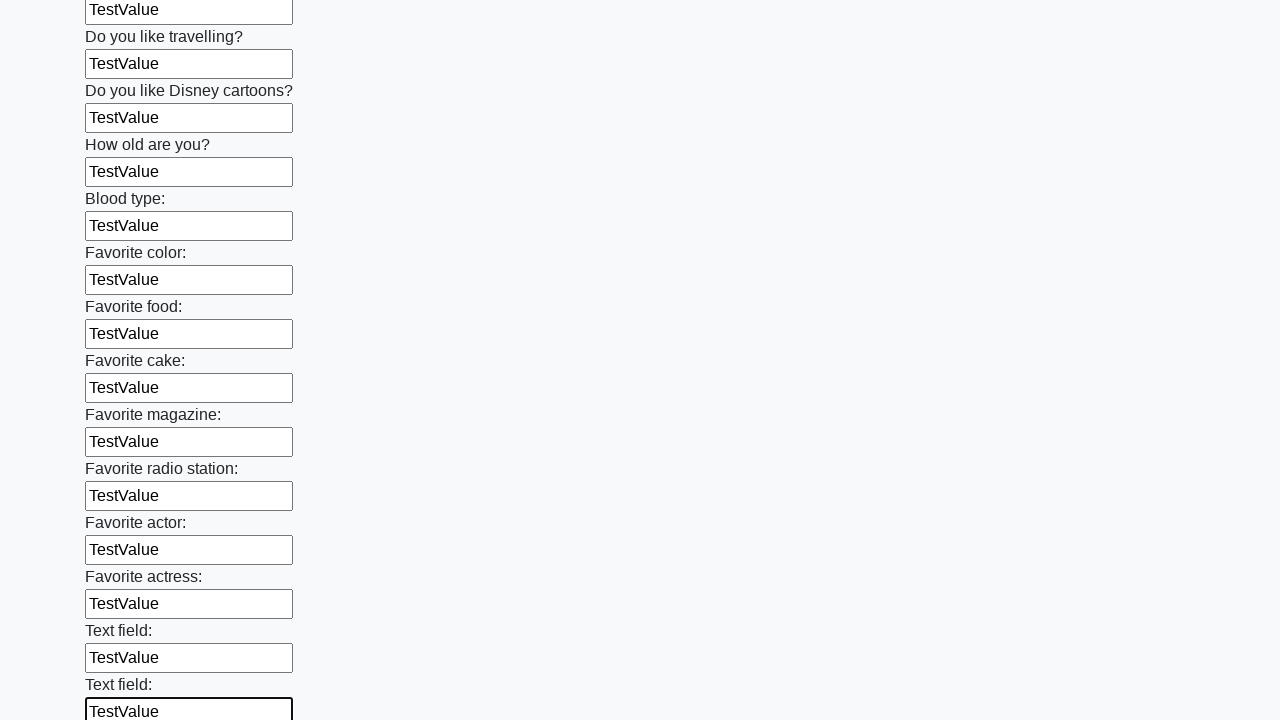

Filled input field 29 of 100 with 'TestValue' on .first_block input >> nth=28
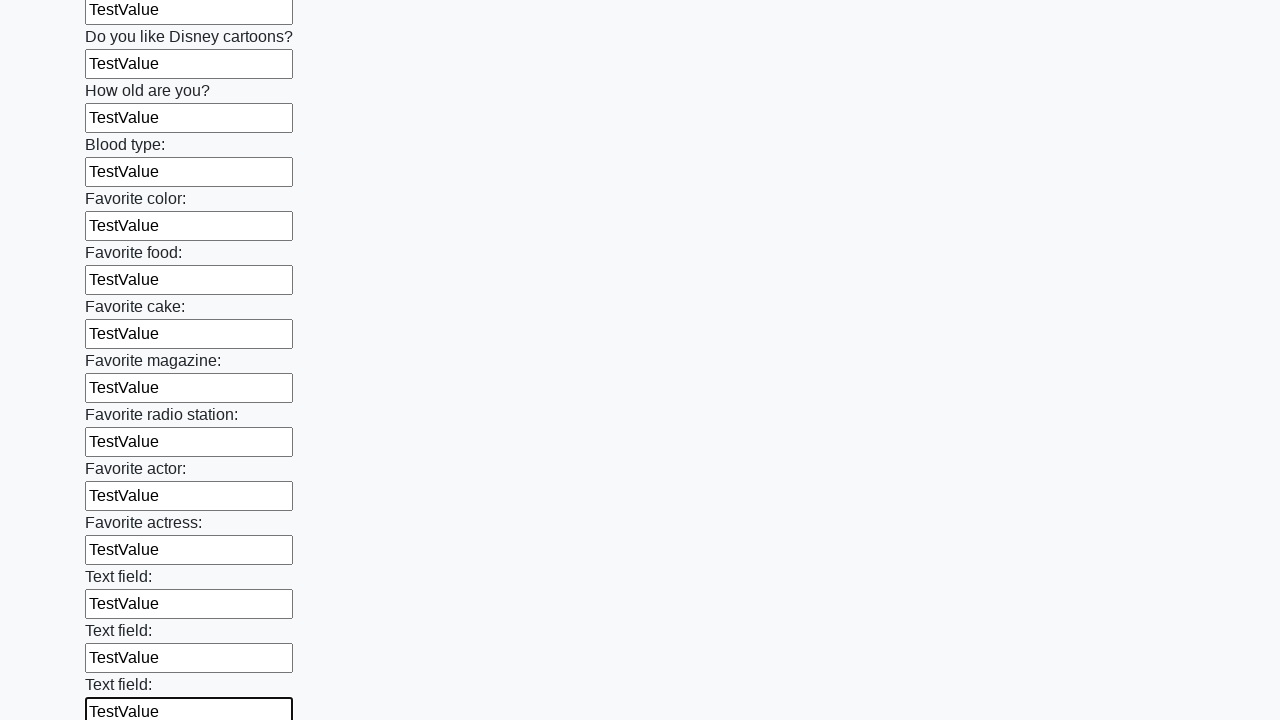

Filled input field 30 of 100 with 'TestValue' on .first_block input >> nth=29
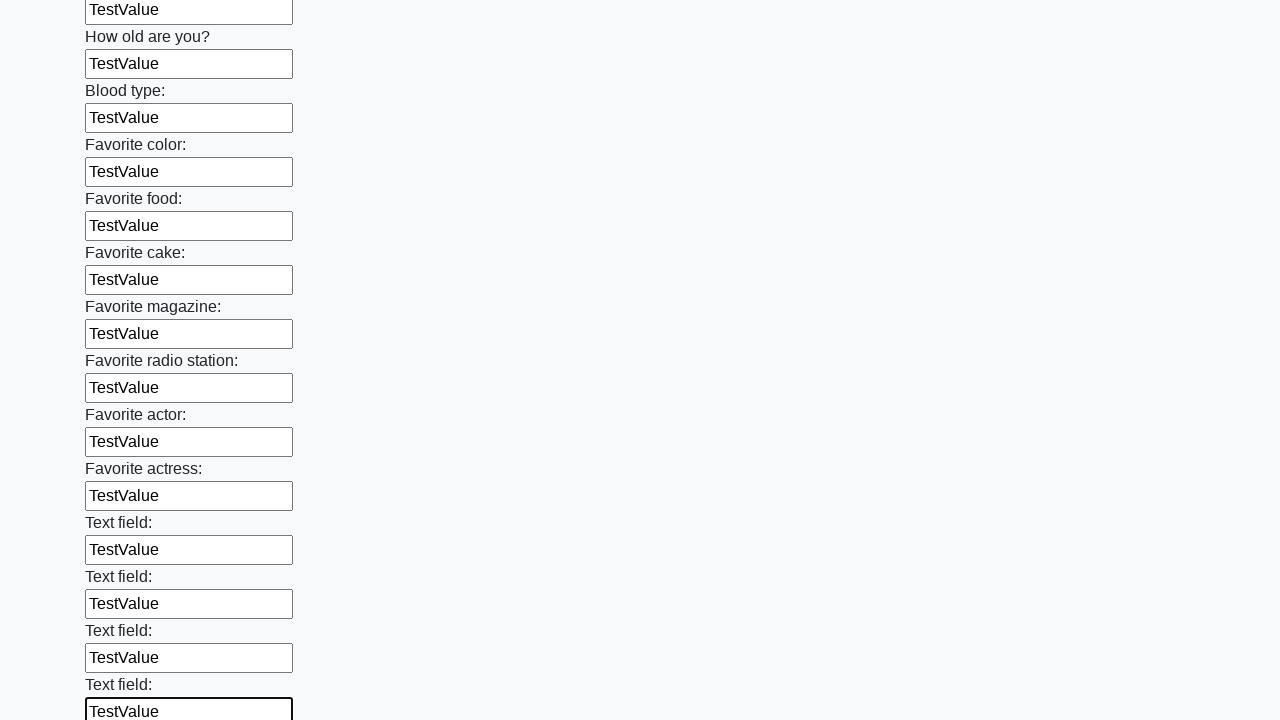

Filled input field 31 of 100 with 'TestValue' on .first_block input >> nth=30
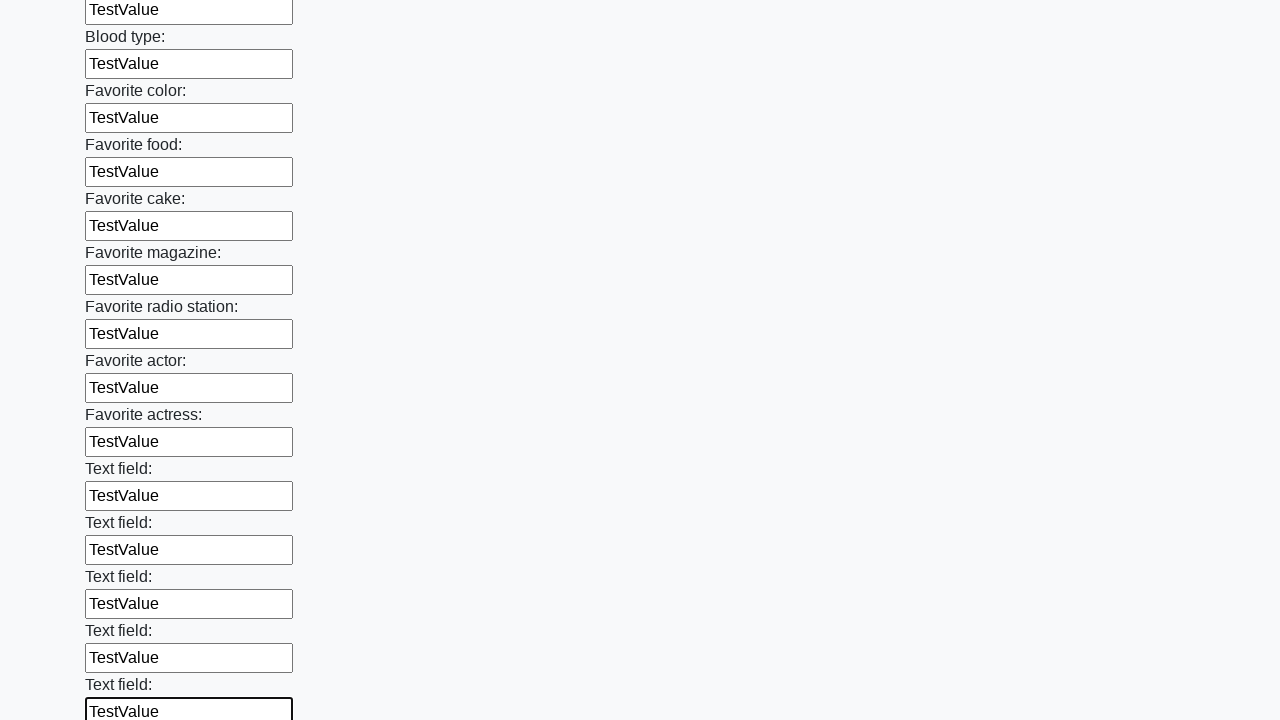

Filled input field 32 of 100 with 'TestValue' on .first_block input >> nth=31
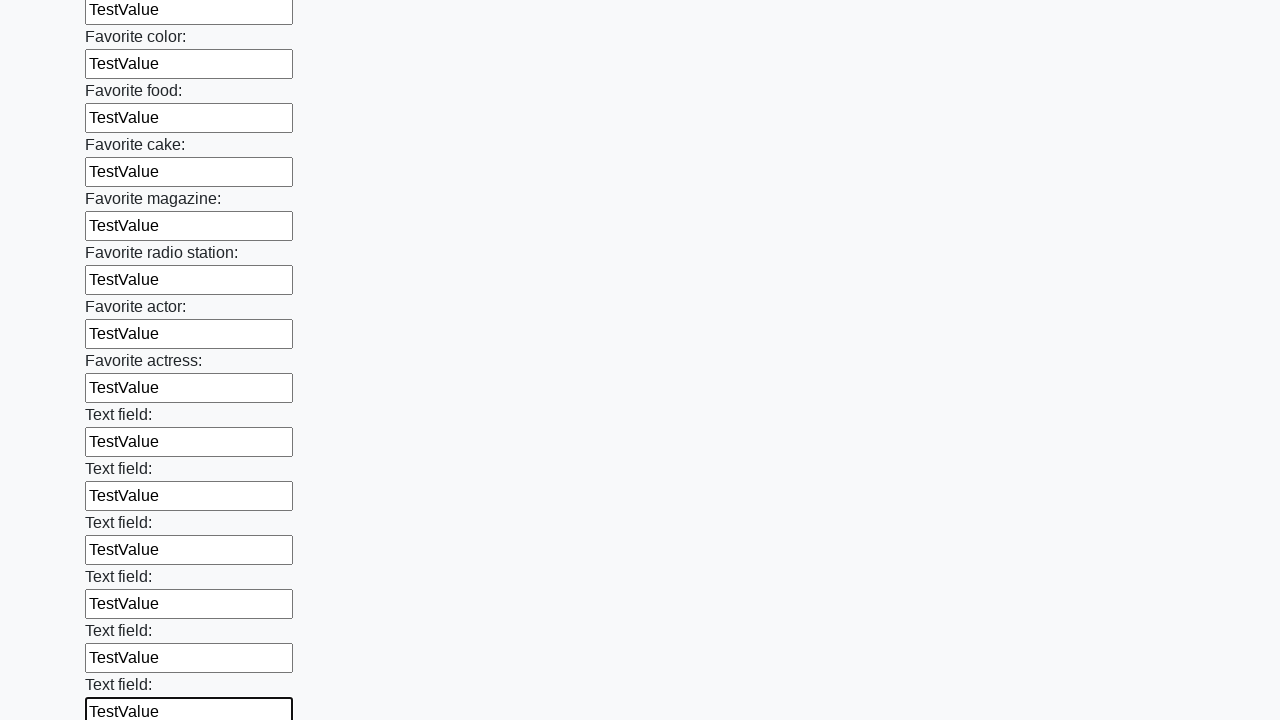

Filled input field 33 of 100 with 'TestValue' on .first_block input >> nth=32
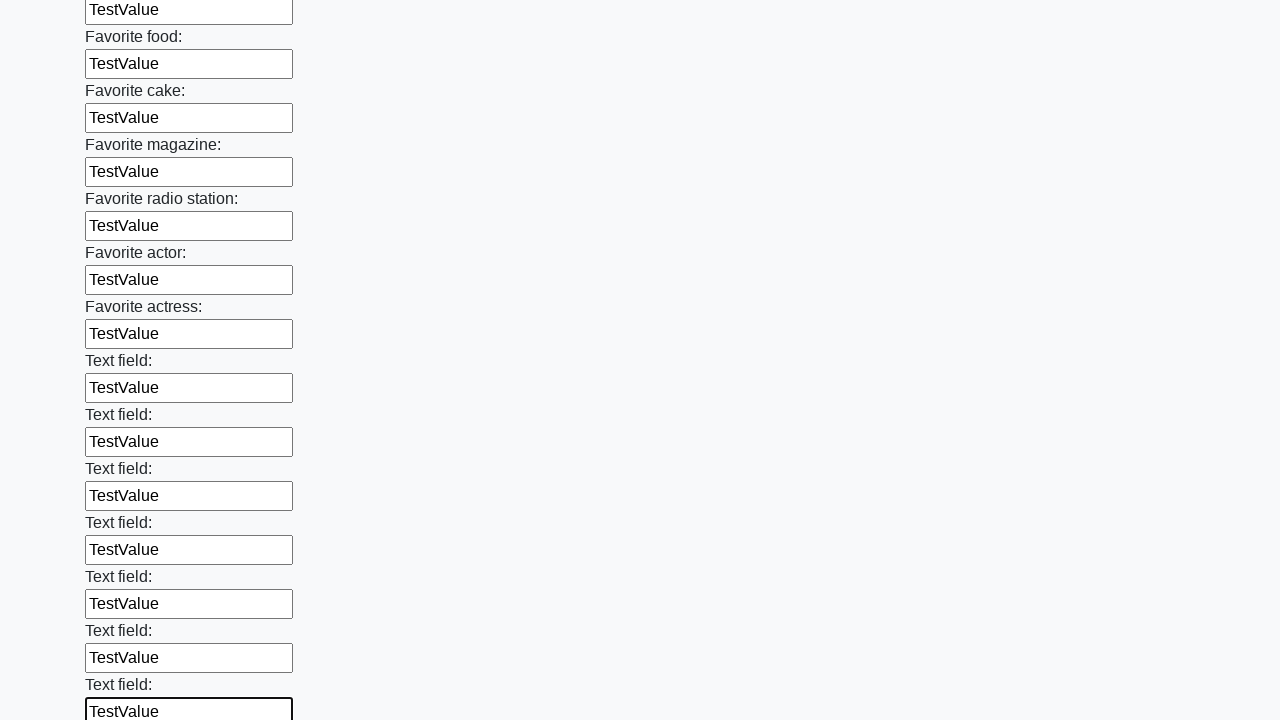

Filled input field 34 of 100 with 'TestValue' on .first_block input >> nth=33
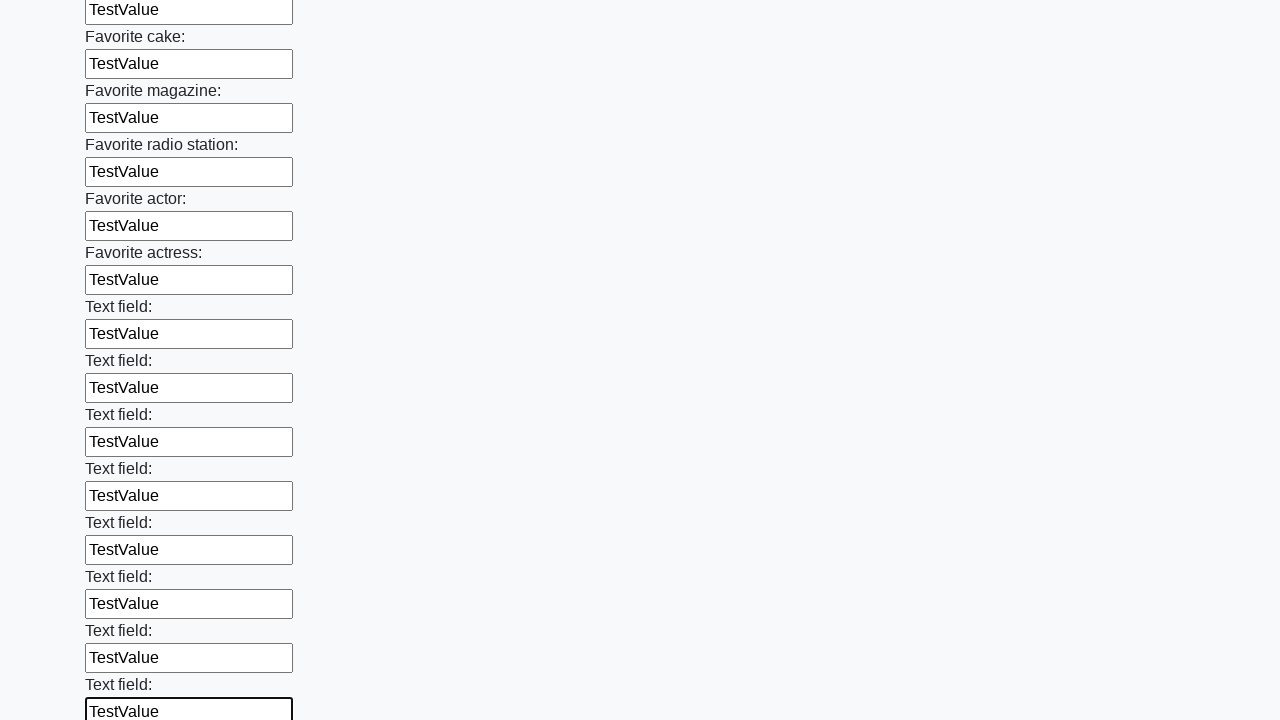

Filled input field 35 of 100 with 'TestValue' on .first_block input >> nth=34
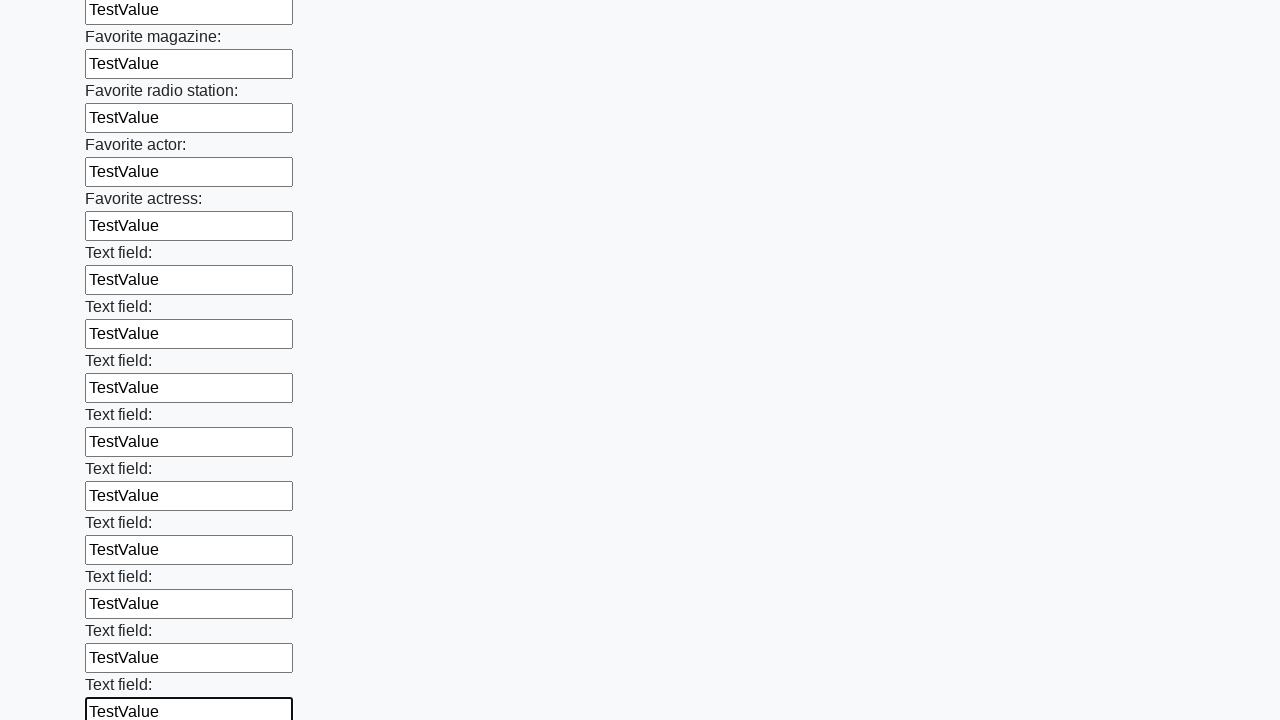

Filled input field 36 of 100 with 'TestValue' on .first_block input >> nth=35
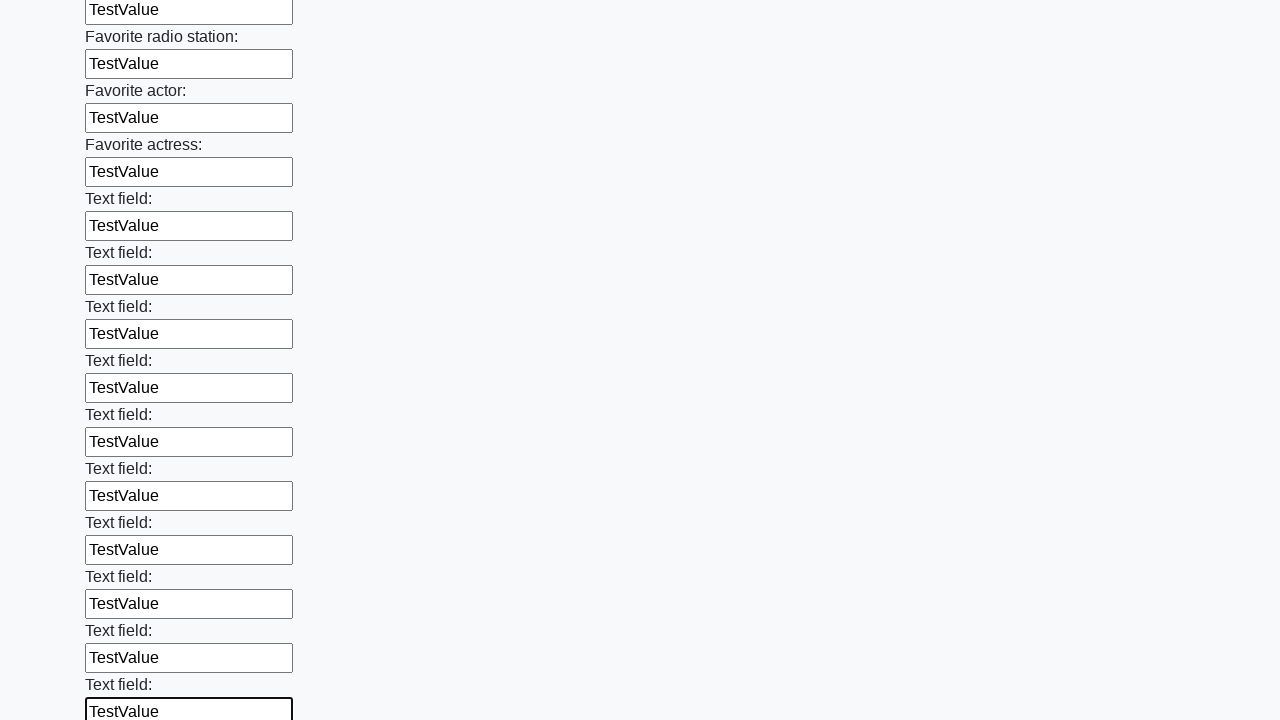

Filled input field 37 of 100 with 'TestValue' on .first_block input >> nth=36
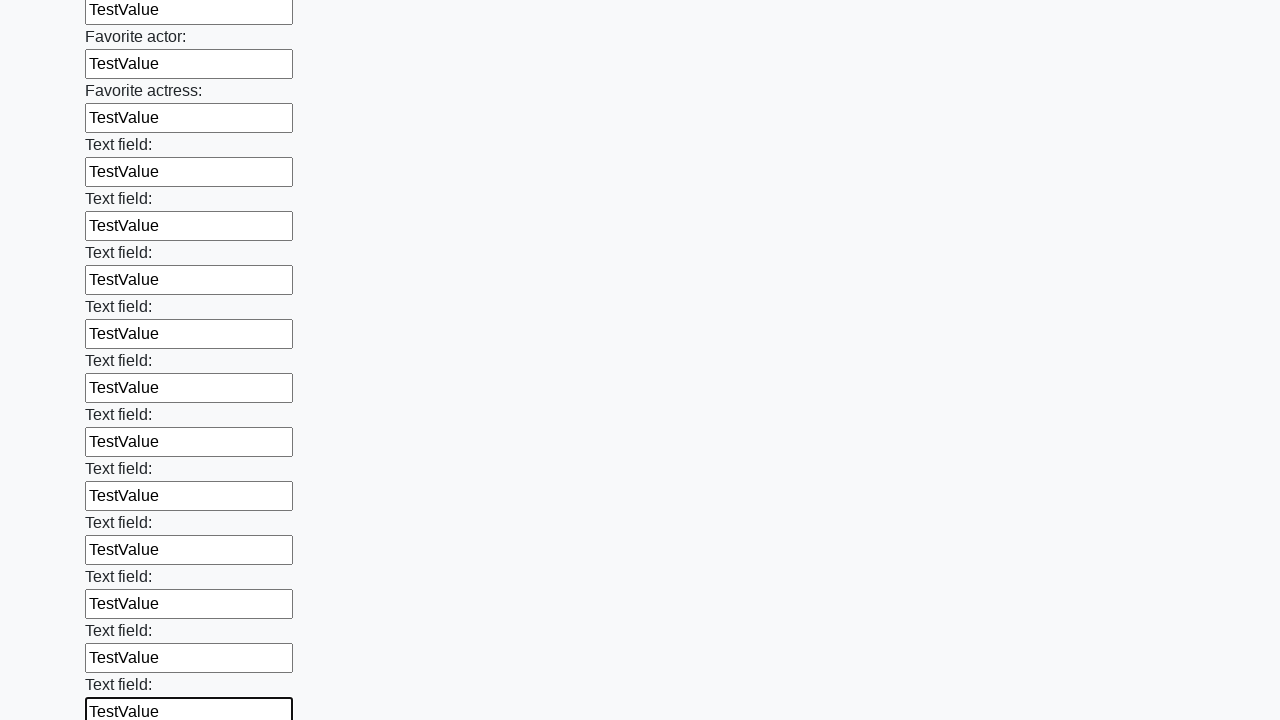

Filled input field 38 of 100 with 'TestValue' on .first_block input >> nth=37
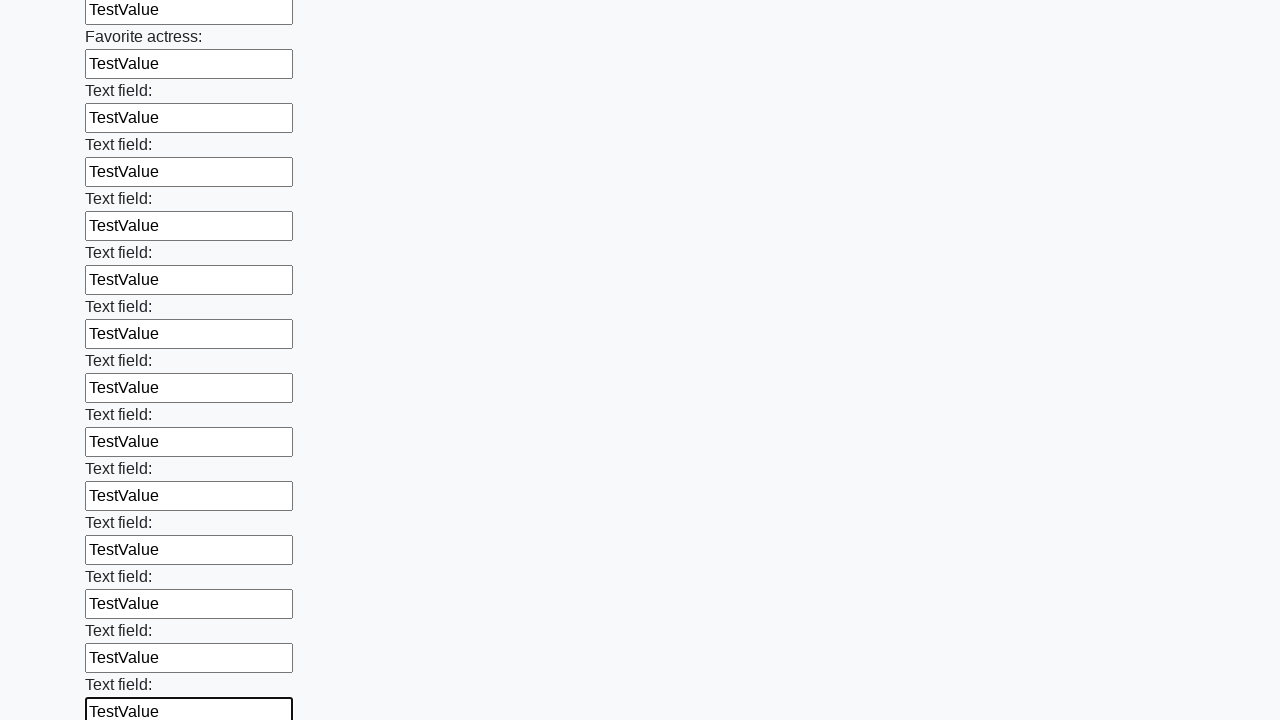

Filled input field 39 of 100 with 'TestValue' on .first_block input >> nth=38
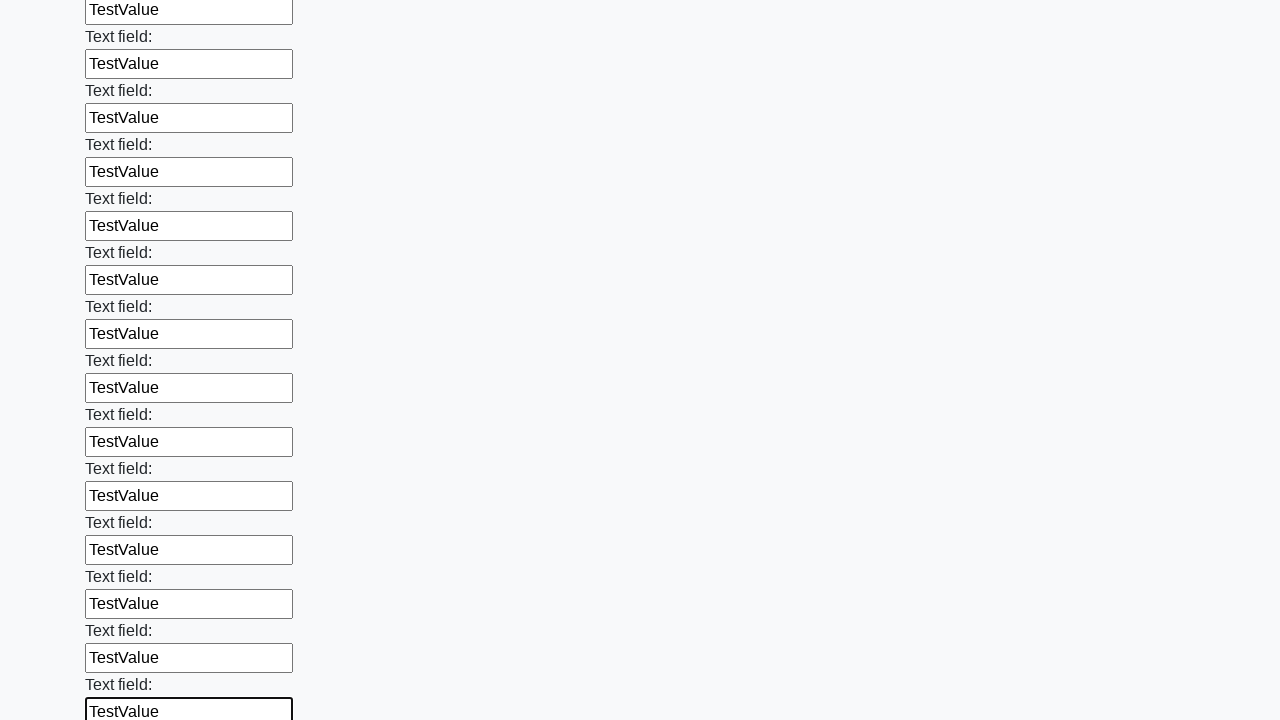

Filled input field 40 of 100 with 'TestValue' on .first_block input >> nth=39
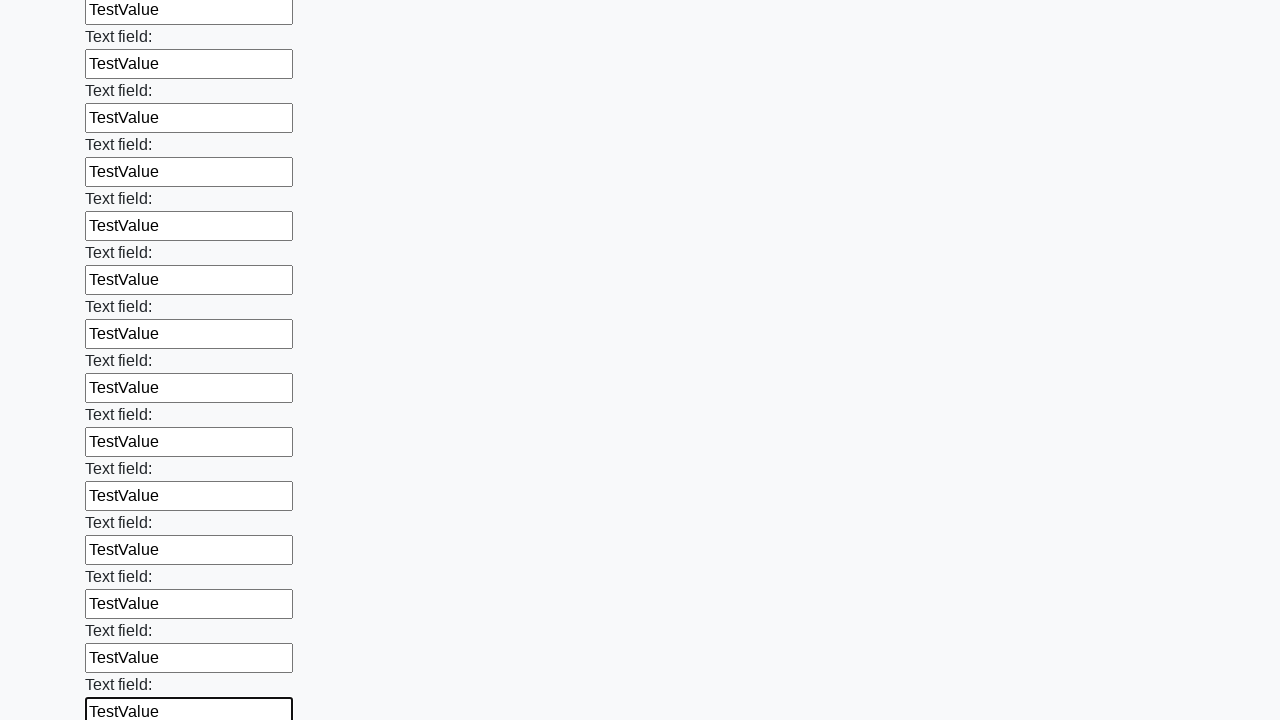

Filled input field 41 of 100 with 'TestValue' on .first_block input >> nth=40
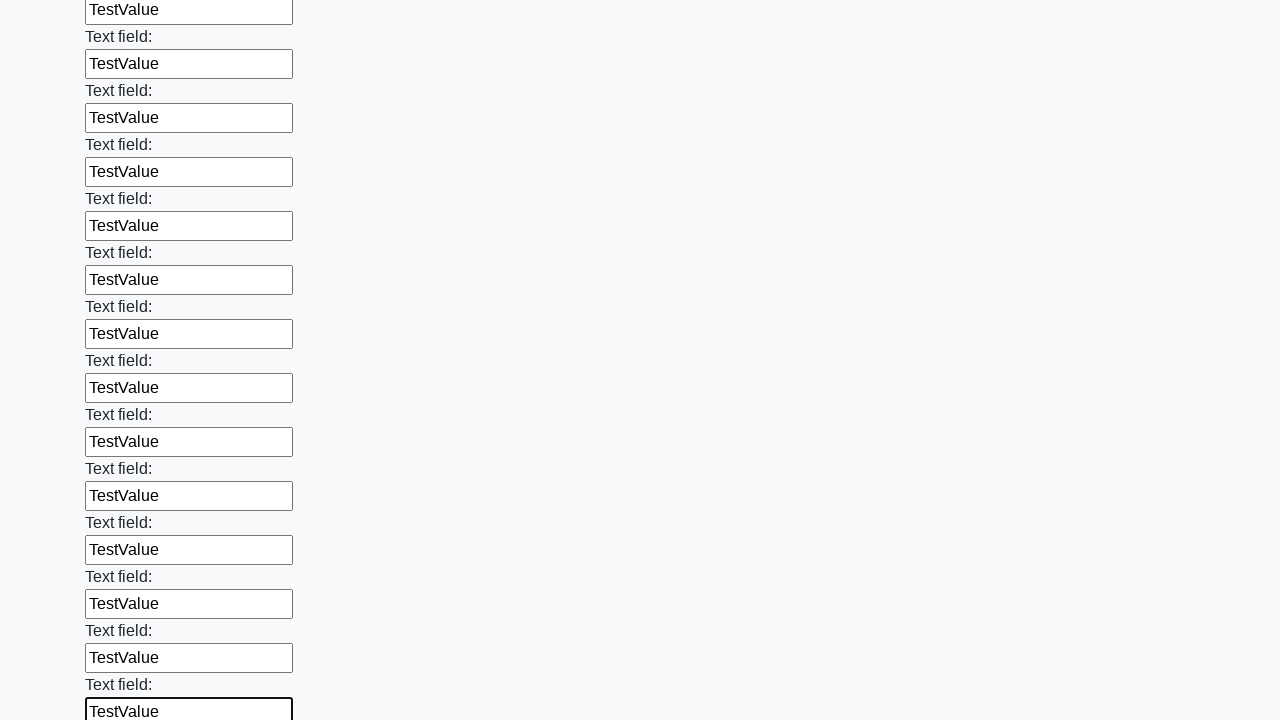

Filled input field 42 of 100 with 'TestValue' on .first_block input >> nth=41
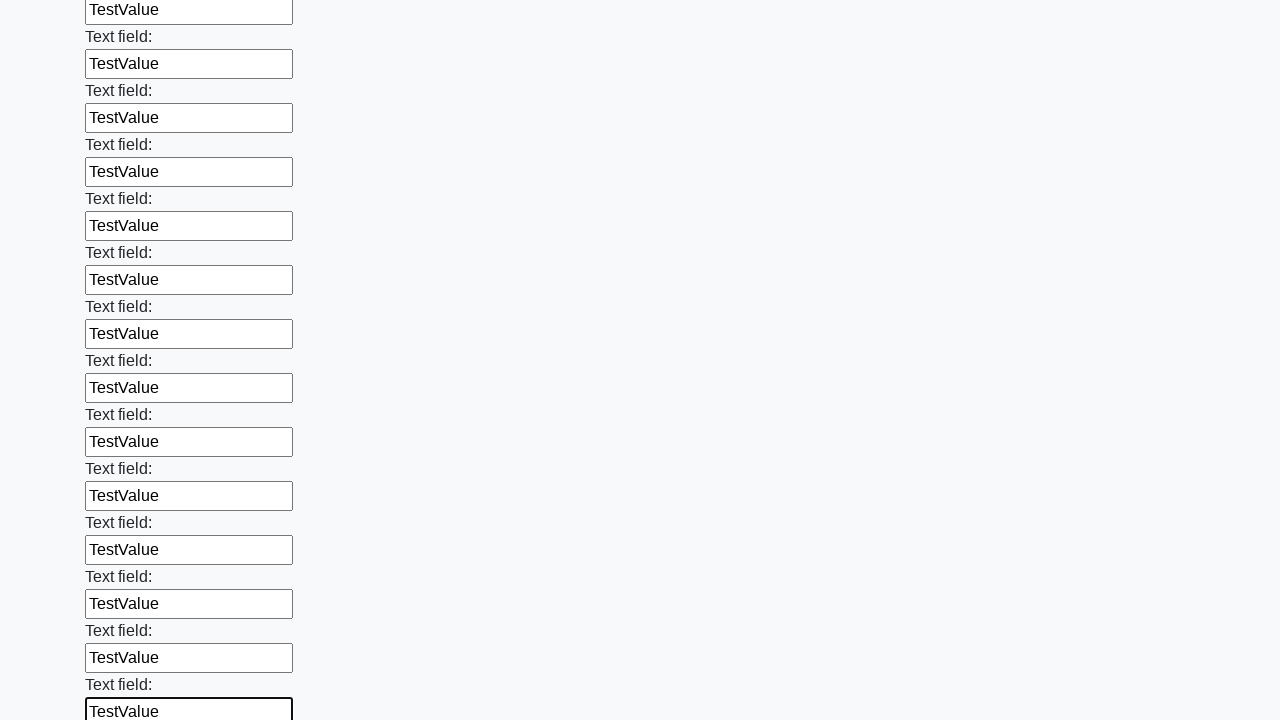

Filled input field 43 of 100 with 'TestValue' on .first_block input >> nth=42
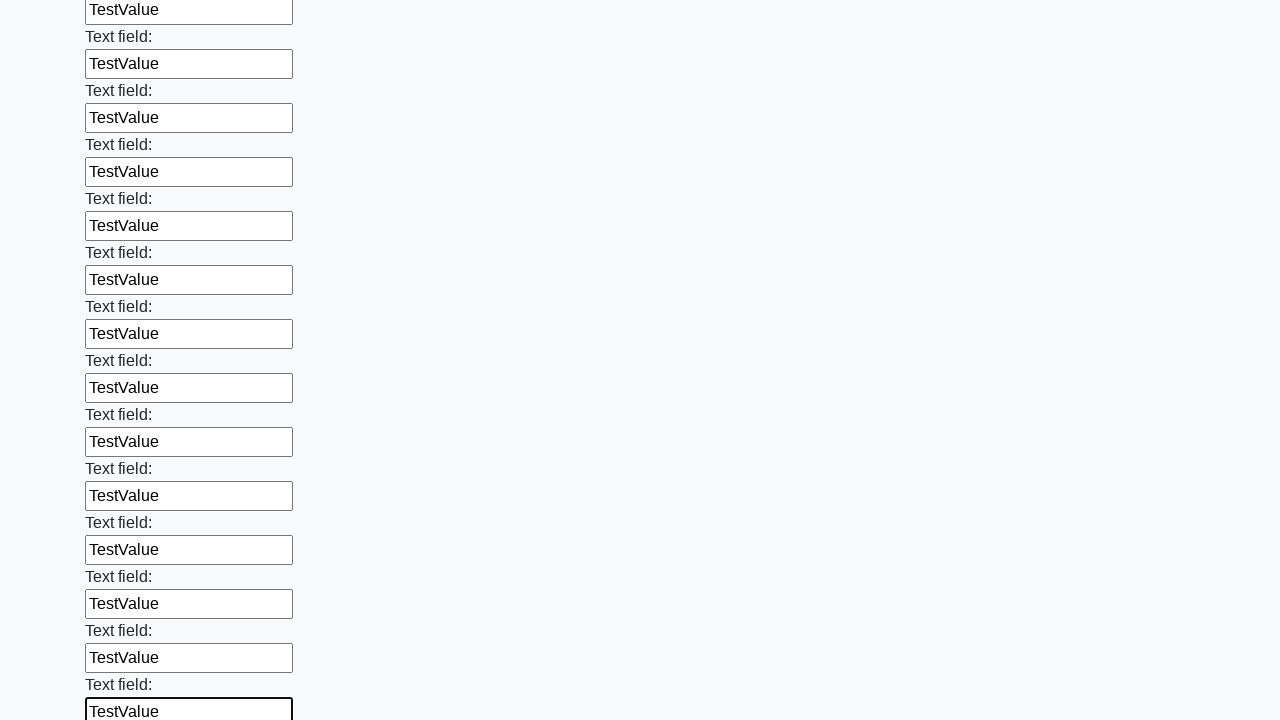

Filled input field 44 of 100 with 'TestValue' on .first_block input >> nth=43
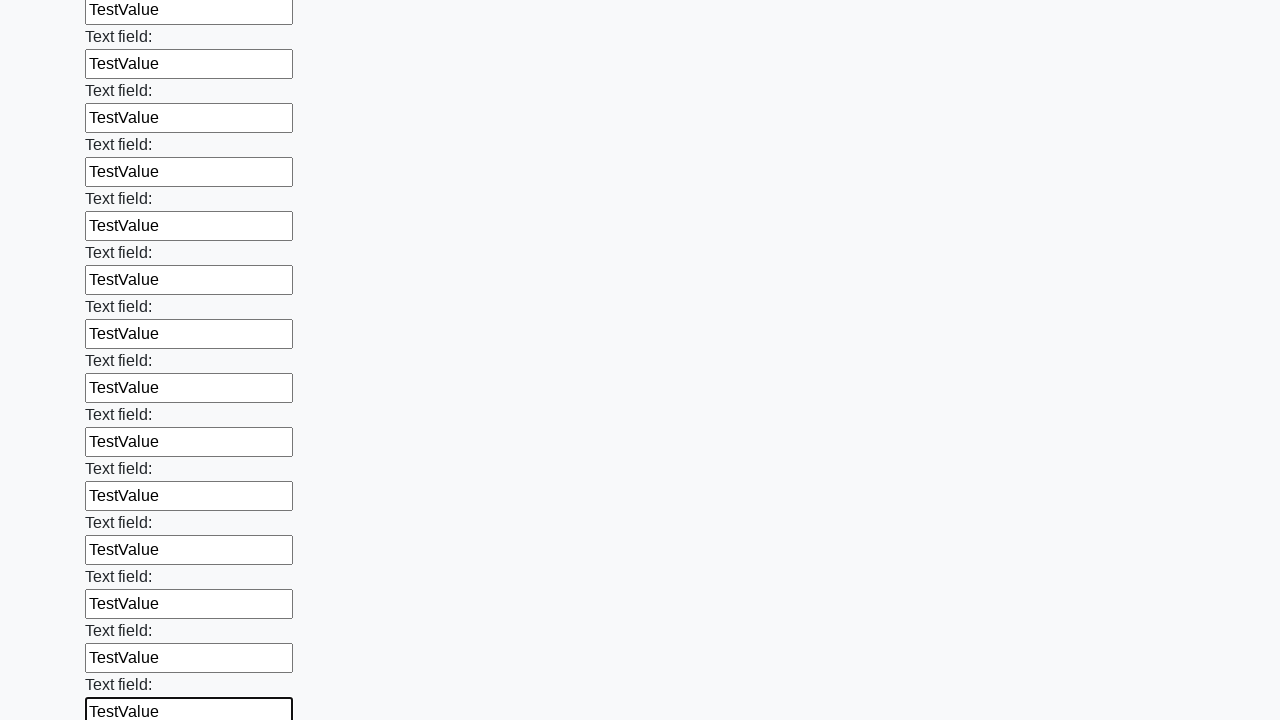

Filled input field 45 of 100 with 'TestValue' on .first_block input >> nth=44
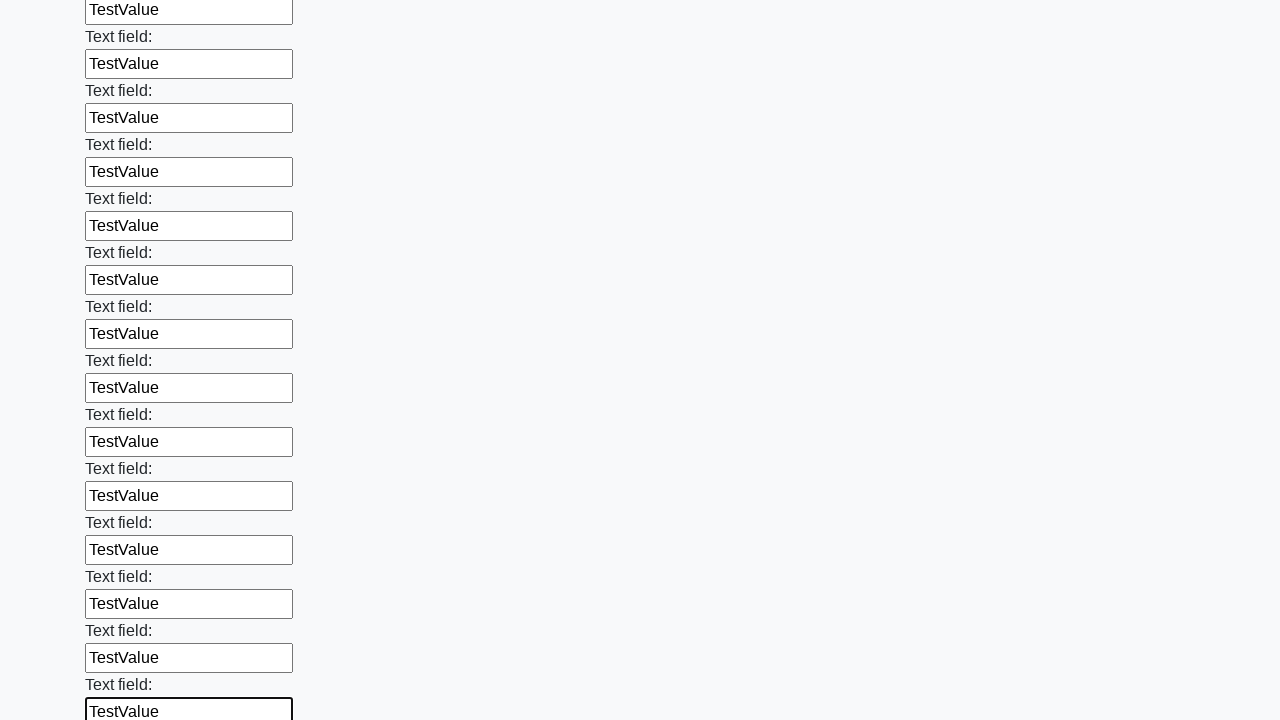

Filled input field 46 of 100 with 'TestValue' on .first_block input >> nth=45
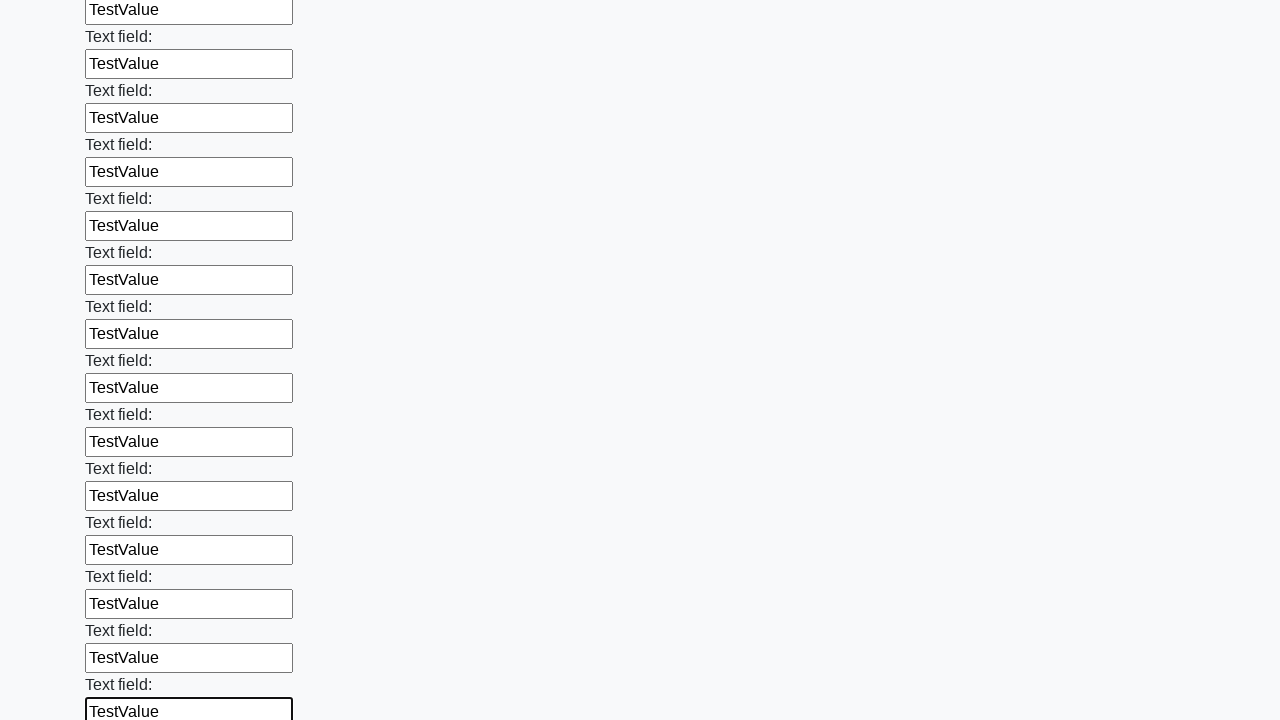

Filled input field 47 of 100 with 'TestValue' on .first_block input >> nth=46
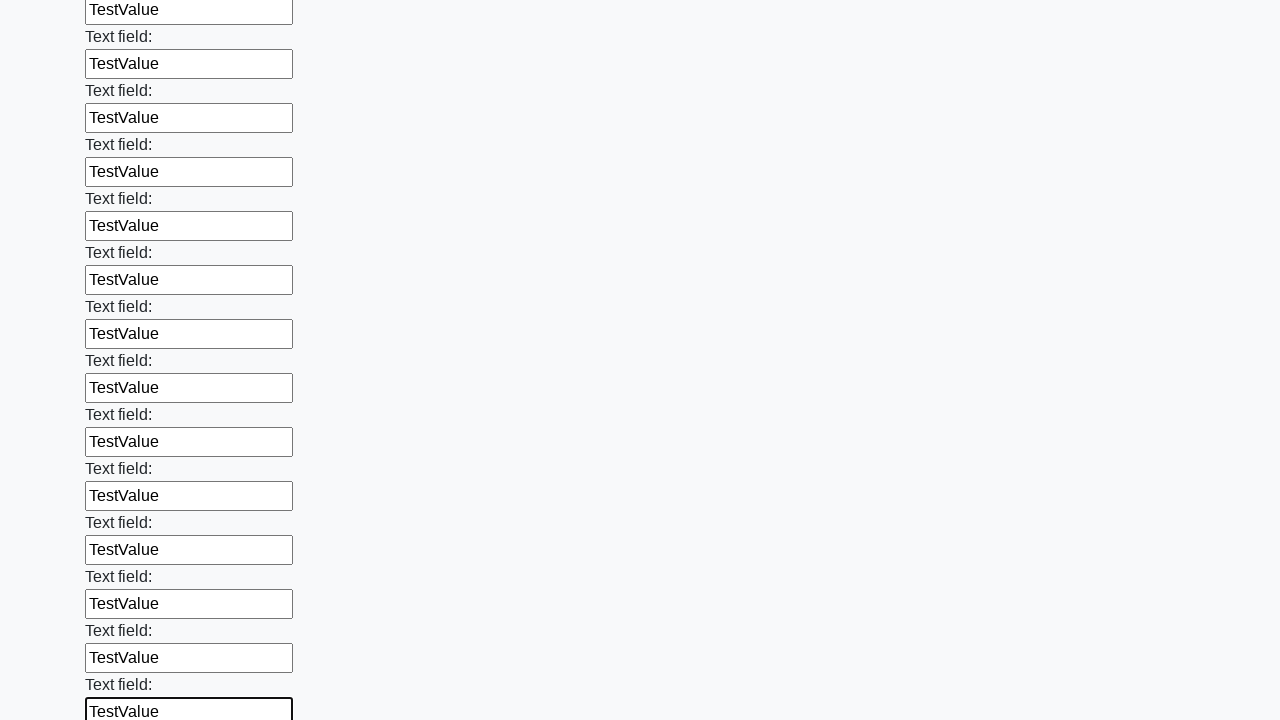

Filled input field 48 of 100 with 'TestValue' on .first_block input >> nth=47
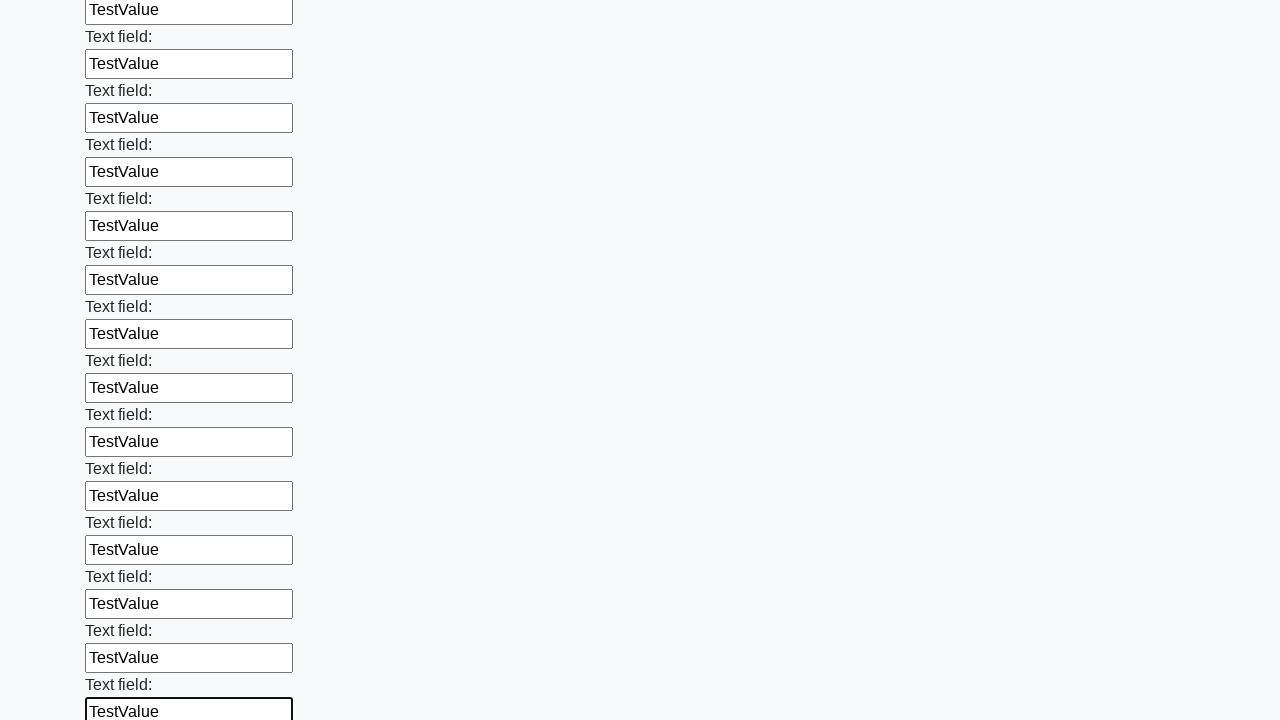

Filled input field 49 of 100 with 'TestValue' on .first_block input >> nth=48
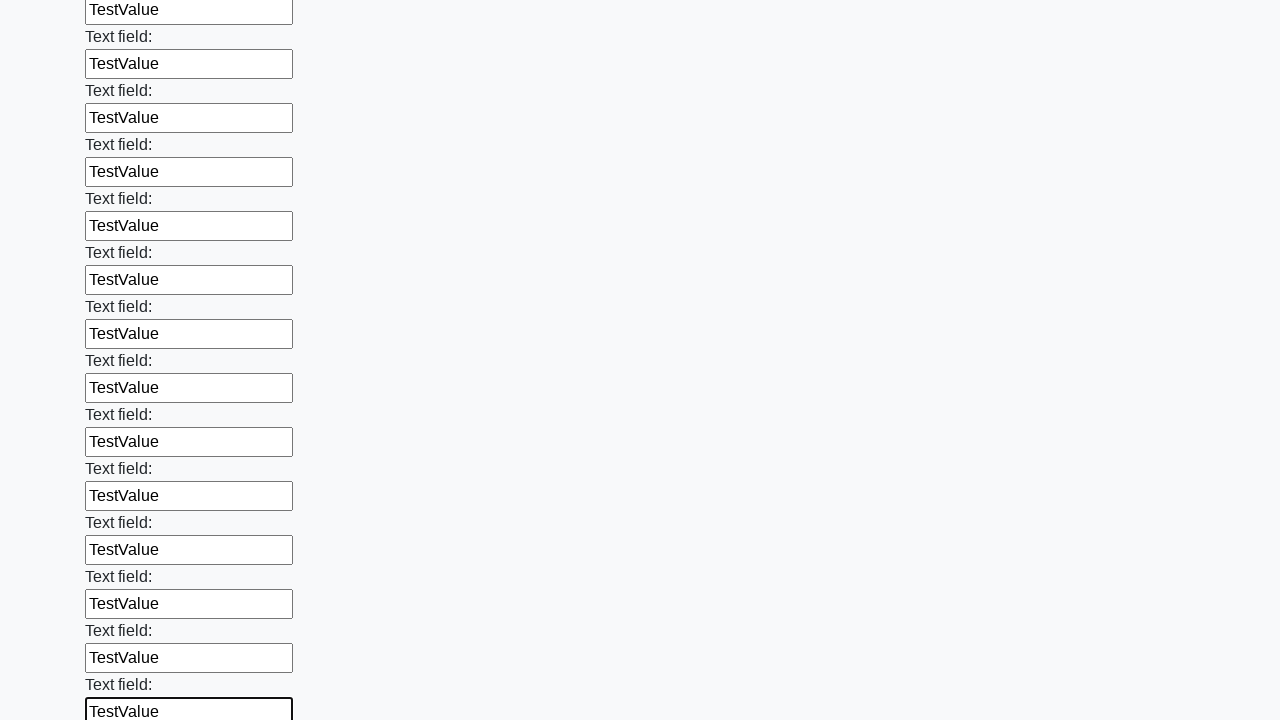

Filled input field 50 of 100 with 'TestValue' on .first_block input >> nth=49
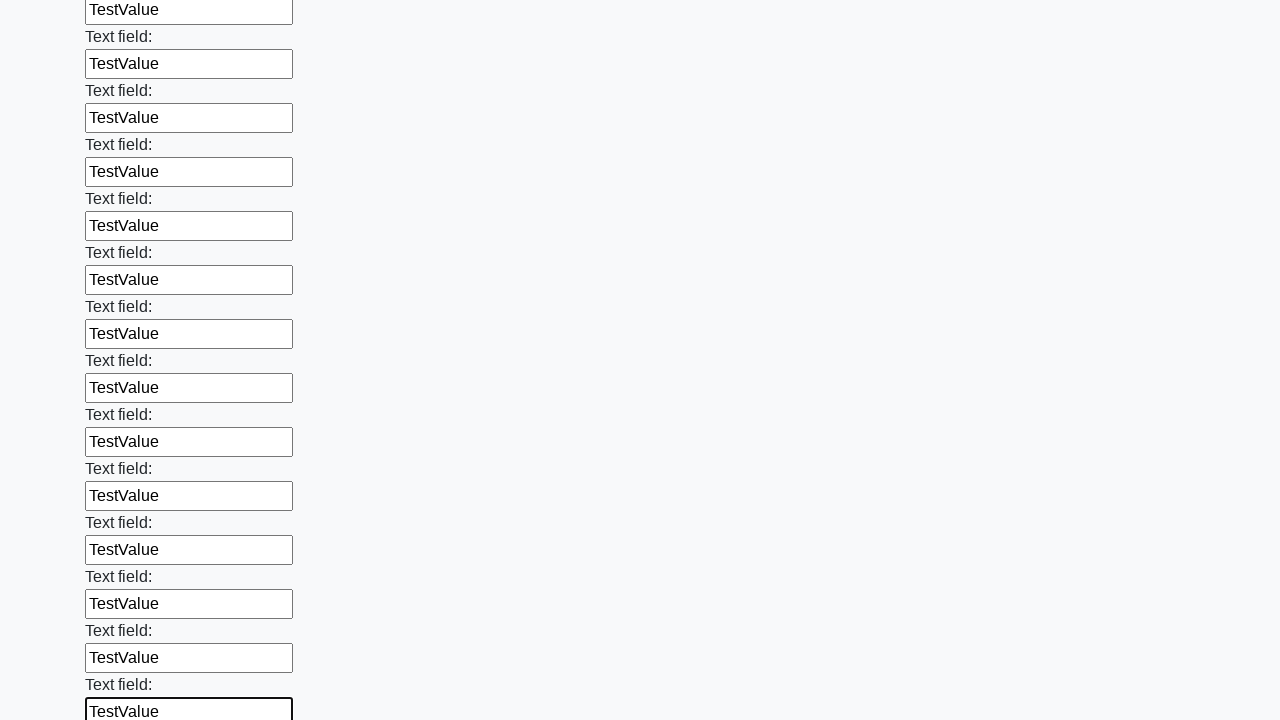

Filled input field 51 of 100 with 'TestValue' on .first_block input >> nth=50
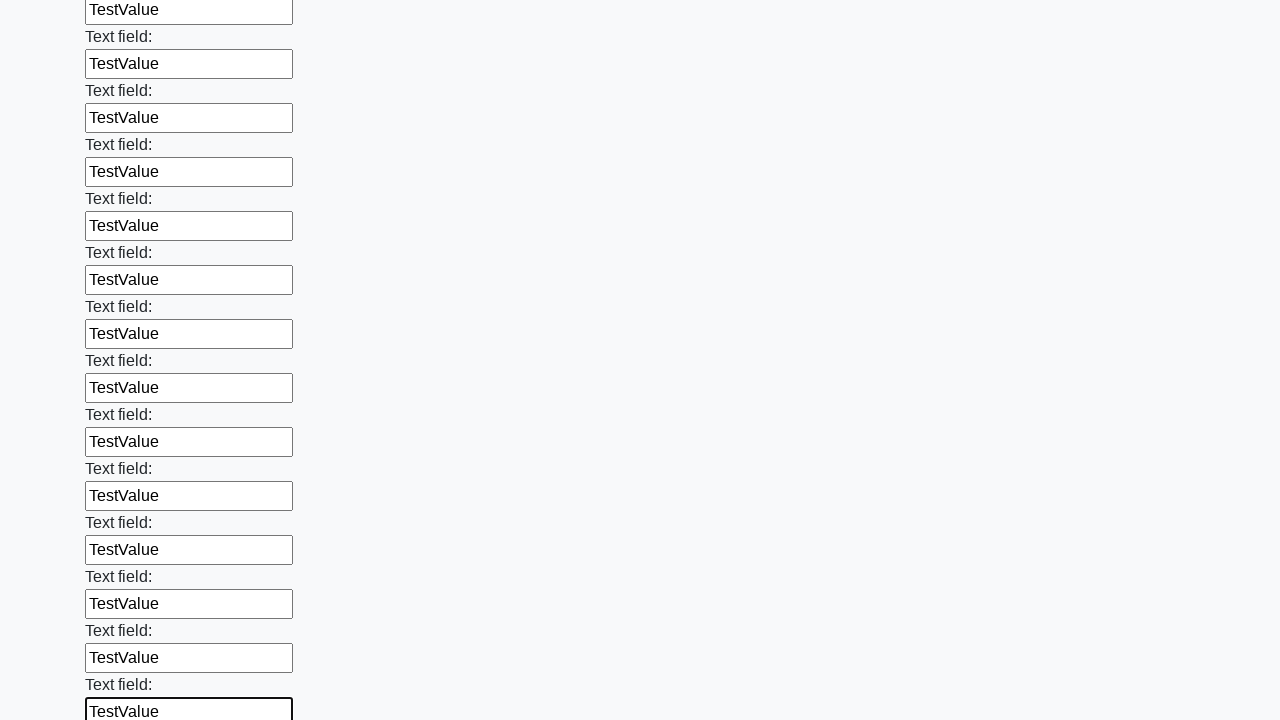

Filled input field 52 of 100 with 'TestValue' on .first_block input >> nth=51
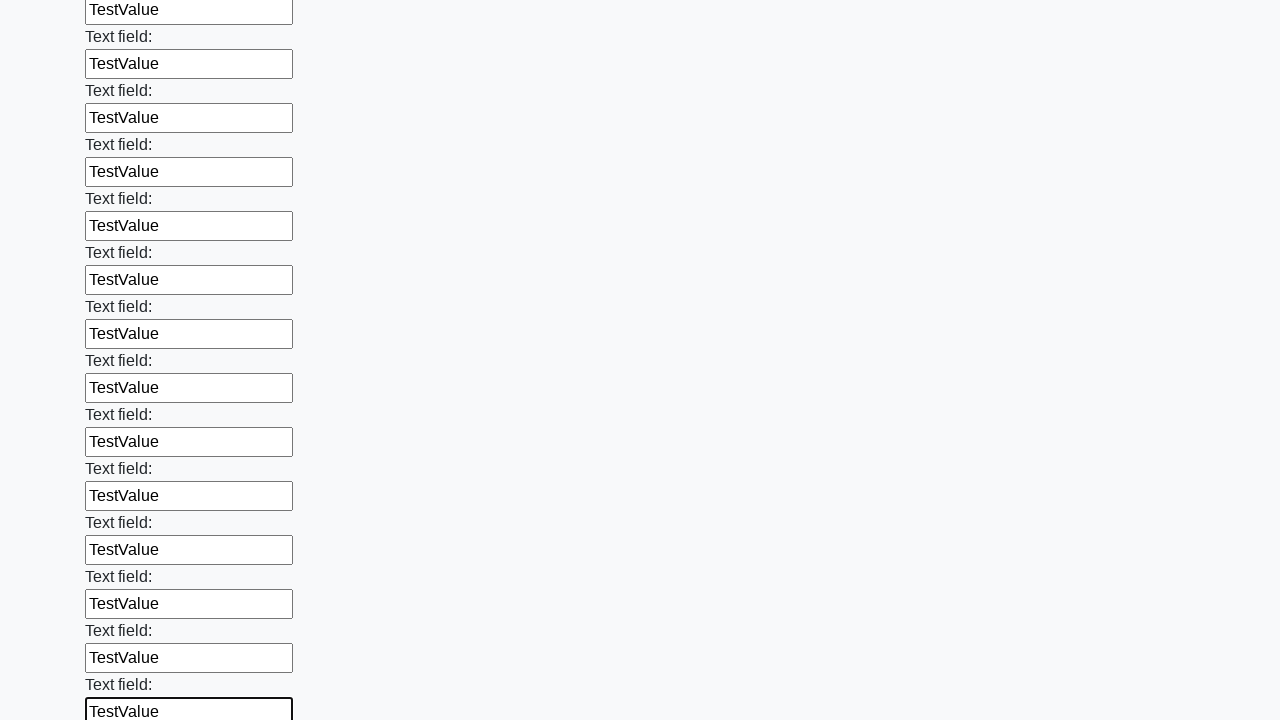

Filled input field 53 of 100 with 'TestValue' on .first_block input >> nth=52
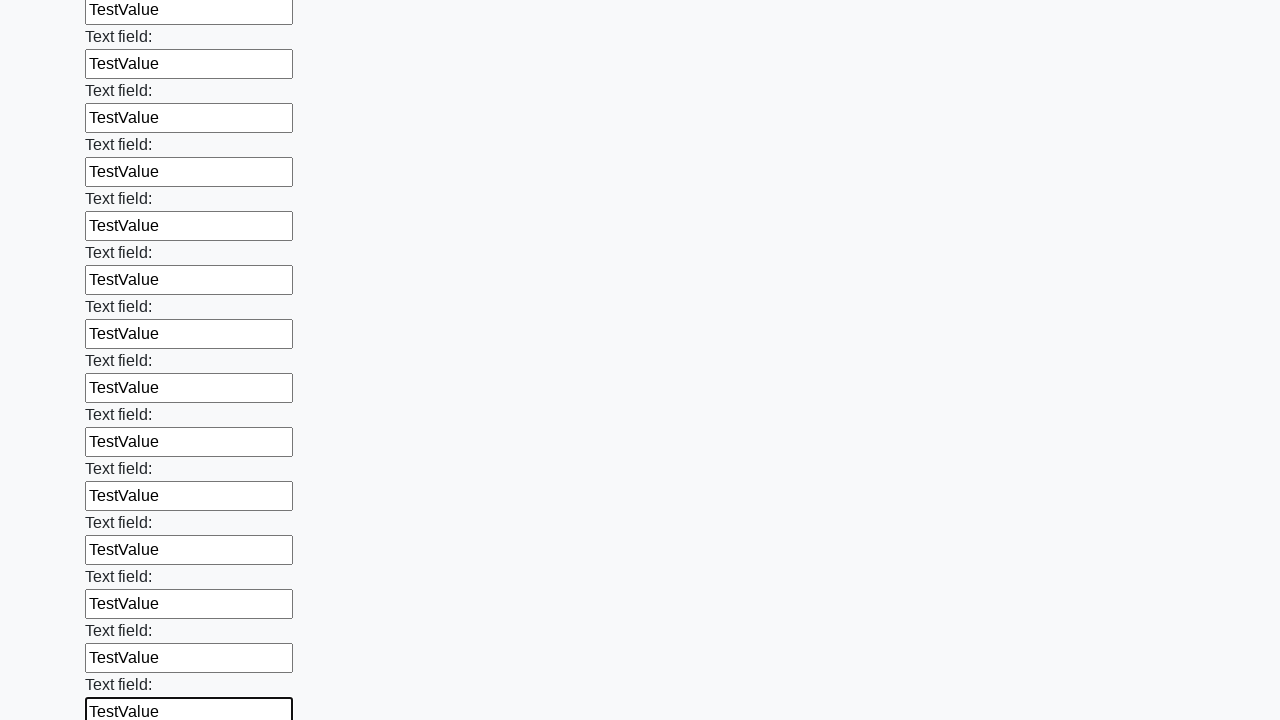

Filled input field 54 of 100 with 'TestValue' on .first_block input >> nth=53
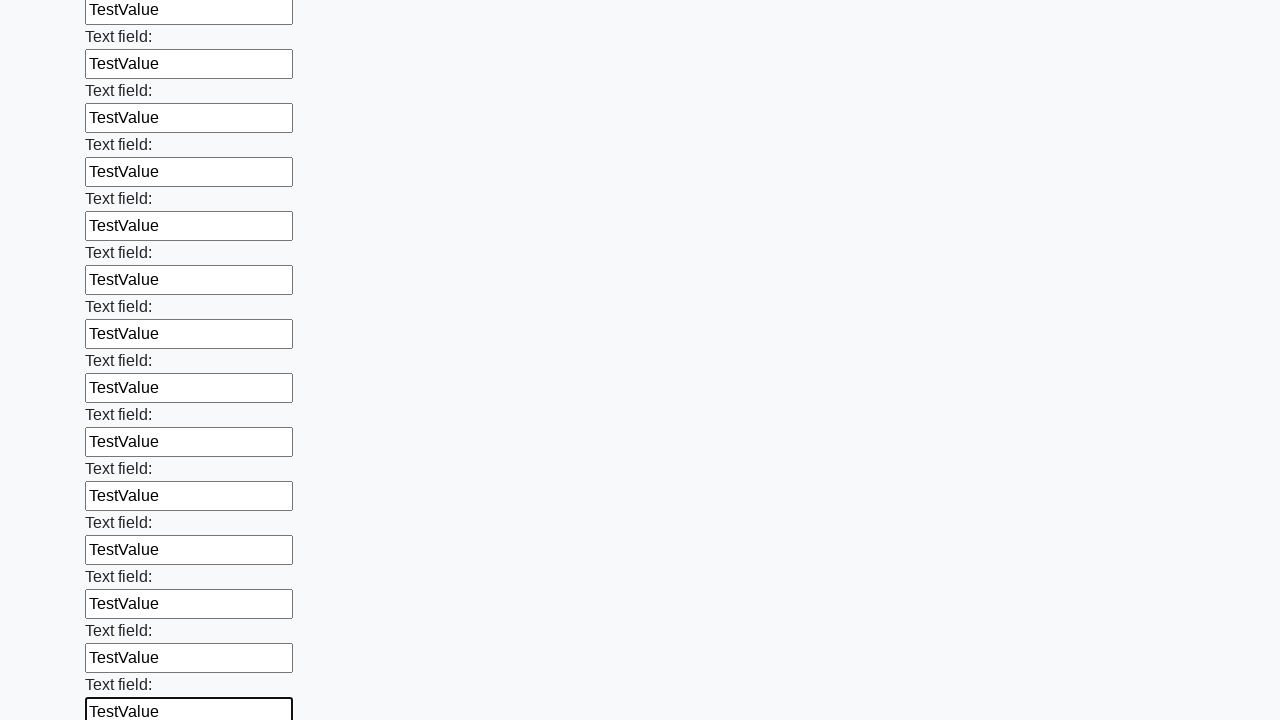

Filled input field 55 of 100 with 'TestValue' on .first_block input >> nth=54
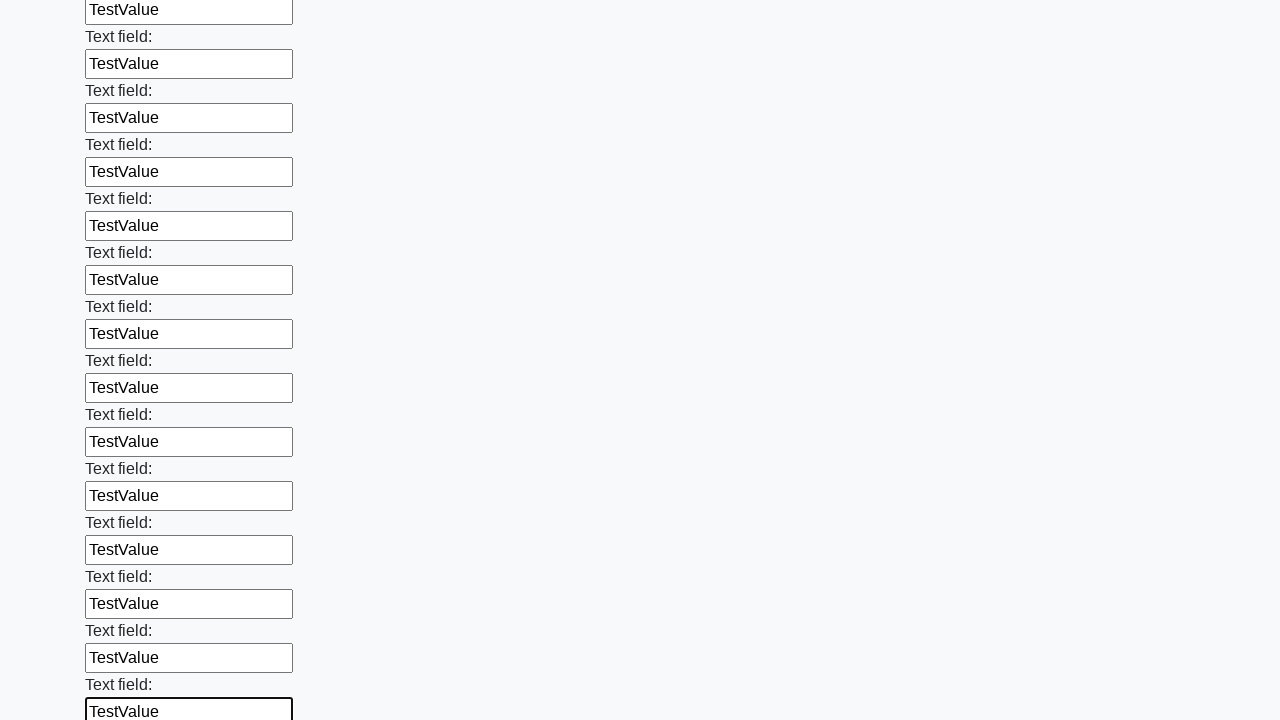

Filled input field 56 of 100 with 'TestValue' on .first_block input >> nth=55
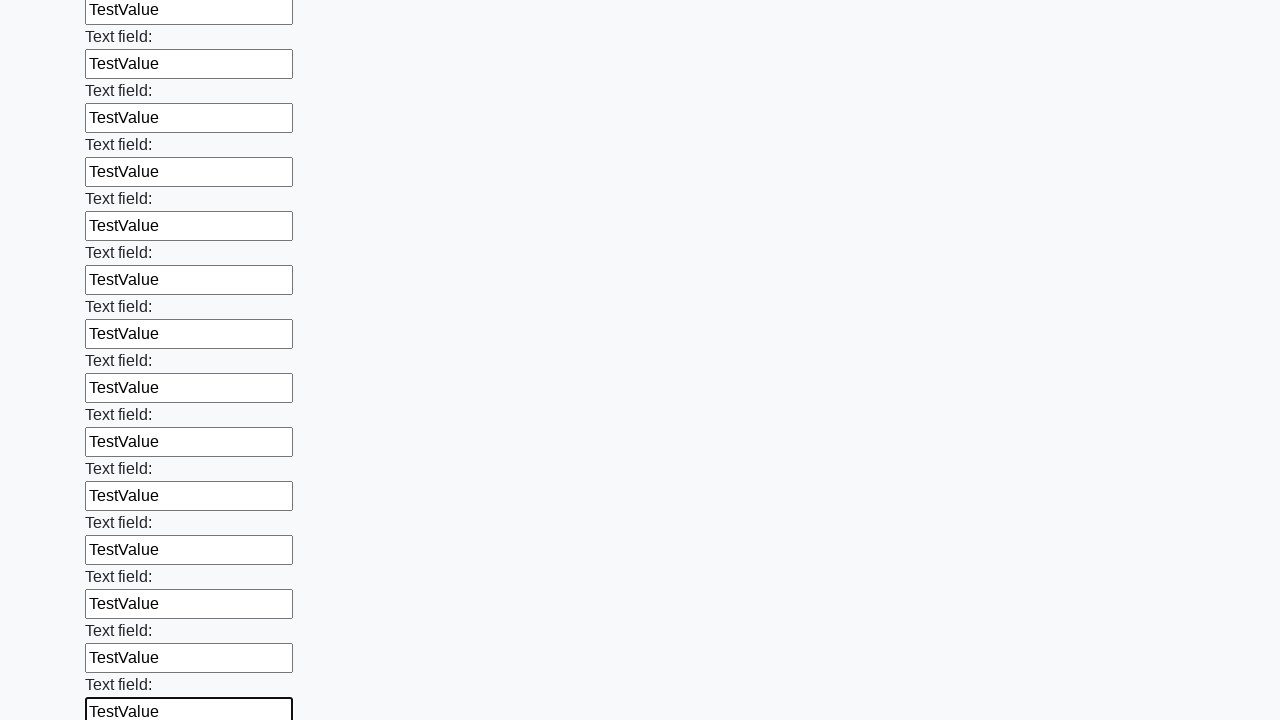

Filled input field 57 of 100 with 'TestValue' on .first_block input >> nth=56
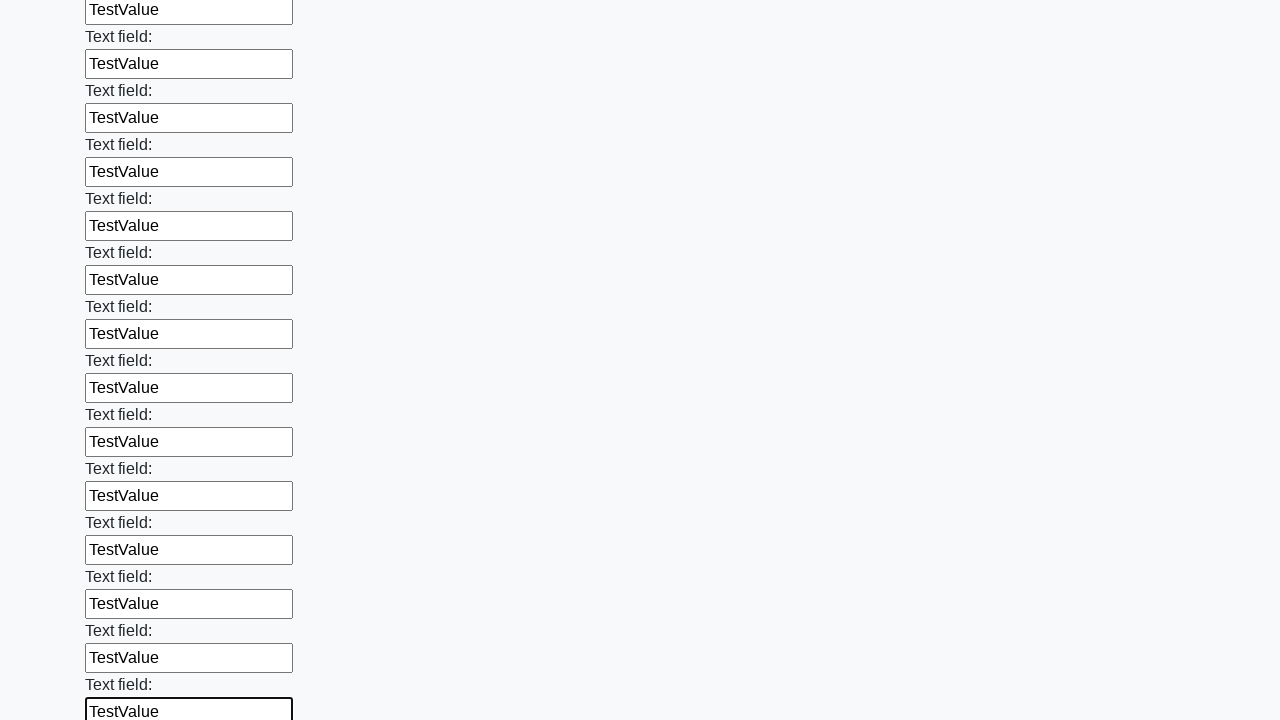

Filled input field 58 of 100 with 'TestValue' on .first_block input >> nth=57
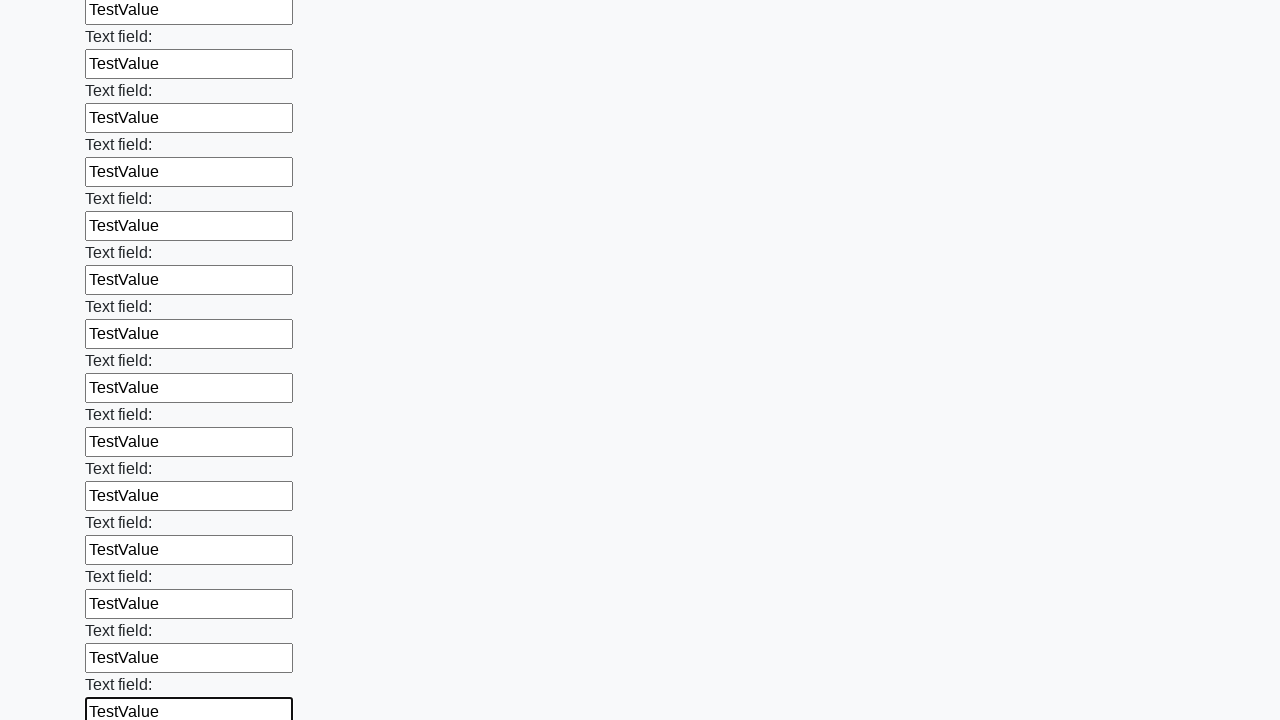

Filled input field 59 of 100 with 'TestValue' on .first_block input >> nth=58
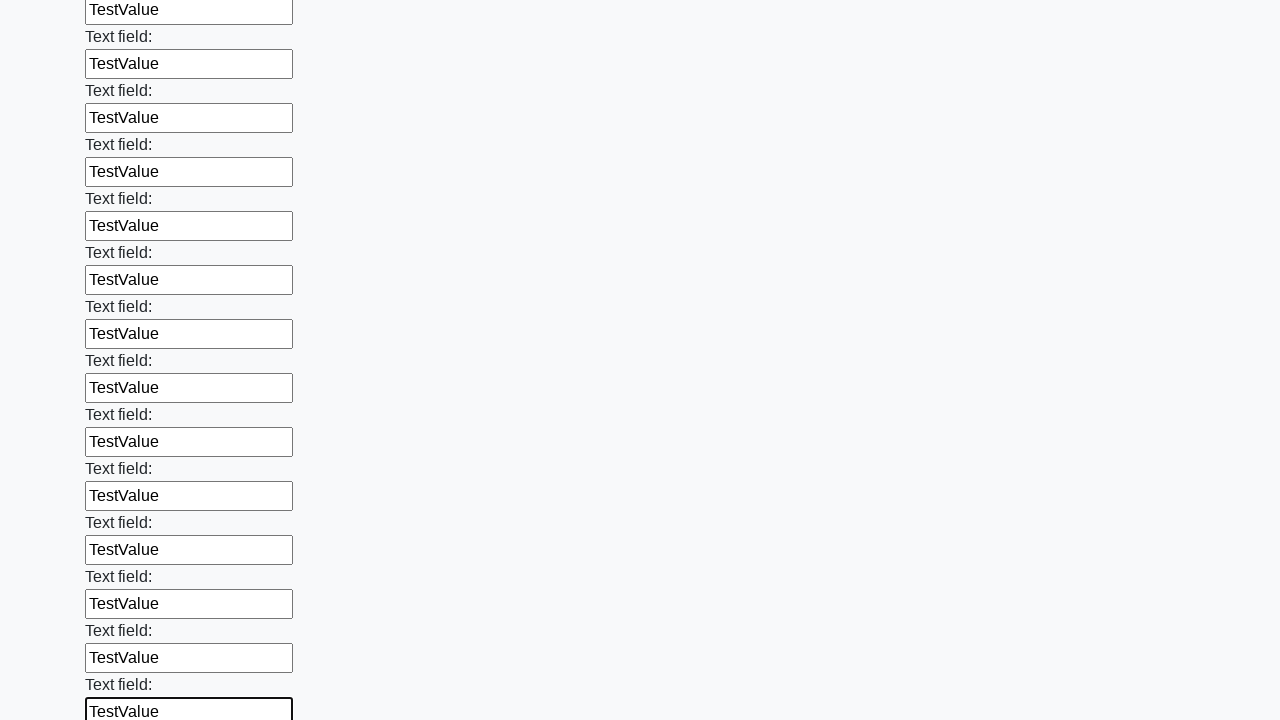

Filled input field 60 of 100 with 'TestValue' on .first_block input >> nth=59
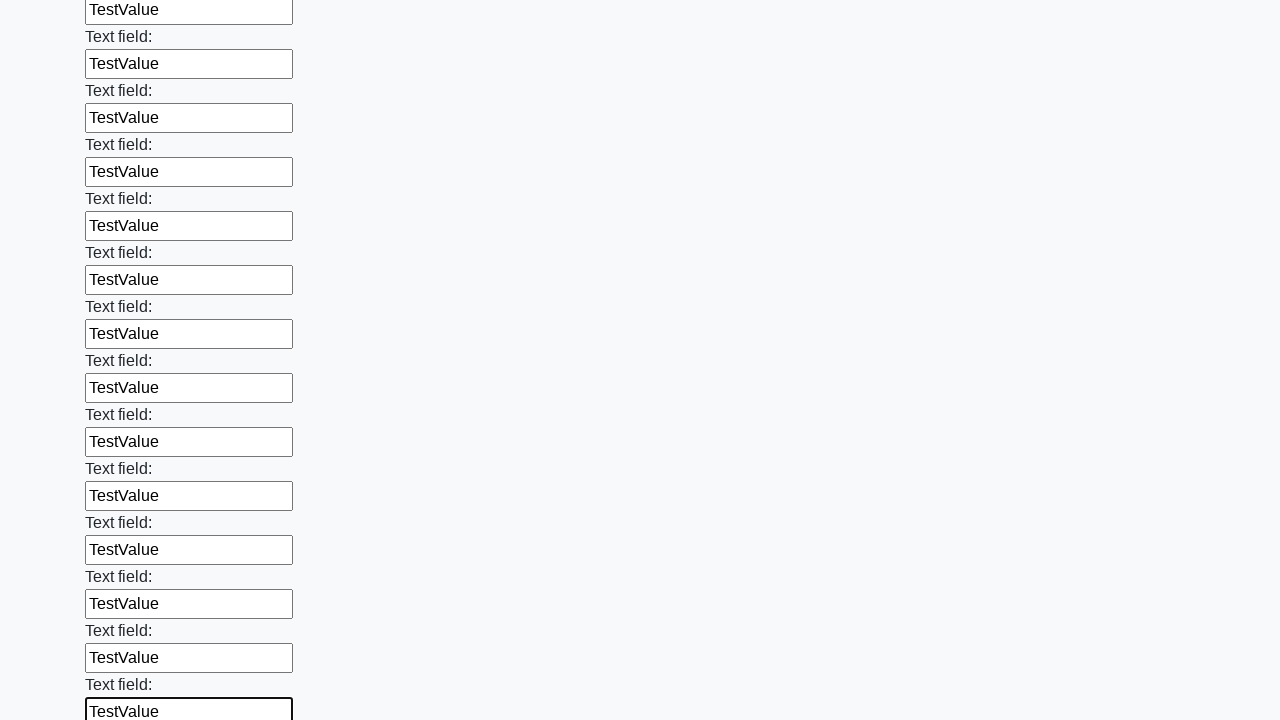

Filled input field 61 of 100 with 'TestValue' on .first_block input >> nth=60
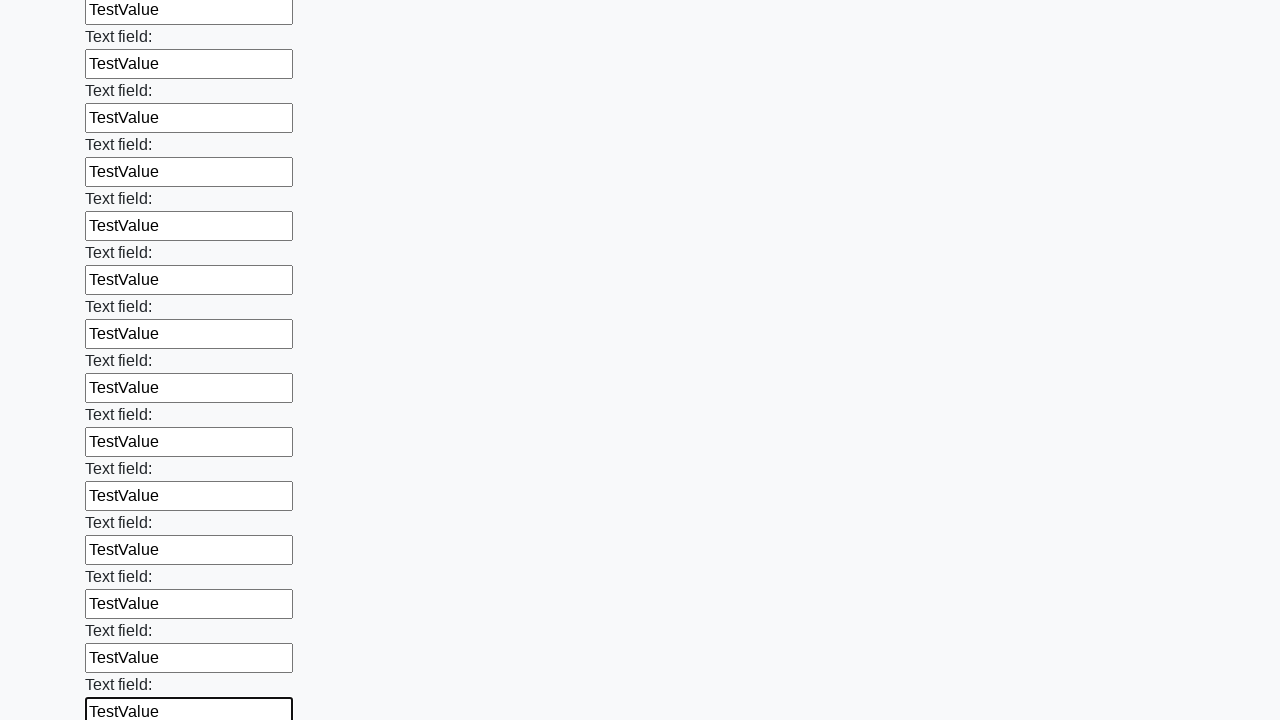

Filled input field 62 of 100 with 'TestValue' on .first_block input >> nth=61
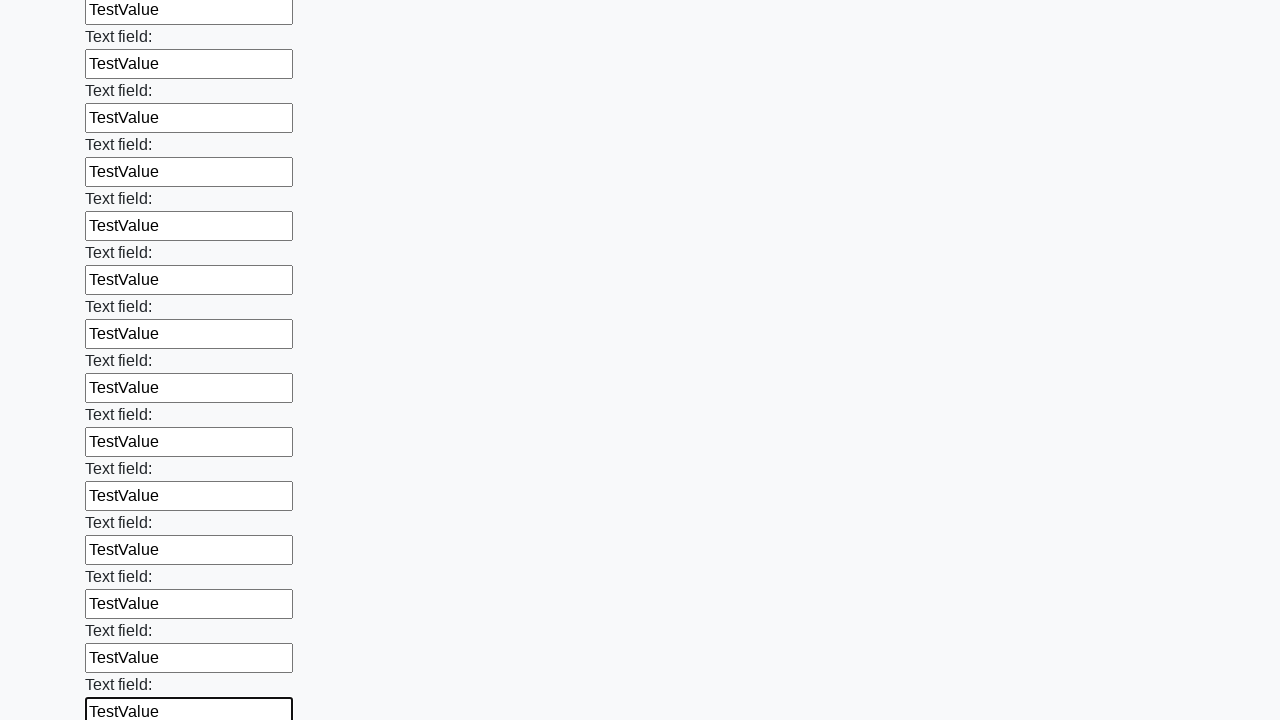

Filled input field 63 of 100 with 'TestValue' on .first_block input >> nth=62
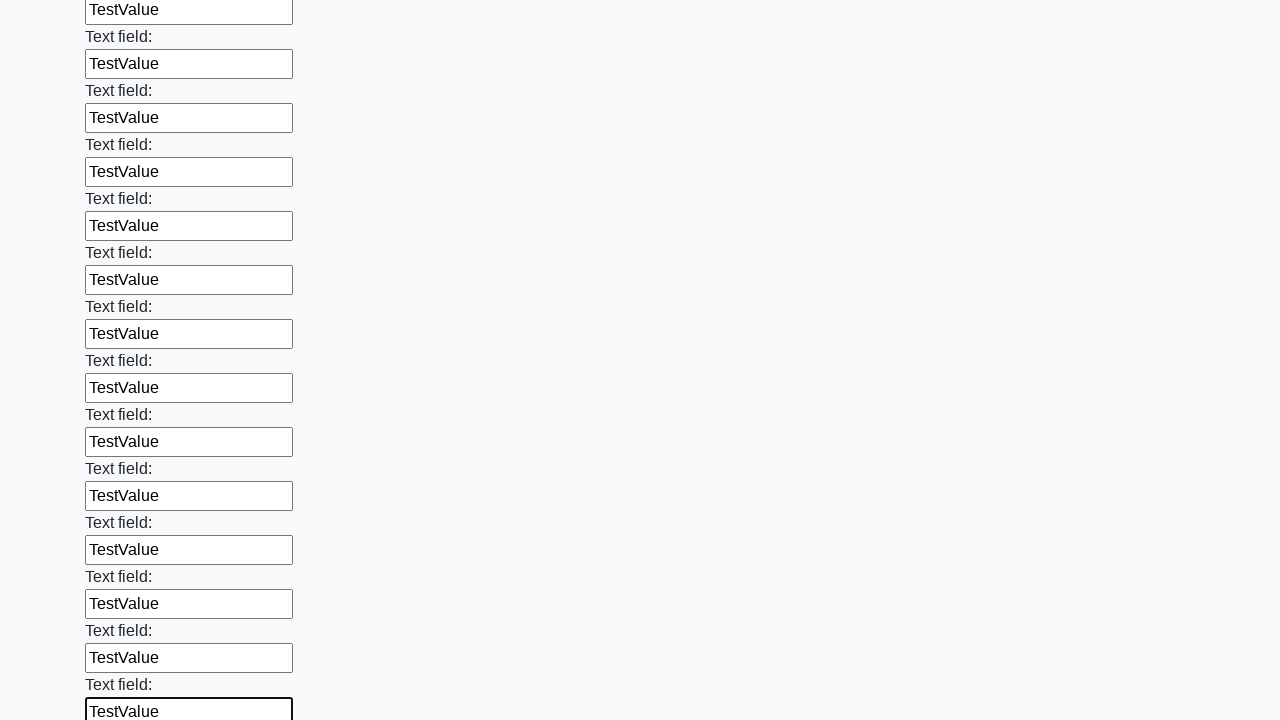

Filled input field 64 of 100 with 'TestValue' on .first_block input >> nth=63
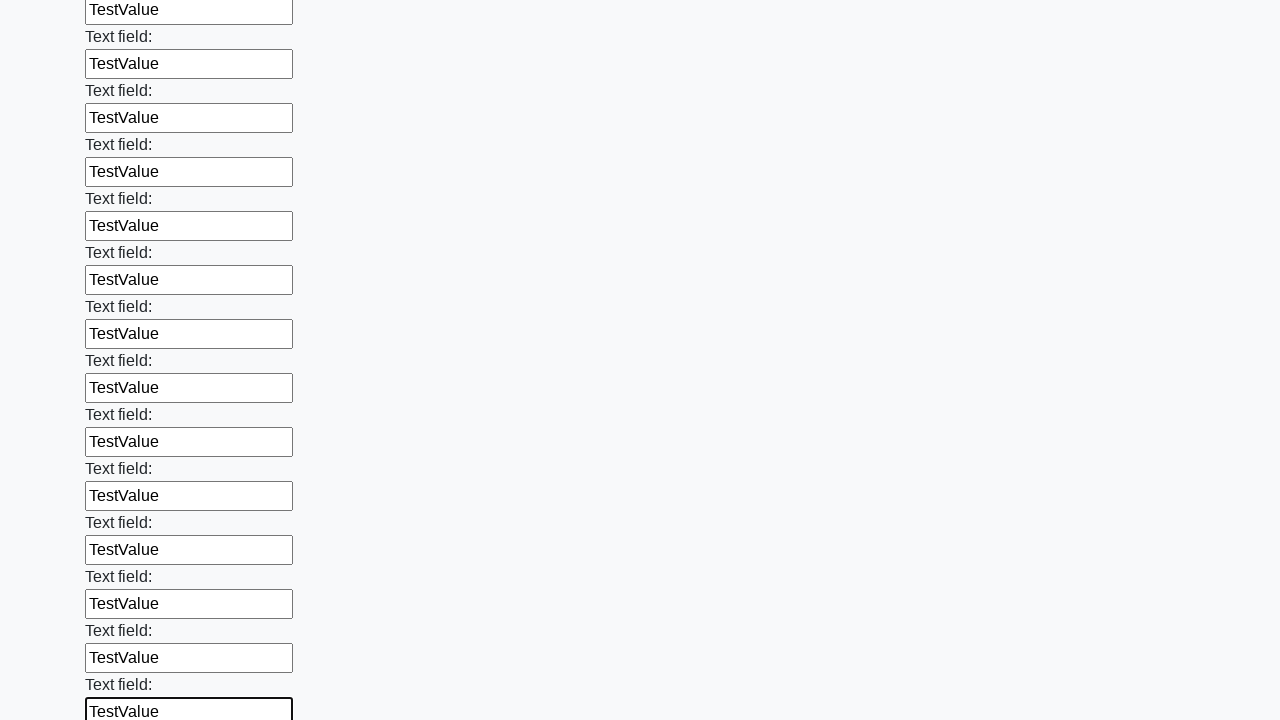

Filled input field 65 of 100 with 'TestValue' on .first_block input >> nth=64
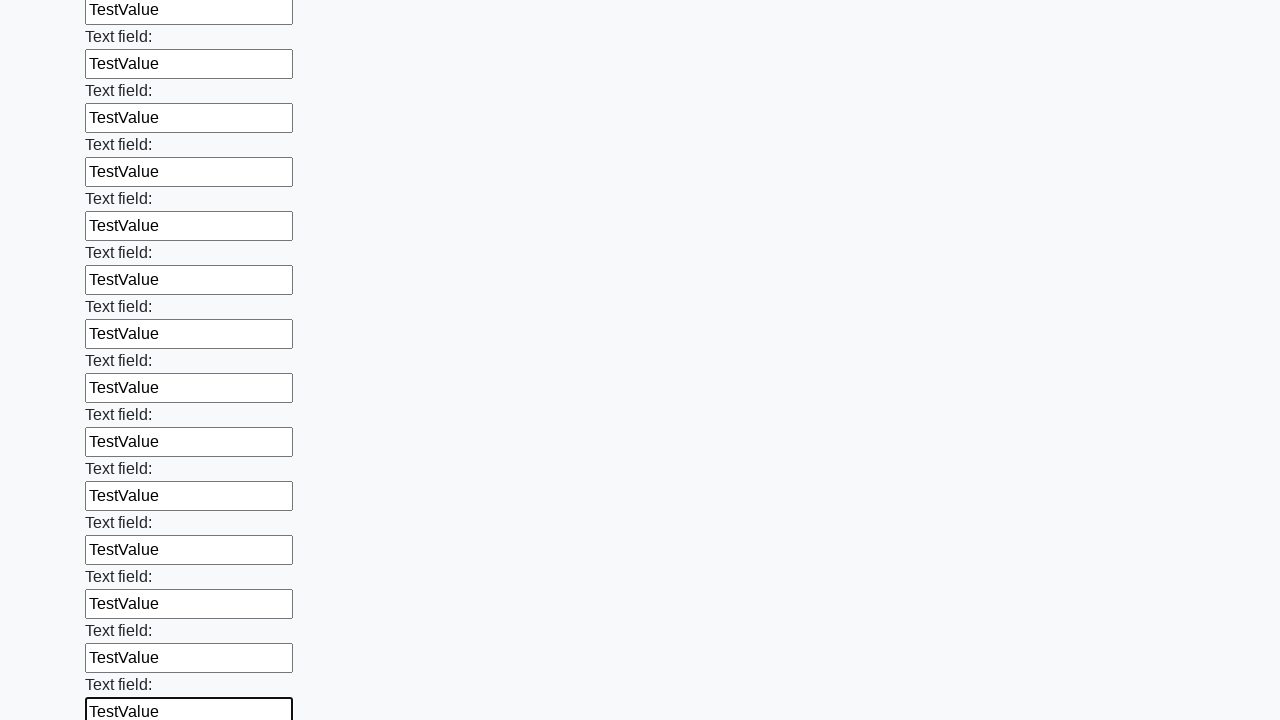

Filled input field 66 of 100 with 'TestValue' on .first_block input >> nth=65
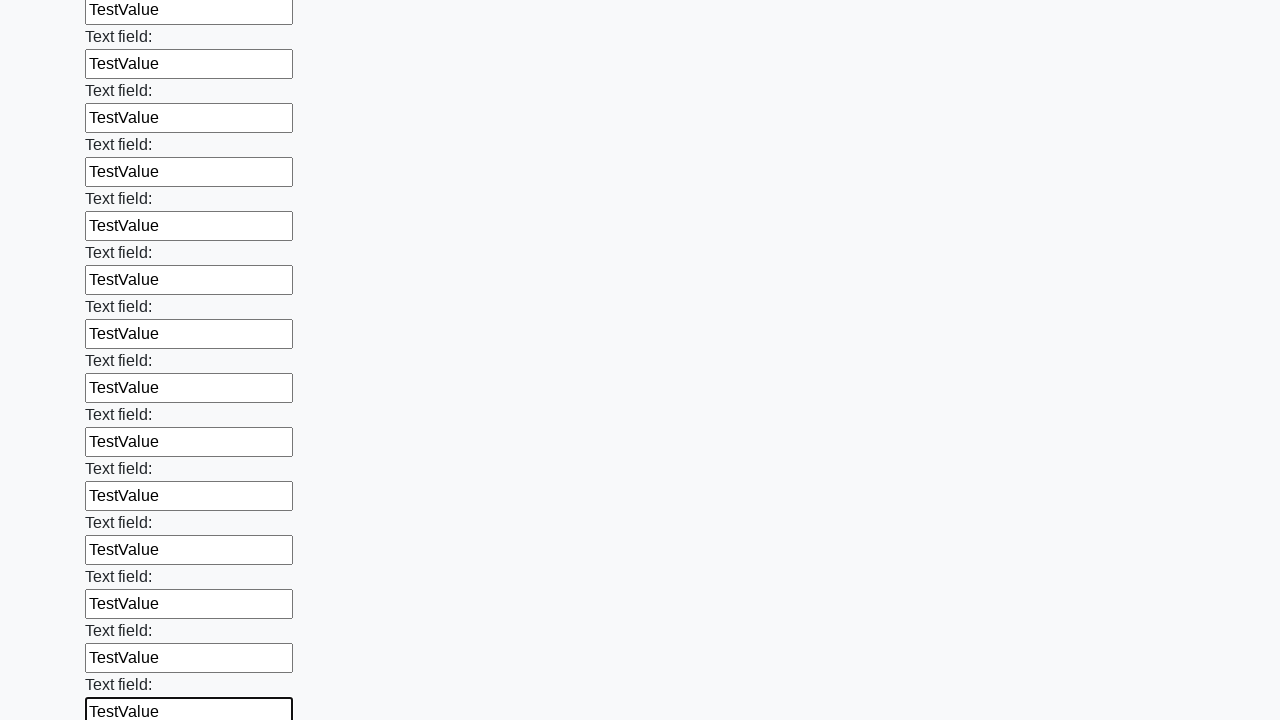

Filled input field 67 of 100 with 'TestValue' on .first_block input >> nth=66
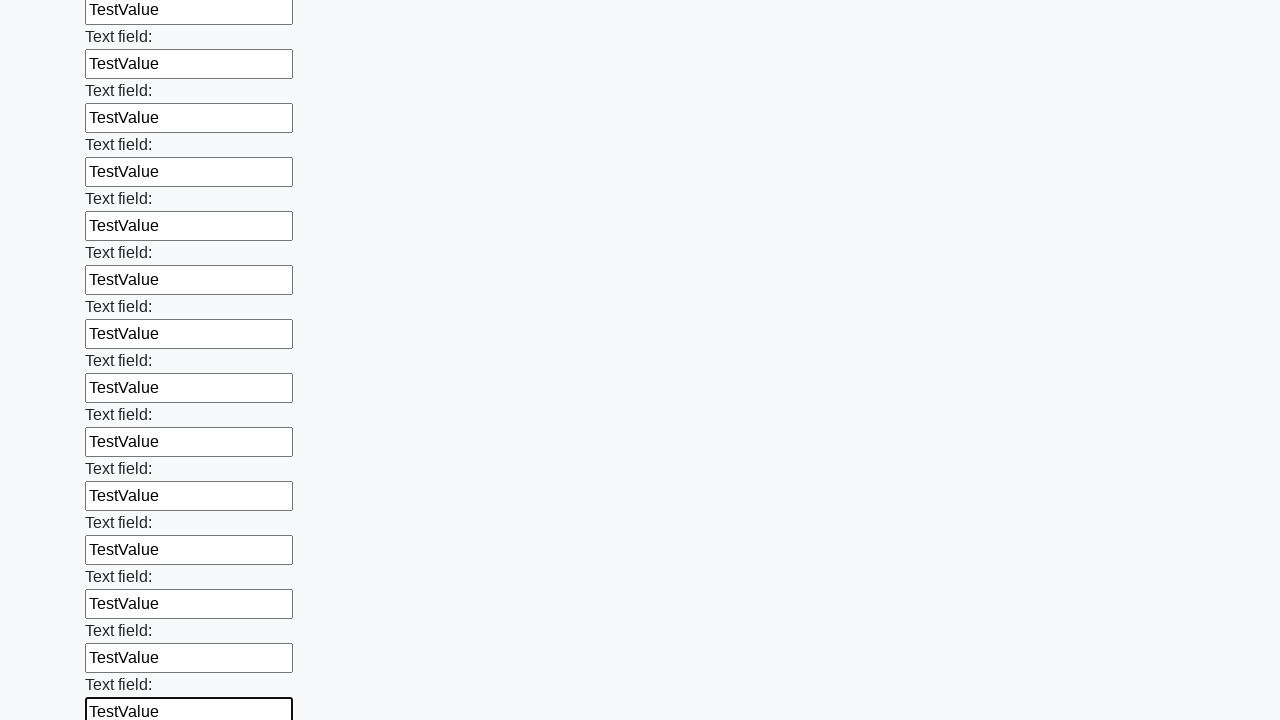

Filled input field 68 of 100 with 'TestValue' on .first_block input >> nth=67
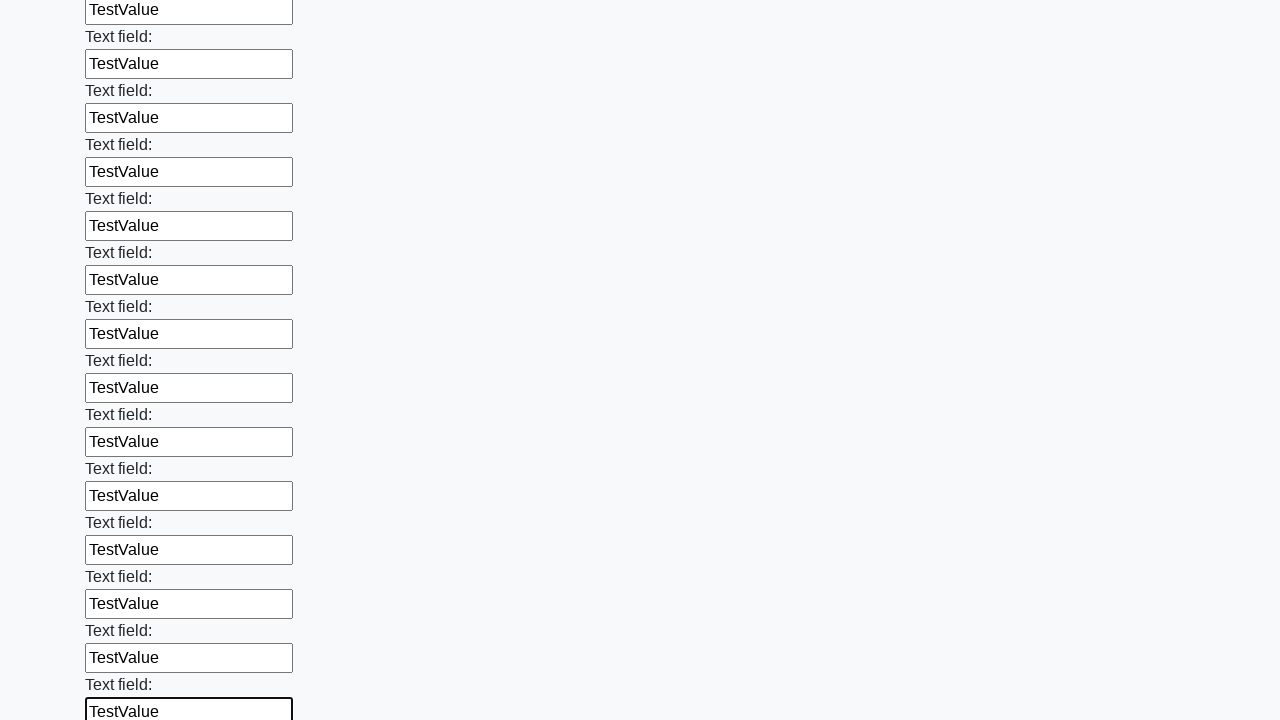

Filled input field 69 of 100 with 'TestValue' on .first_block input >> nth=68
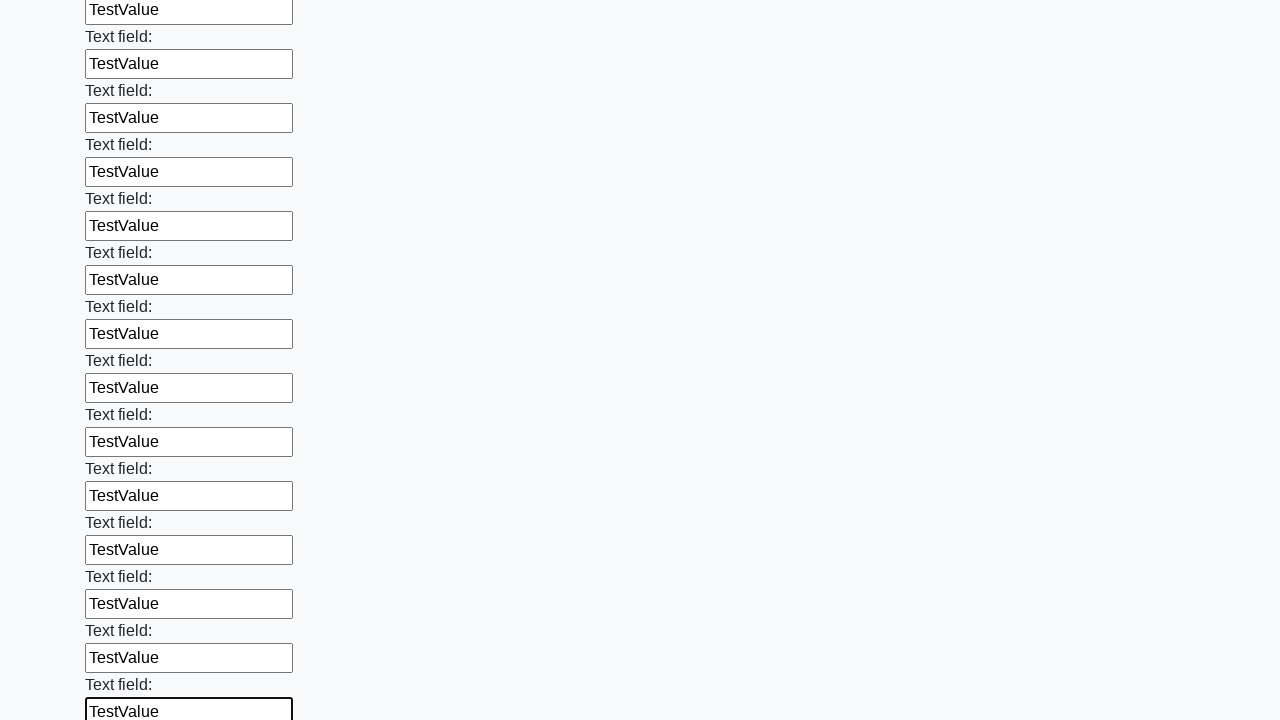

Filled input field 70 of 100 with 'TestValue' on .first_block input >> nth=69
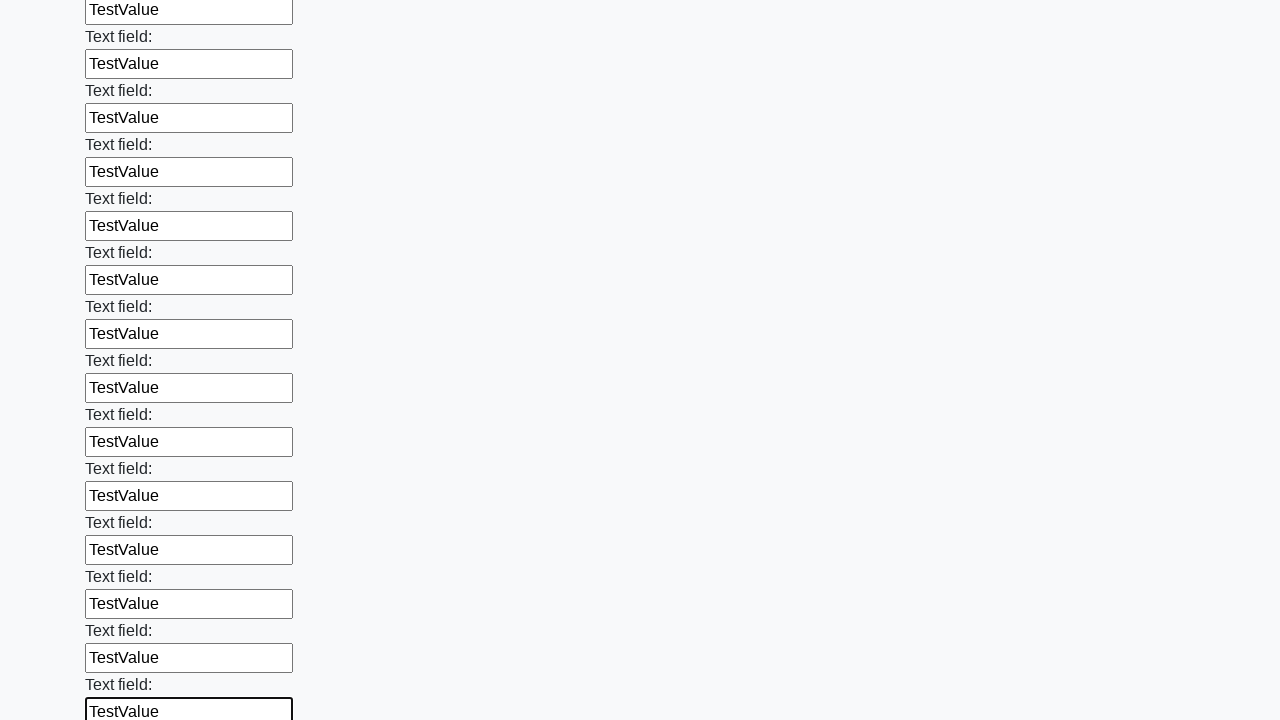

Filled input field 71 of 100 with 'TestValue' on .first_block input >> nth=70
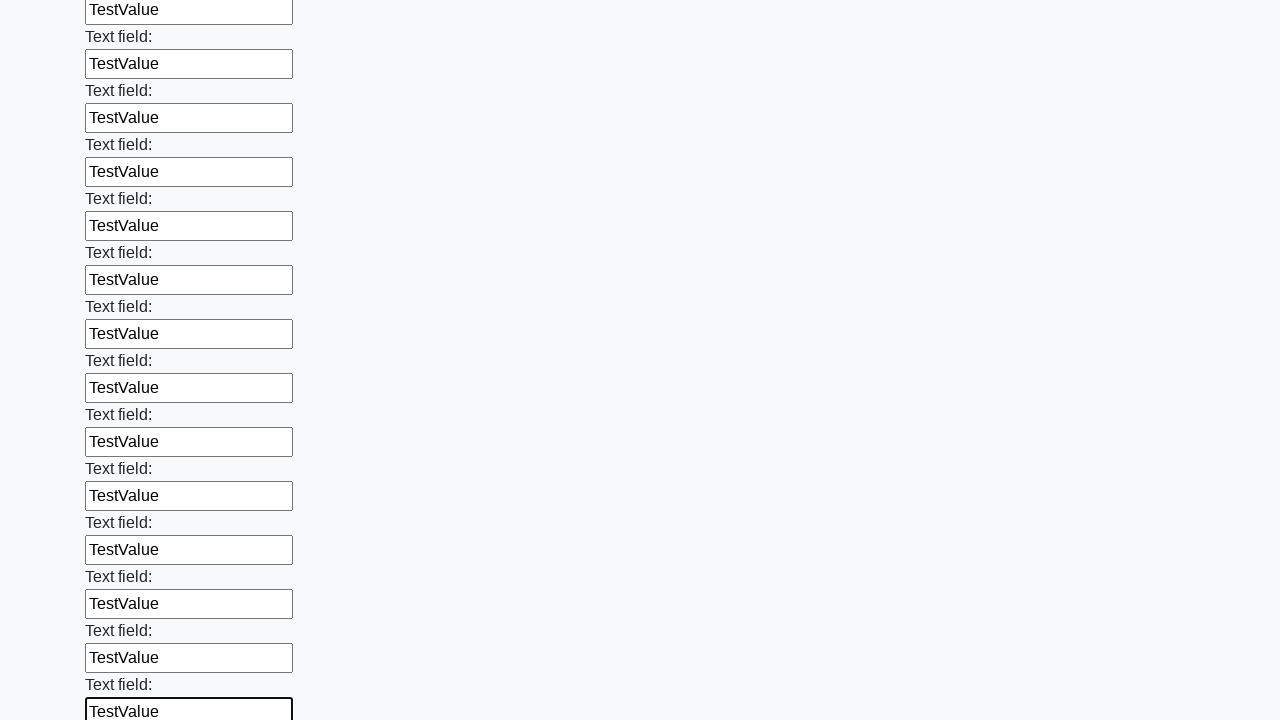

Filled input field 72 of 100 with 'TestValue' on .first_block input >> nth=71
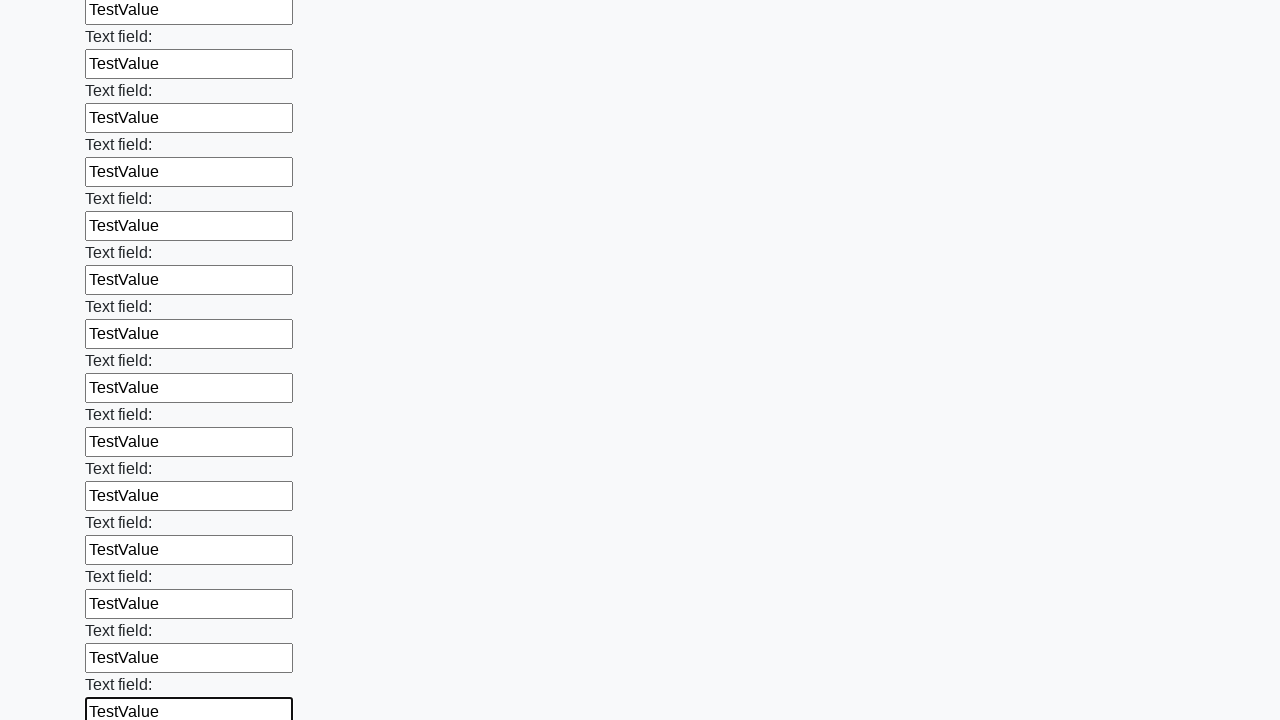

Filled input field 73 of 100 with 'TestValue' on .first_block input >> nth=72
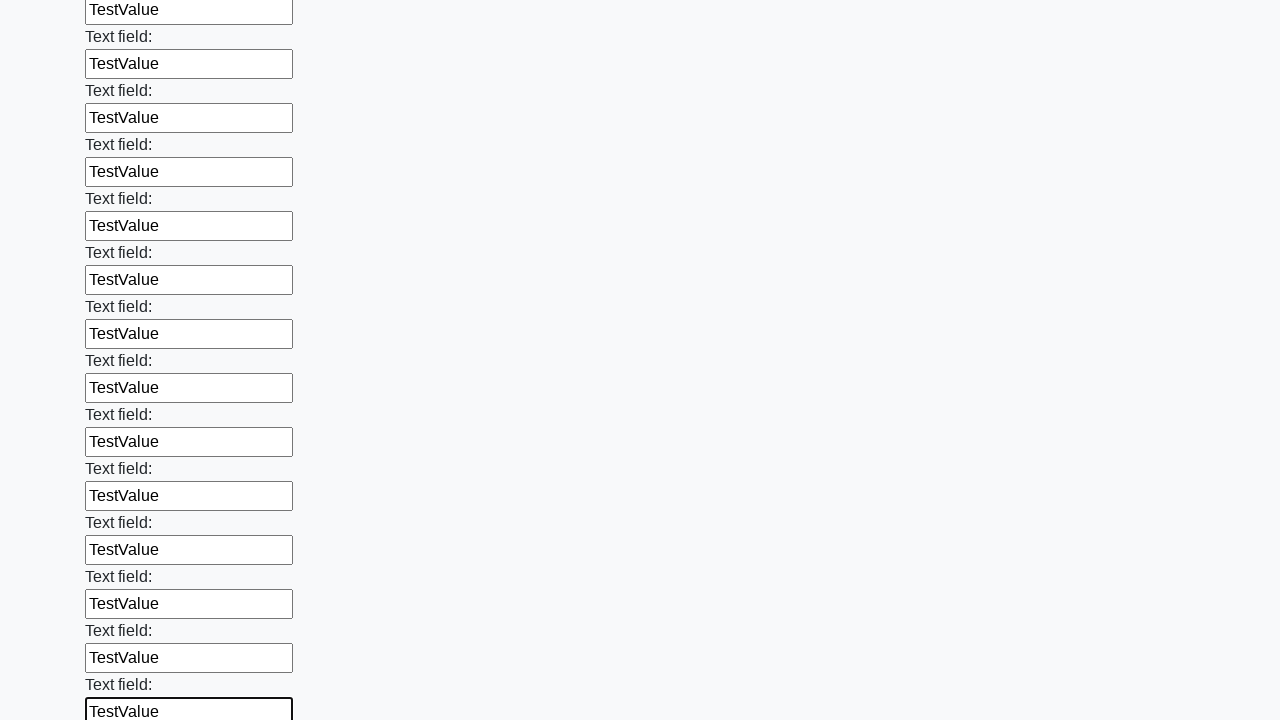

Filled input field 74 of 100 with 'TestValue' on .first_block input >> nth=73
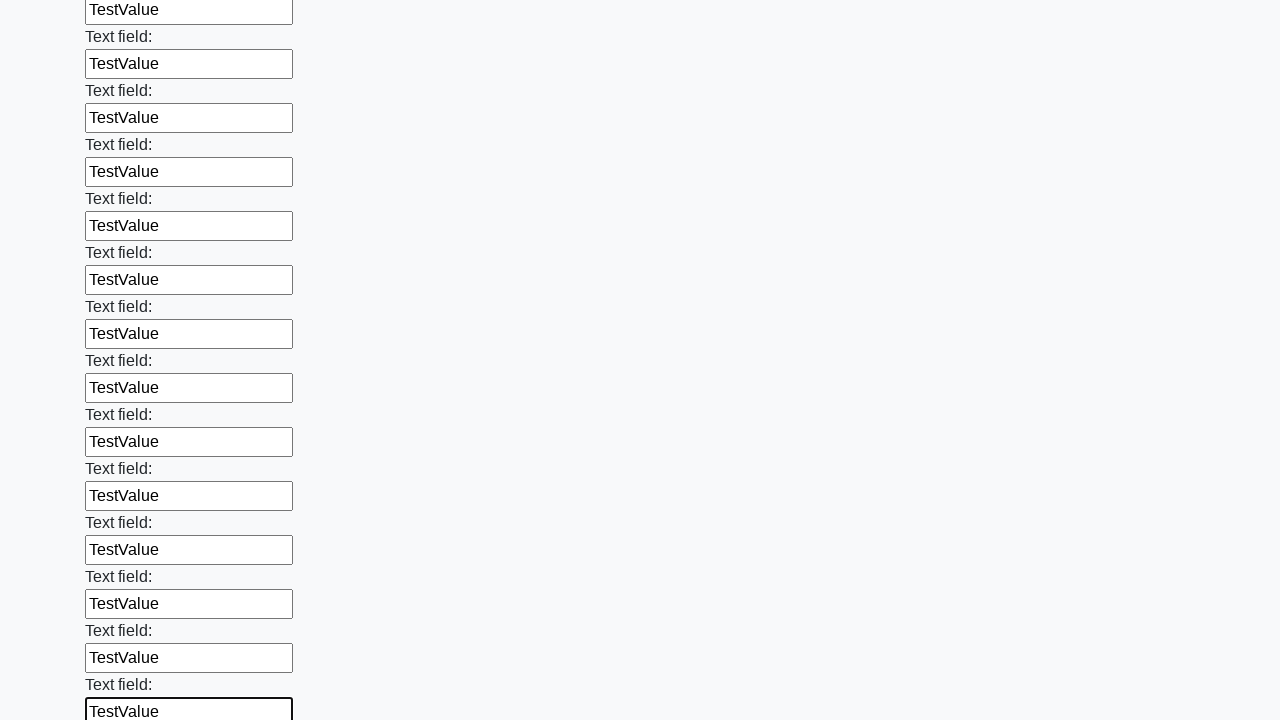

Filled input field 75 of 100 with 'TestValue' on .first_block input >> nth=74
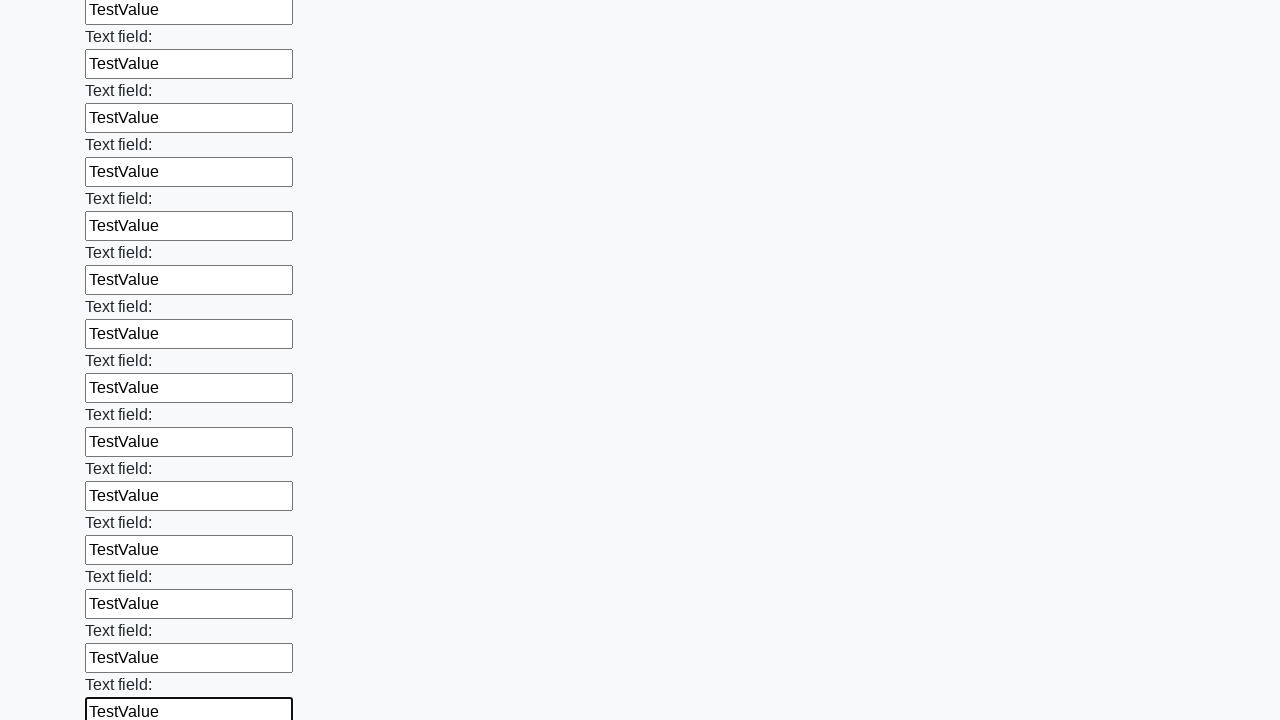

Filled input field 76 of 100 with 'TestValue' on .first_block input >> nth=75
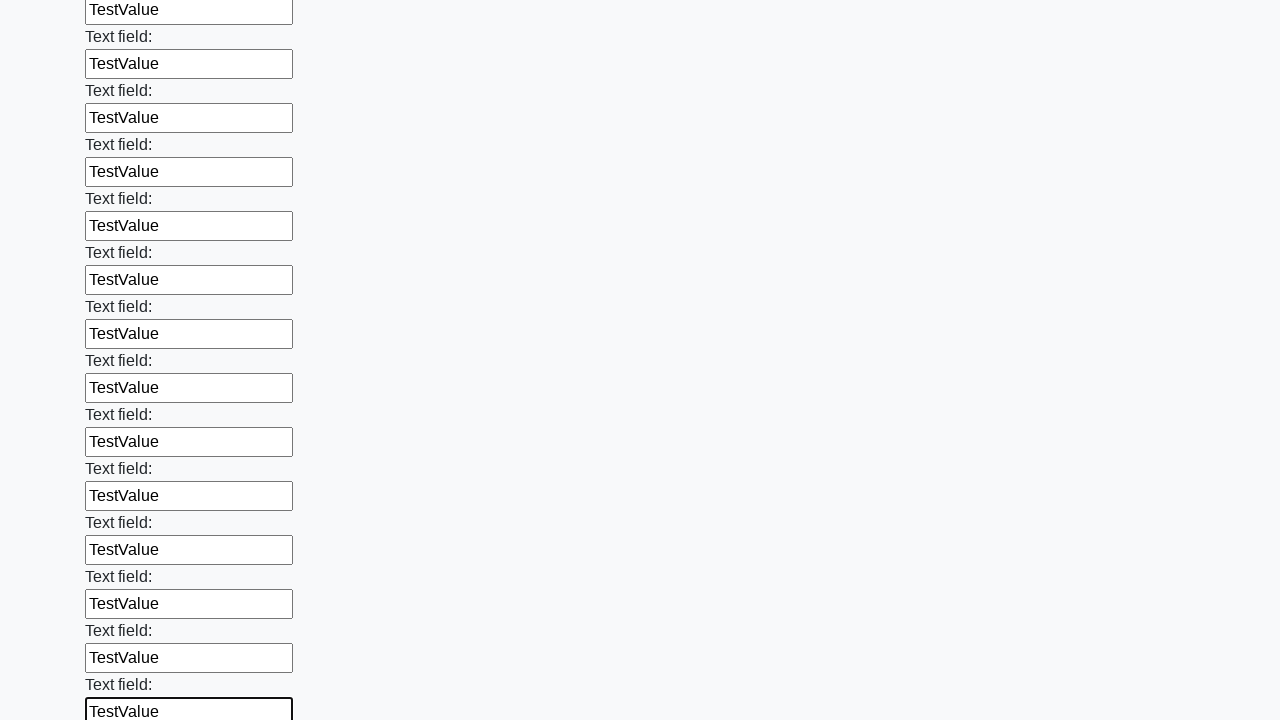

Filled input field 77 of 100 with 'TestValue' on .first_block input >> nth=76
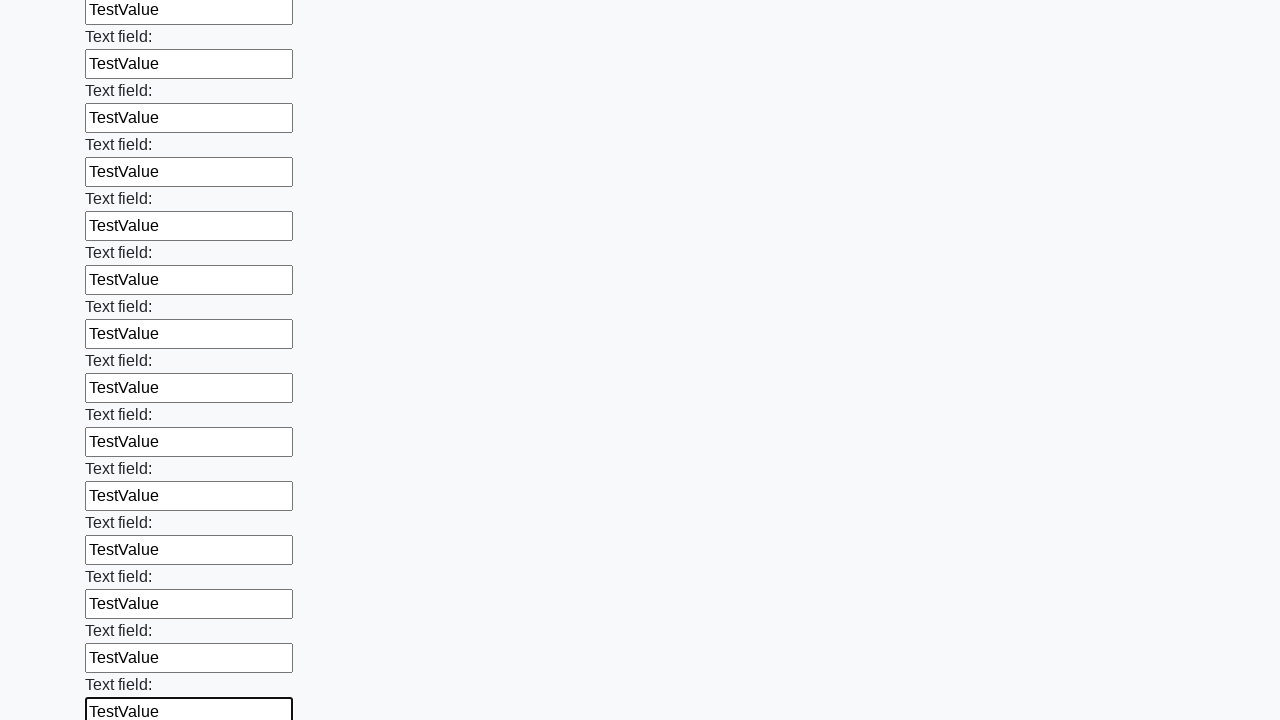

Filled input field 78 of 100 with 'TestValue' on .first_block input >> nth=77
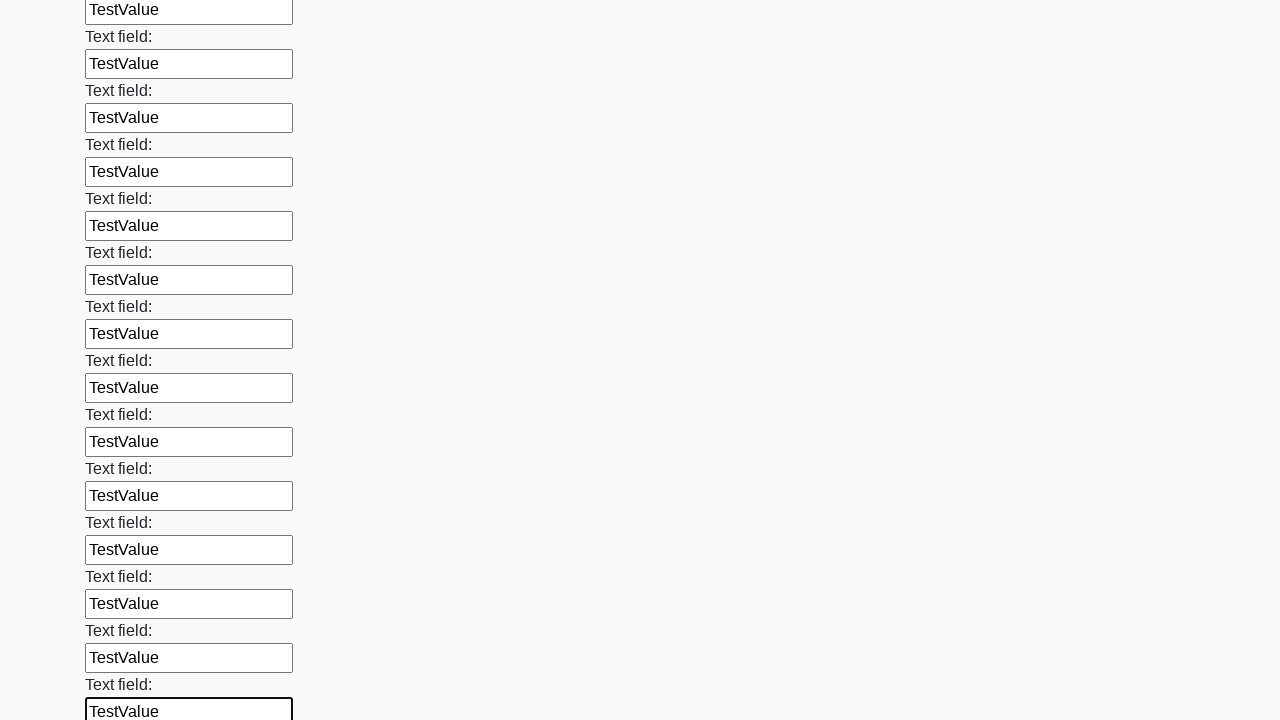

Filled input field 79 of 100 with 'TestValue' on .first_block input >> nth=78
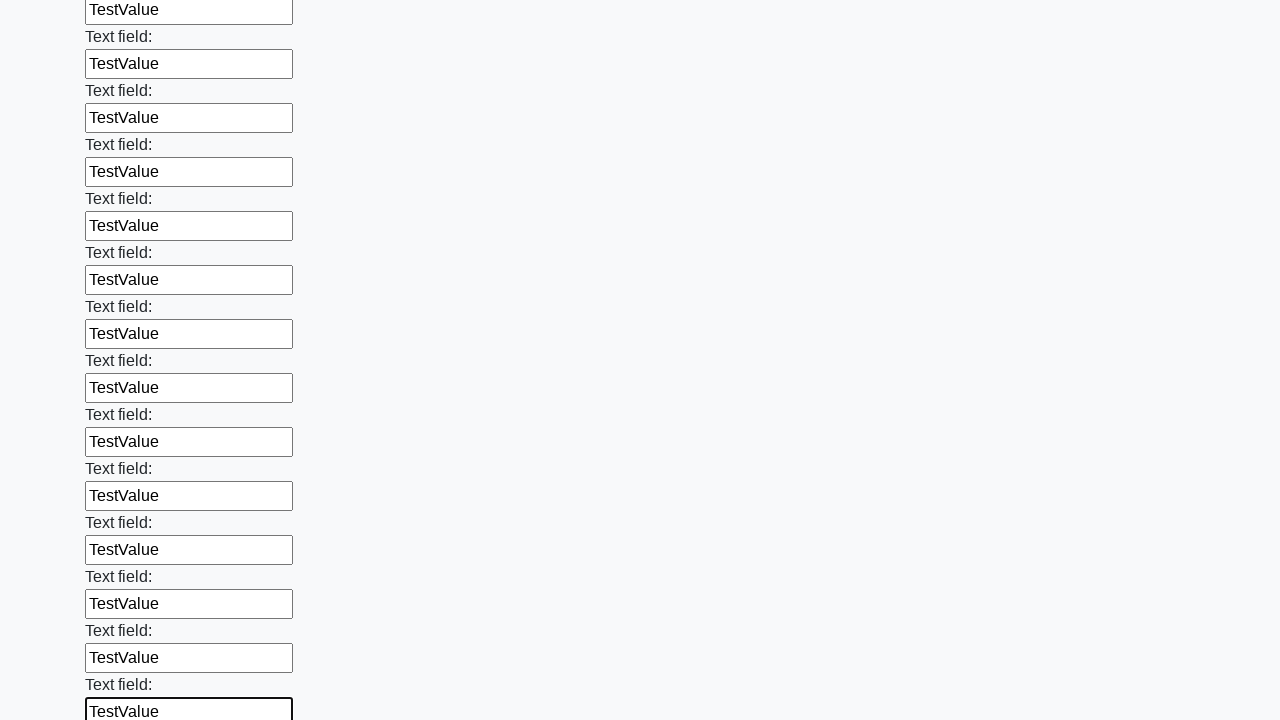

Filled input field 80 of 100 with 'TestValue' on .first_block input >> nth=79
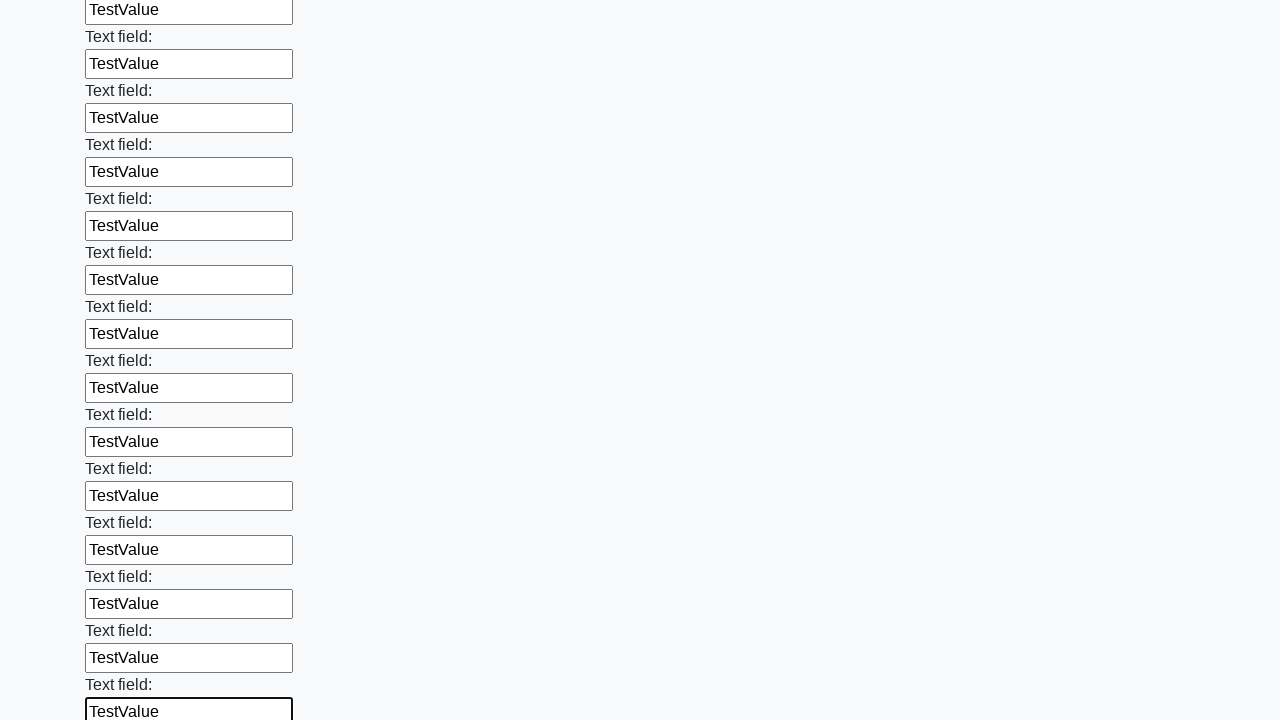

Filled input field 81 of 100 with 'TestValue' on .first_block input >> nth=80
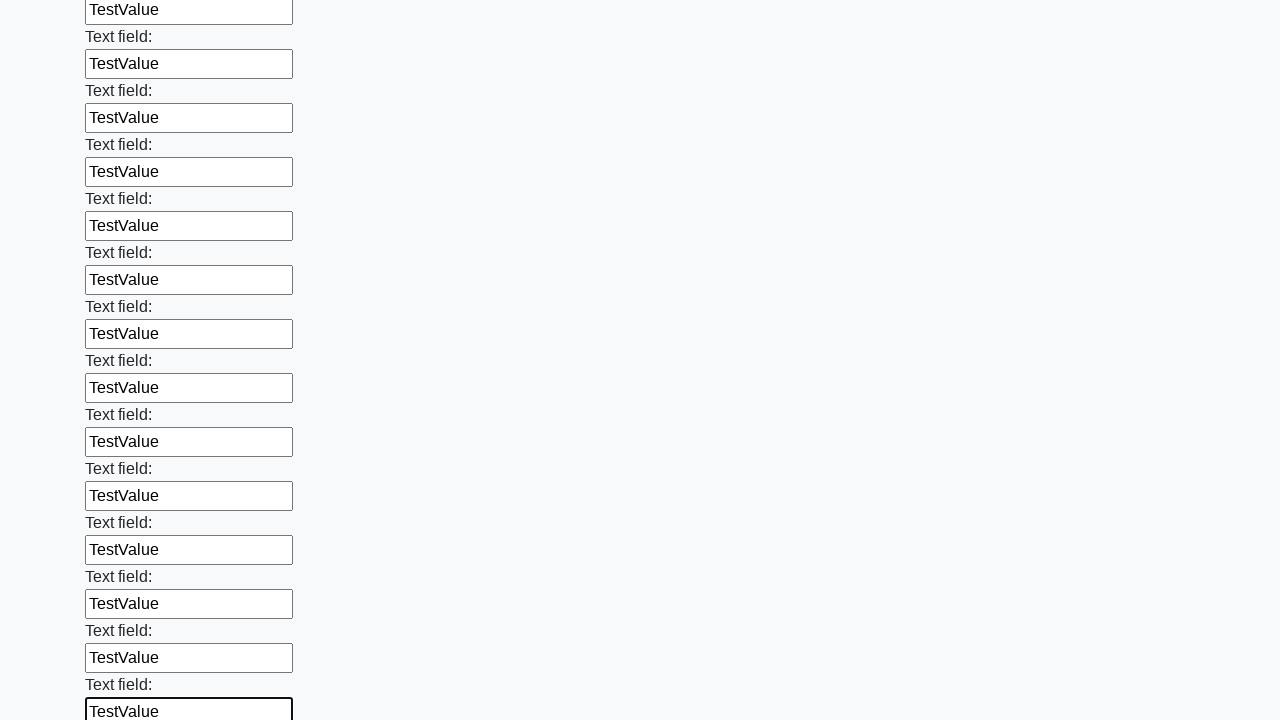

Filled input field 82 of 100 with 'TestValue' on .first_block input >> nth=81
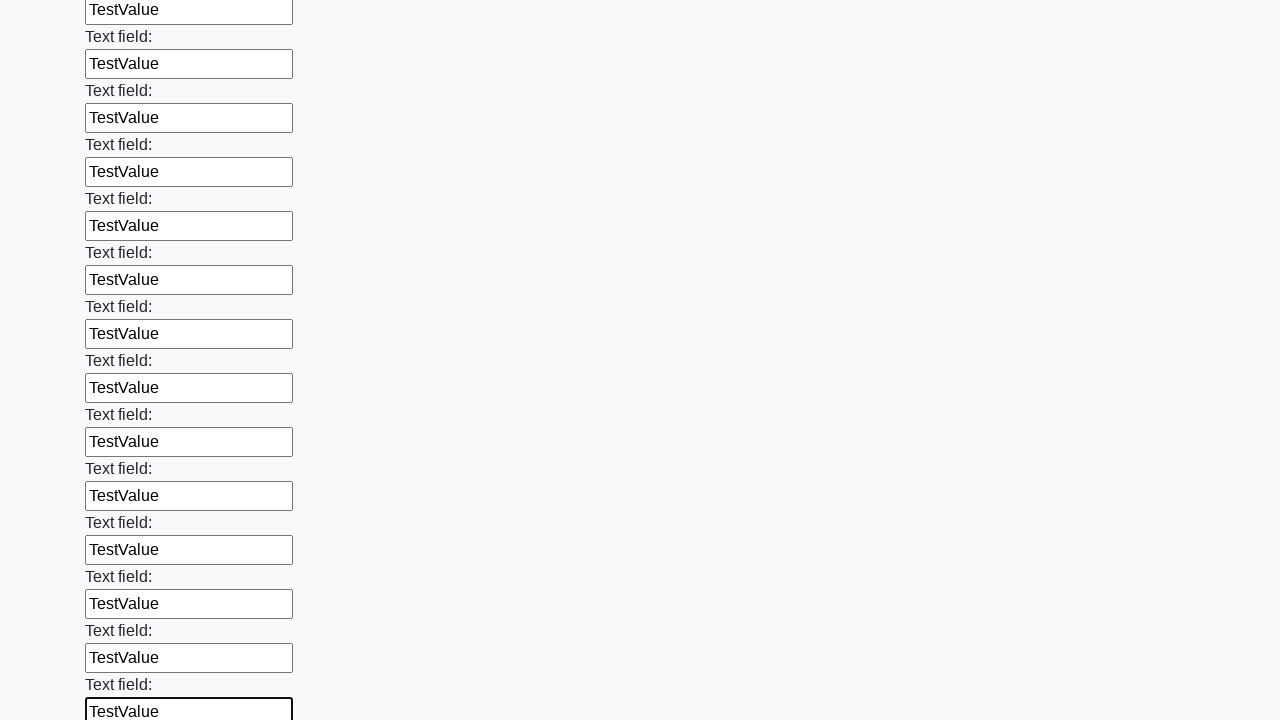

Filled input field 83 of 100 with 'TestValue' on .first_block input >> nth=82
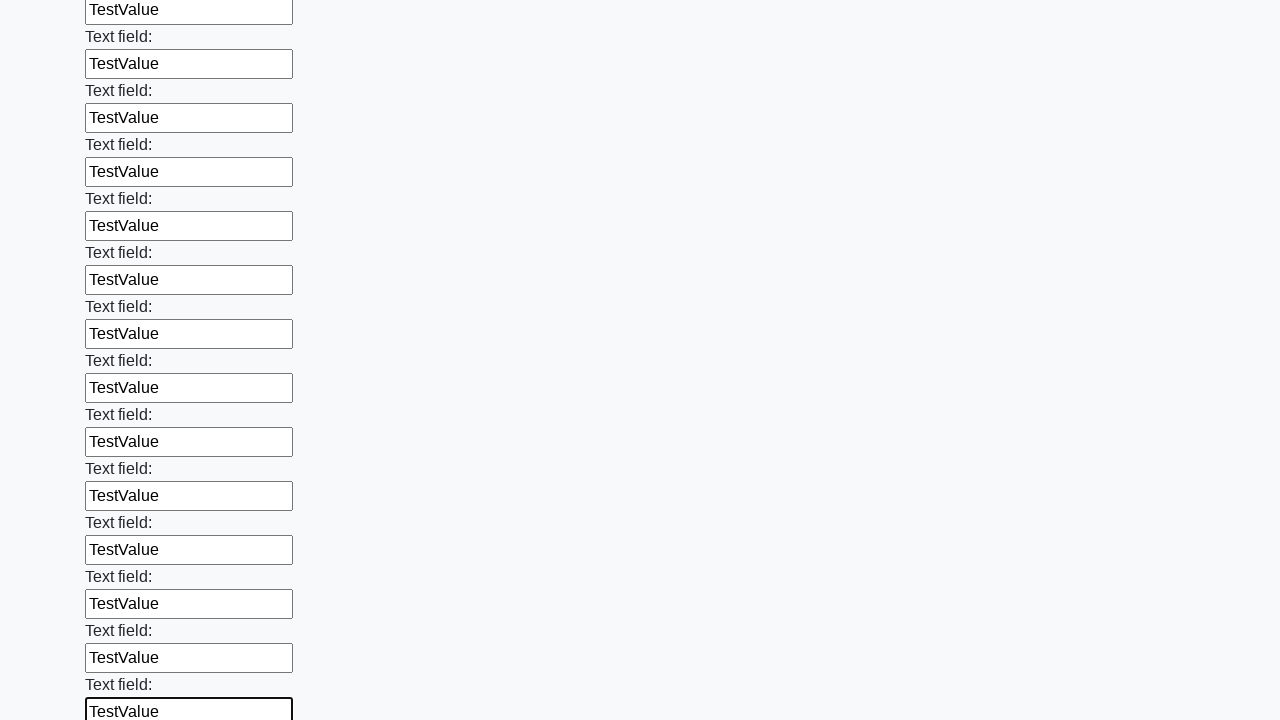

Filled input field 84 of 100 with 'TestValue' on .first_block input >> nth=83
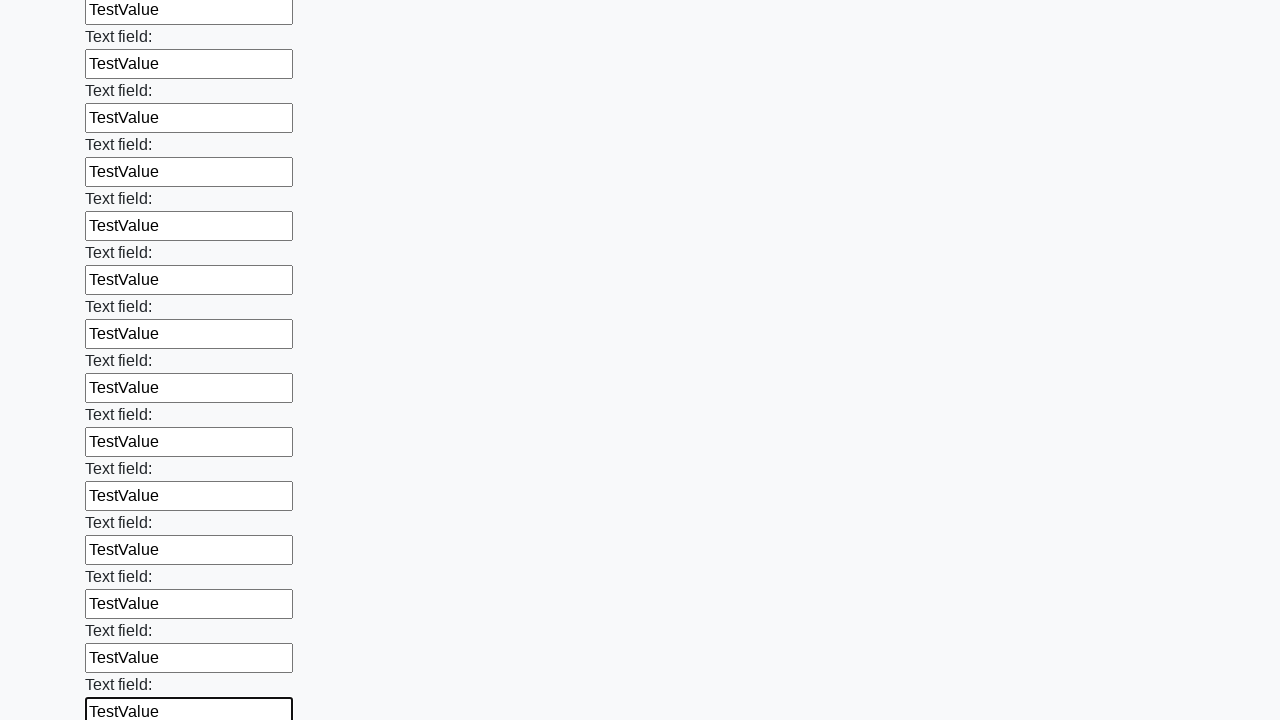

Filled input field 85 of 100 with 'TestValue' on .first_block input >> nth=84
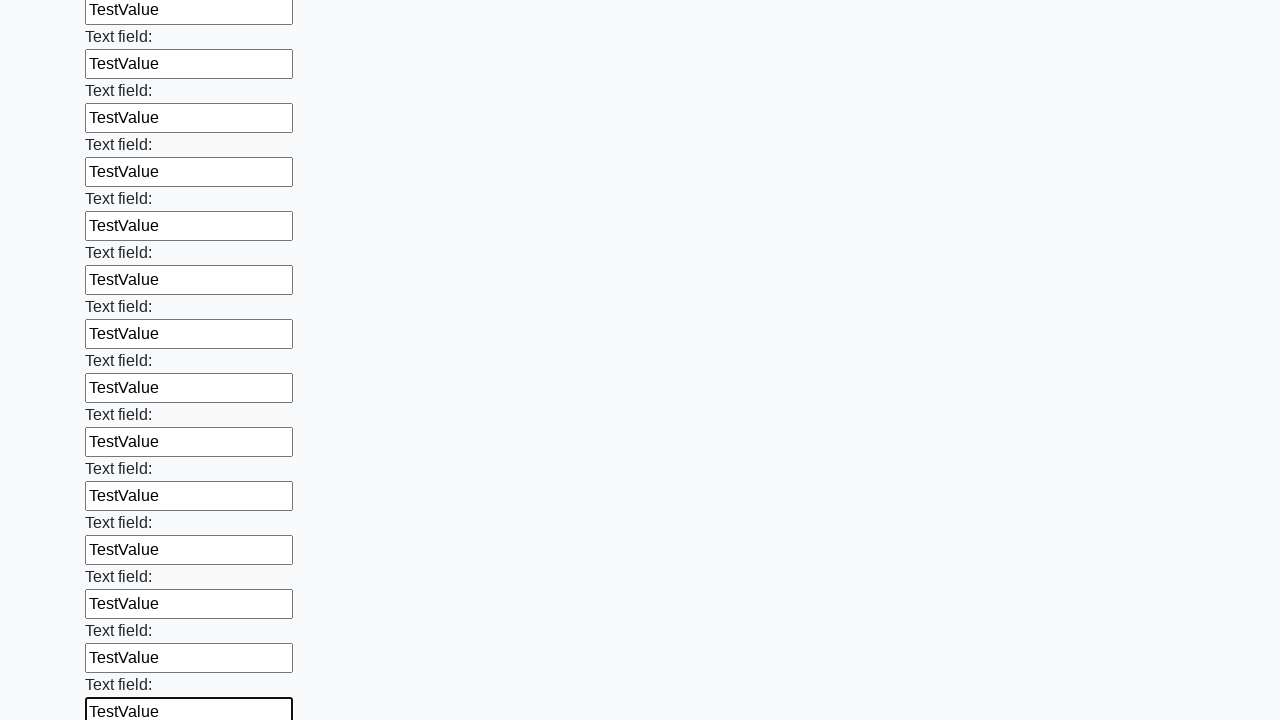

Filled input field 86 of 100 with 'TestValue' on .first_block input >> nth=85
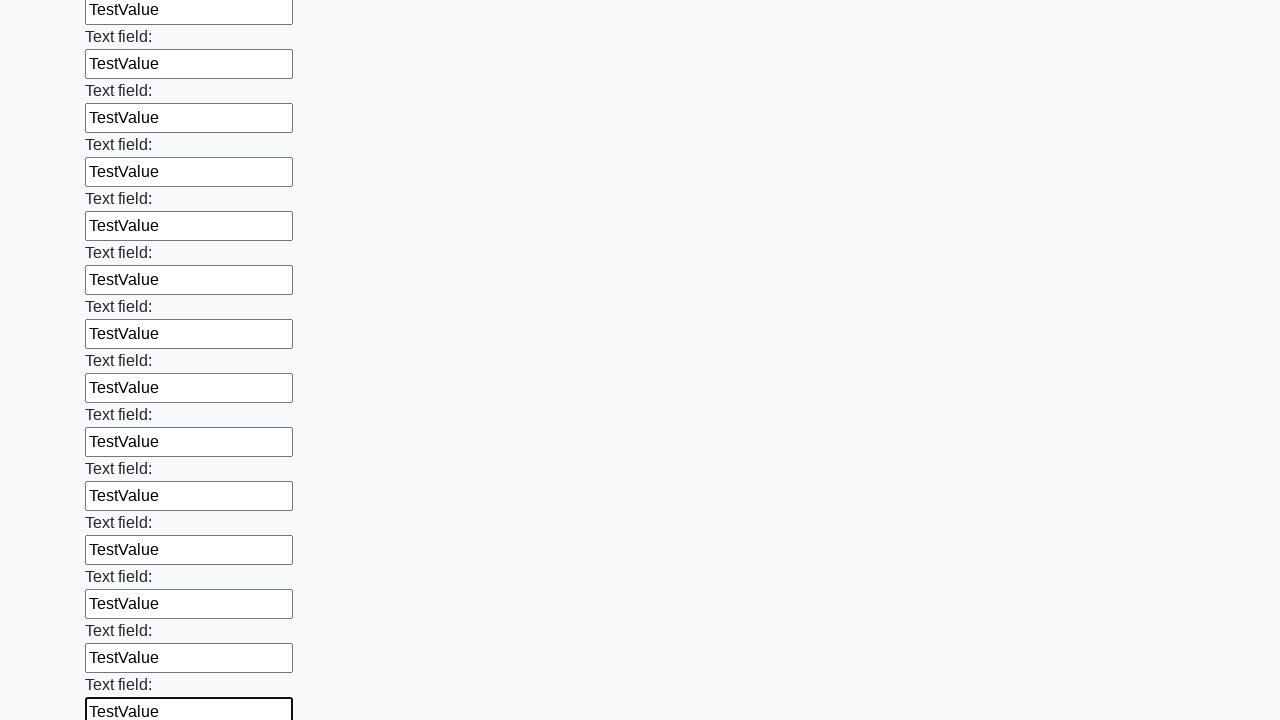

Filled input field 87 of 100 with 'TestValue' on .first_block input >> nth=86
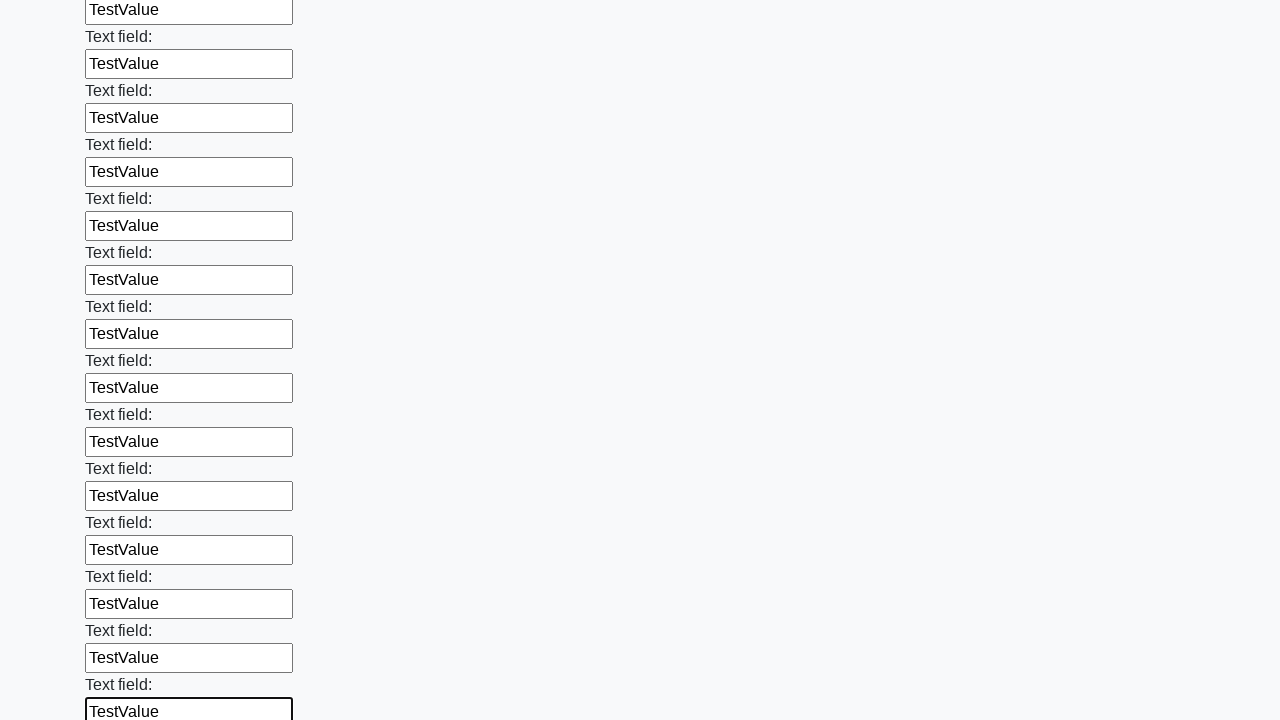

Filled input field 88 of 100 with 'TestValue' on .first_block input >> nth=87
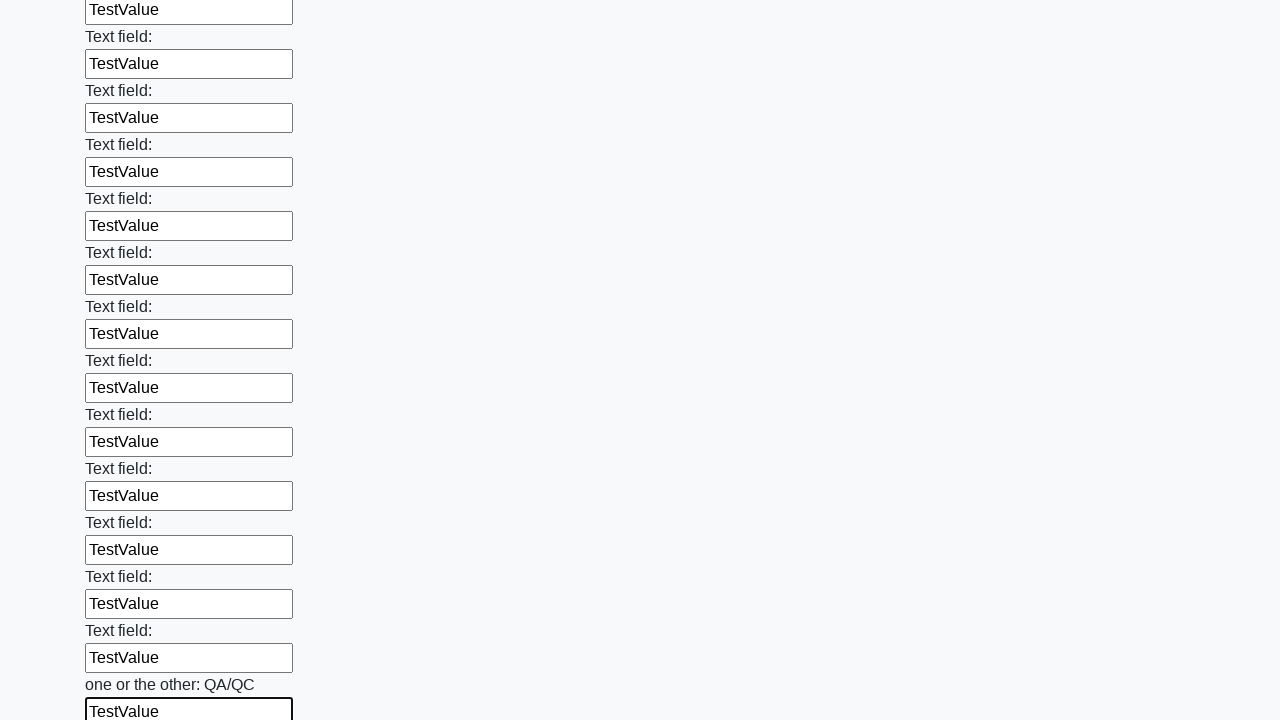

Filled input field 89 of 100 with 'TestValue' on .first_block input >> nth=88
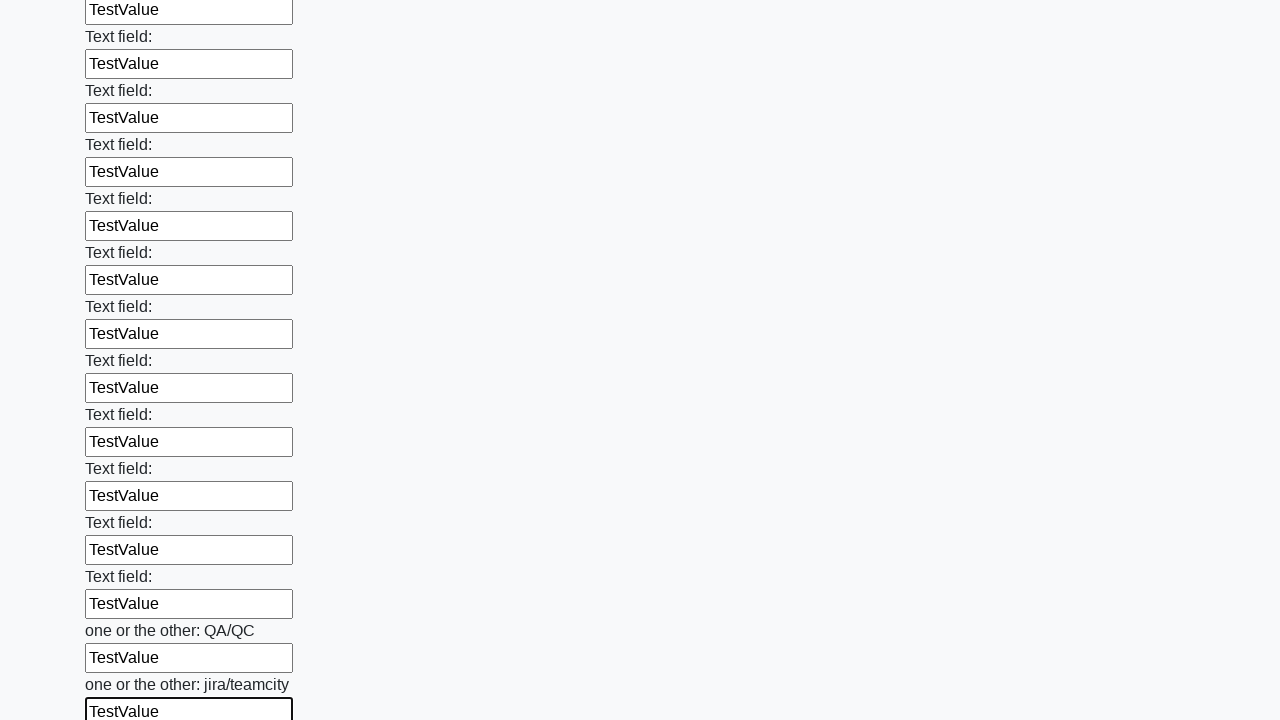

Filled input field 90 of 100 with 'TestValue' on .first_block input >> nth=89
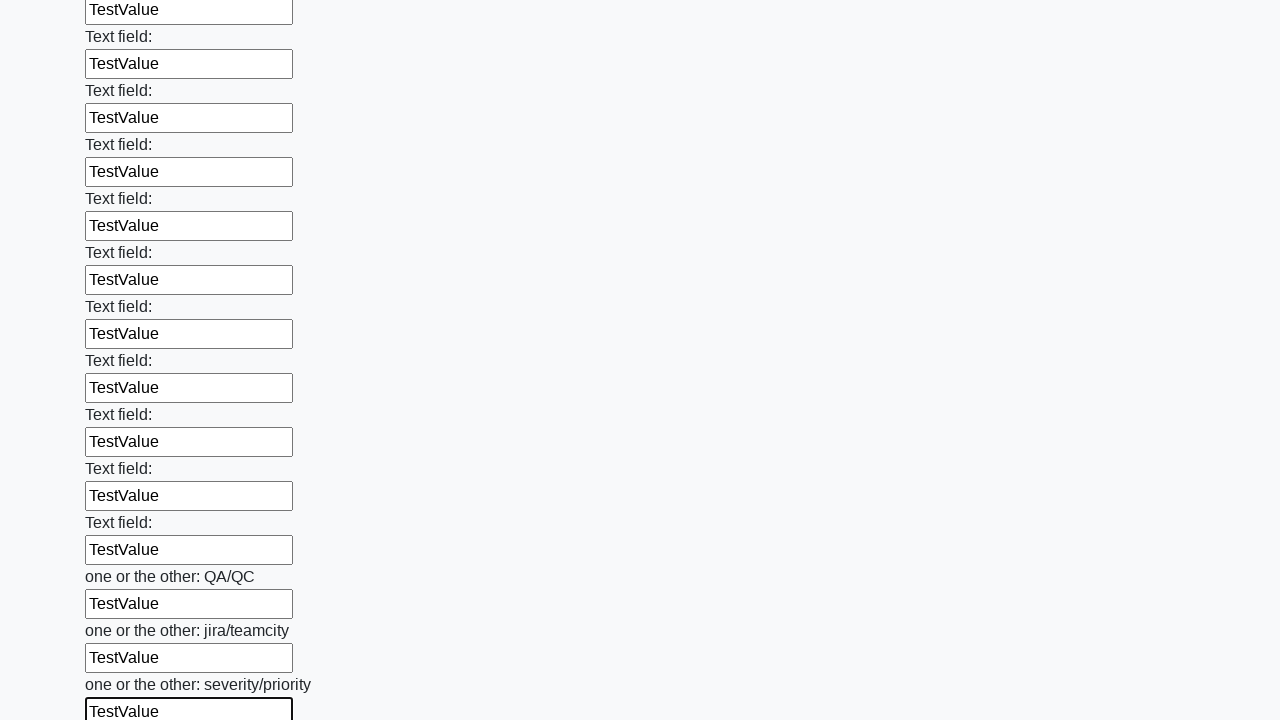

Filled input field 91 of 100 with 'TestValue' on .first_block input >> nth=90
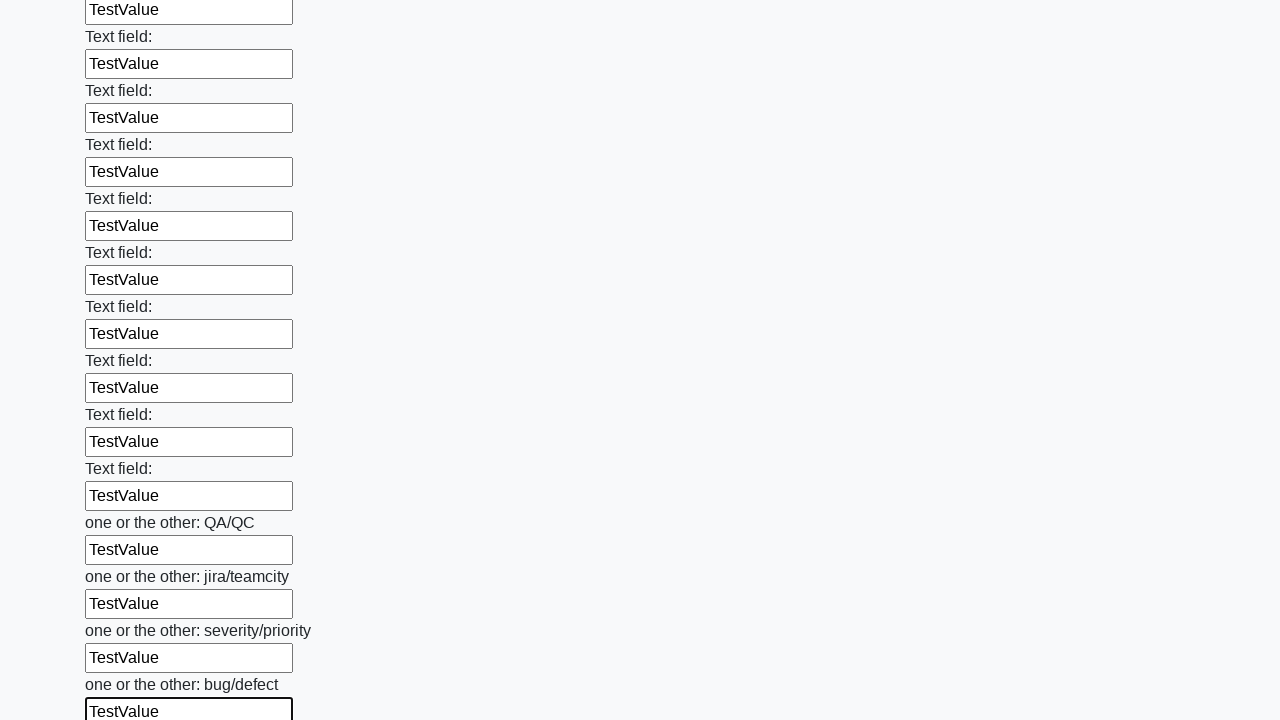

Filled input field 92 of 100 with 'TestValue' on .first_block input >> nth=91
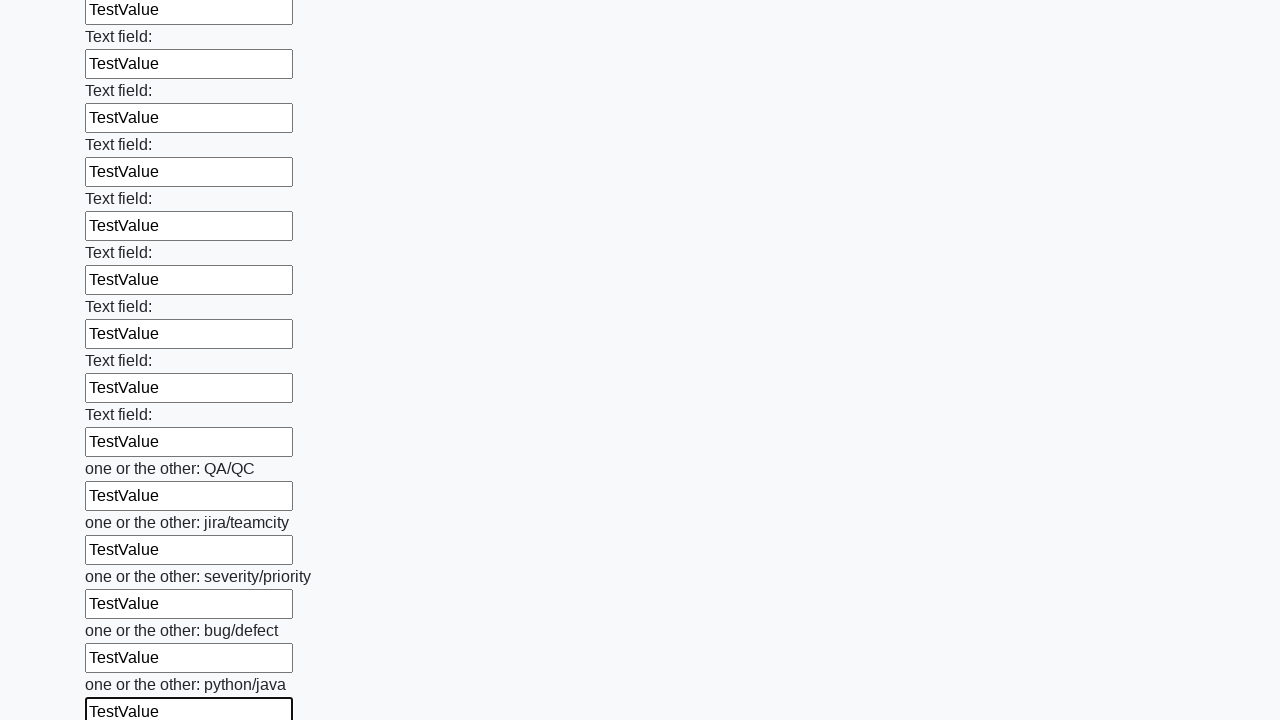

Filled input field 93 of 100 with 'TestValue' on .first_block input >> nth=92
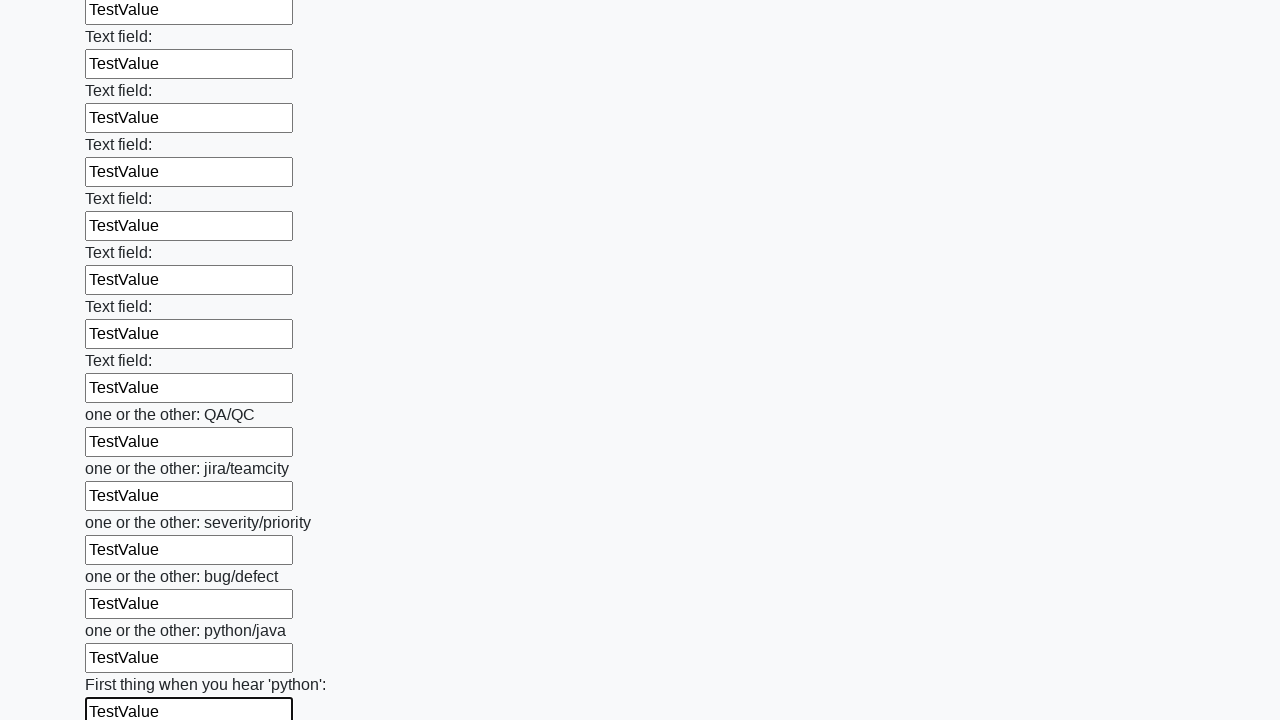

Filled input field 94 of 100 with 'TestValue' on .first_block input >> nth=93
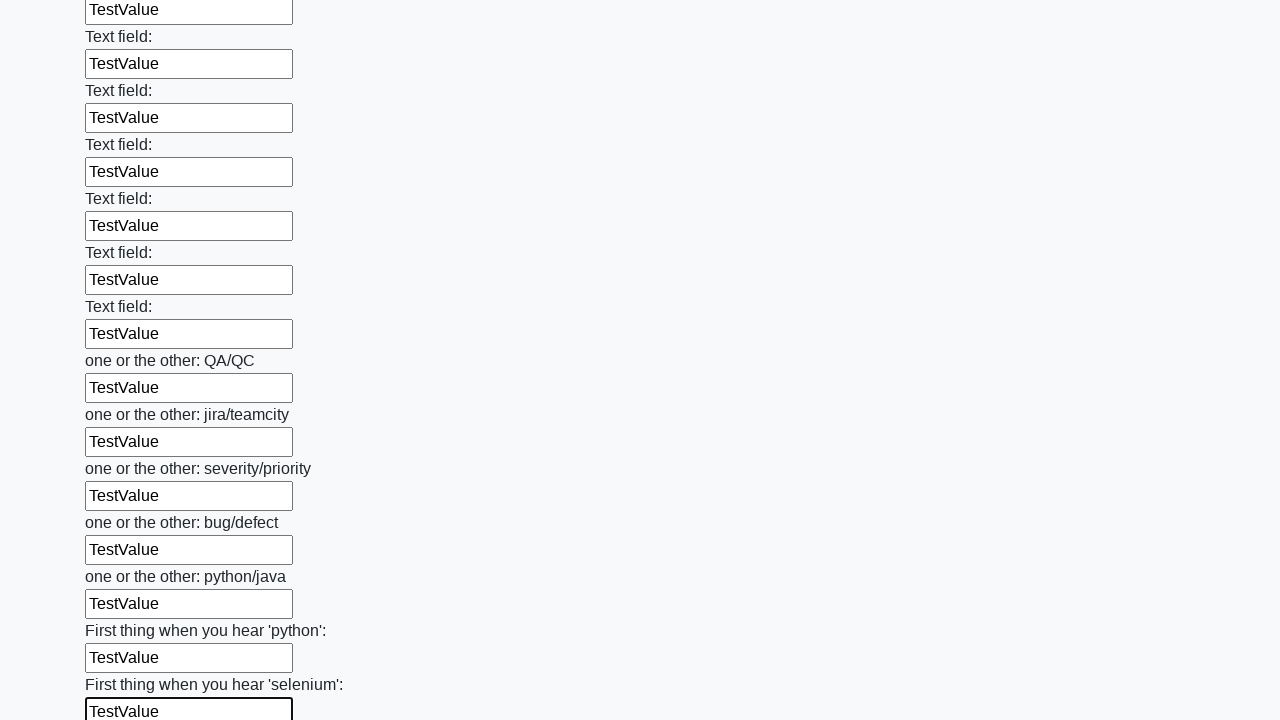

Filled input field 95 of 100 with 'TestValue' on .first_block input >> nth=94
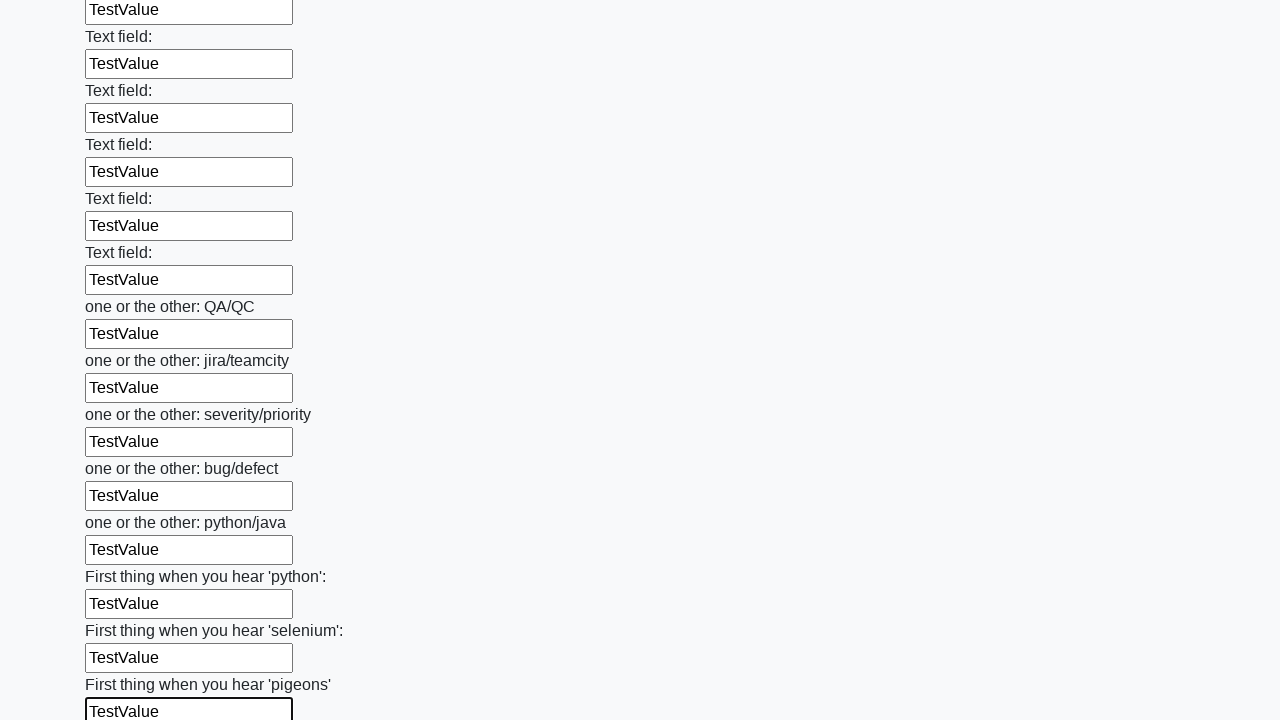

Filled input field 96 of 100 with 'TestValue' on .first_block input >> nth=95
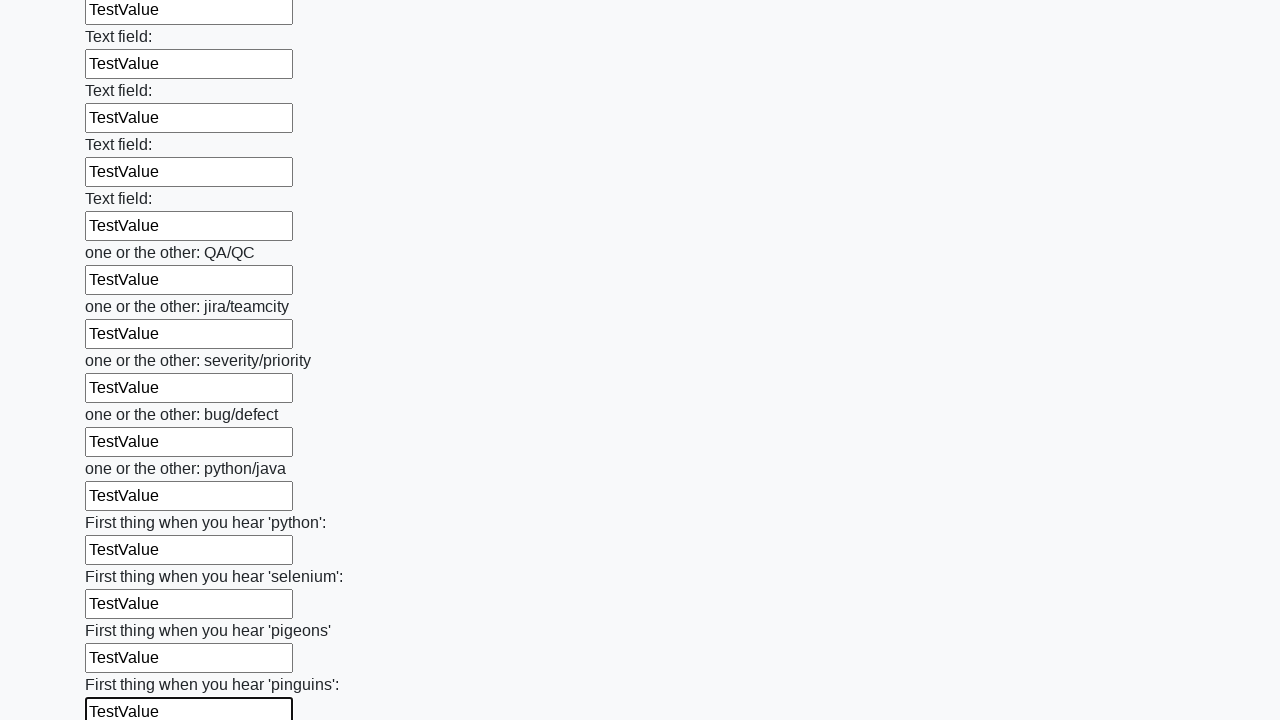

Filled input field 97 of 100 with 'TestValue' on .first_block input >> nth=96
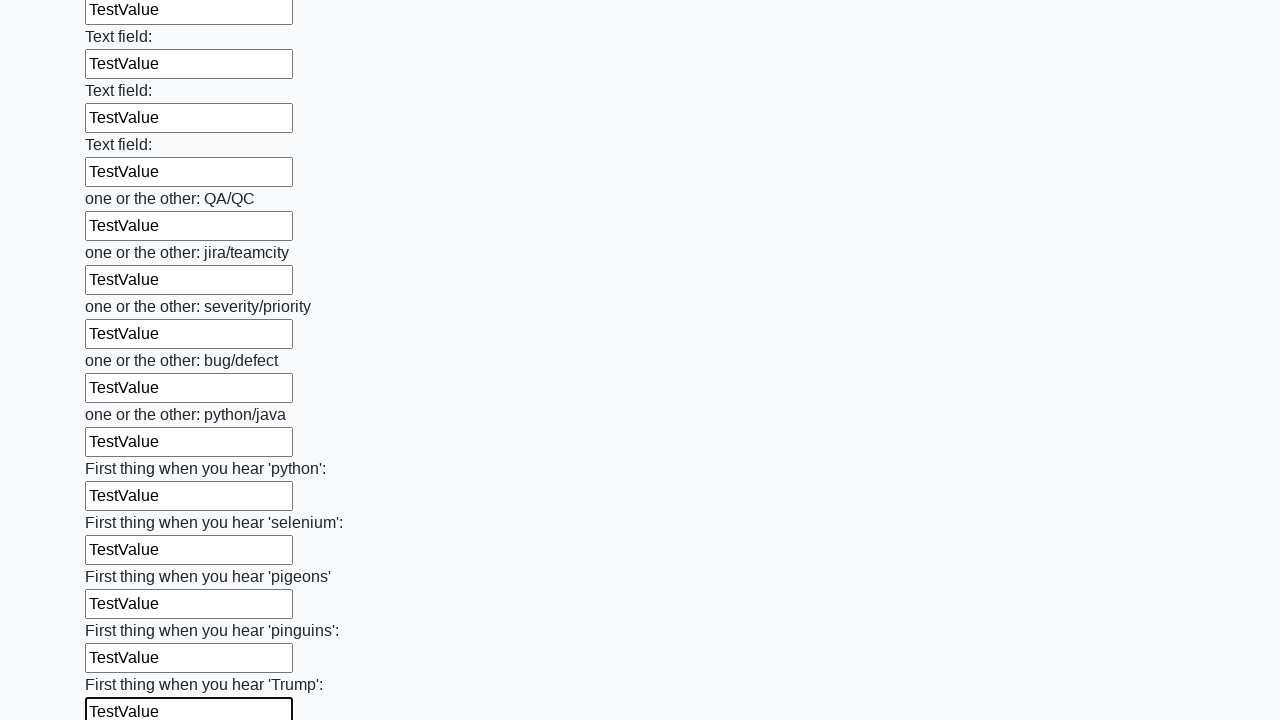

Filled input field 98 of 100 with 'TestValue' on .first_block input >> nth=97
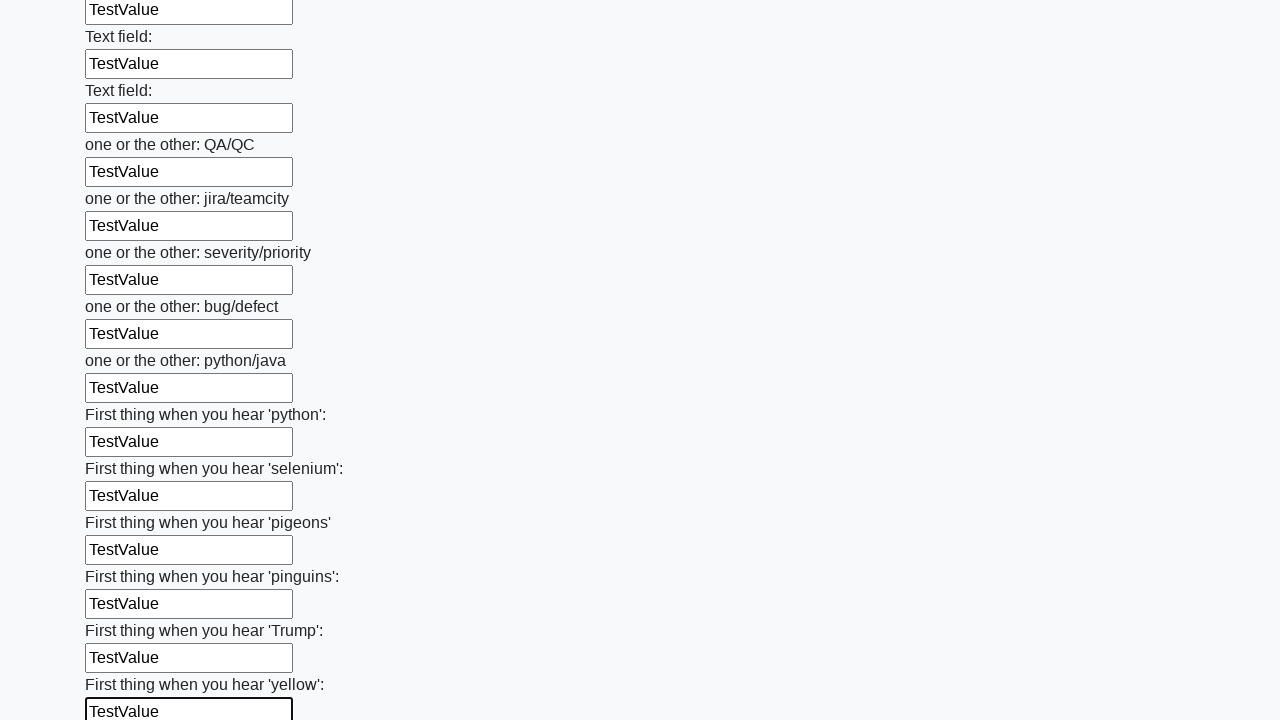

Filled input field 99 of 100 with 'TestValue' on .first_block input >> nth=98
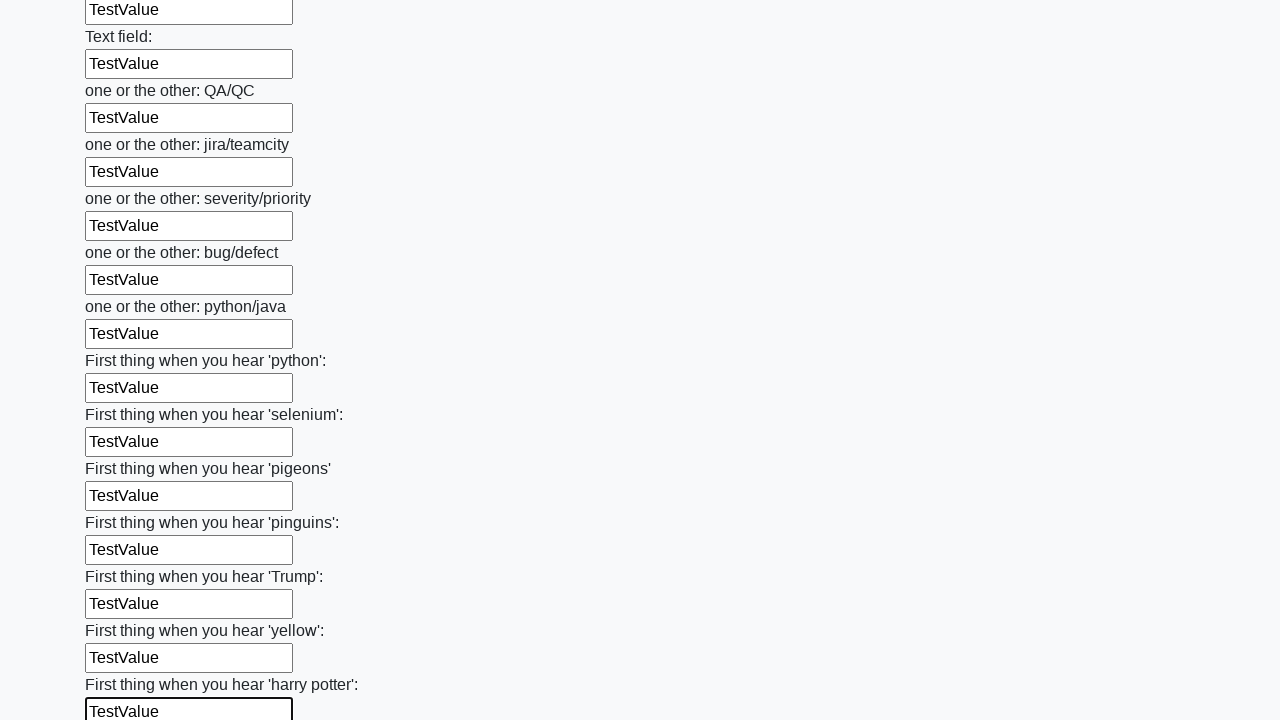

Filled input field 100 of 100 with 'TestValue' on .first_block input >> nth=99
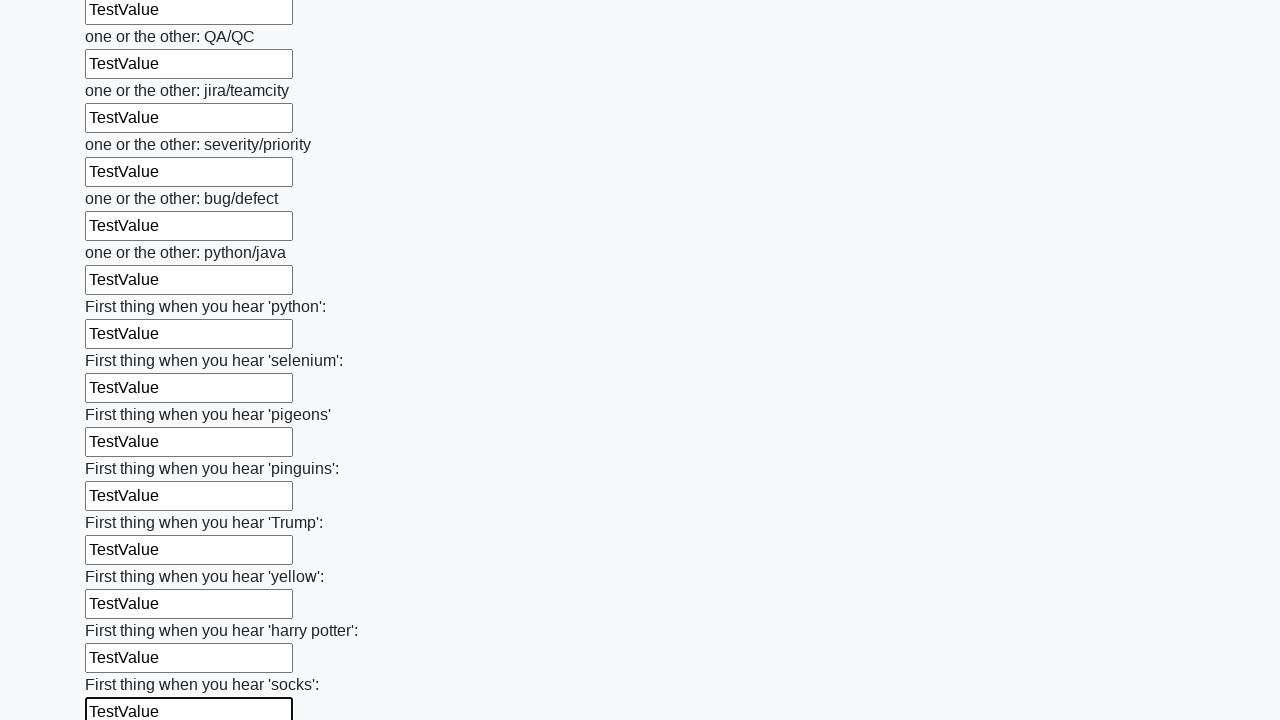

Clicked submit button to submit the form at (123, 611) on xpath=//button
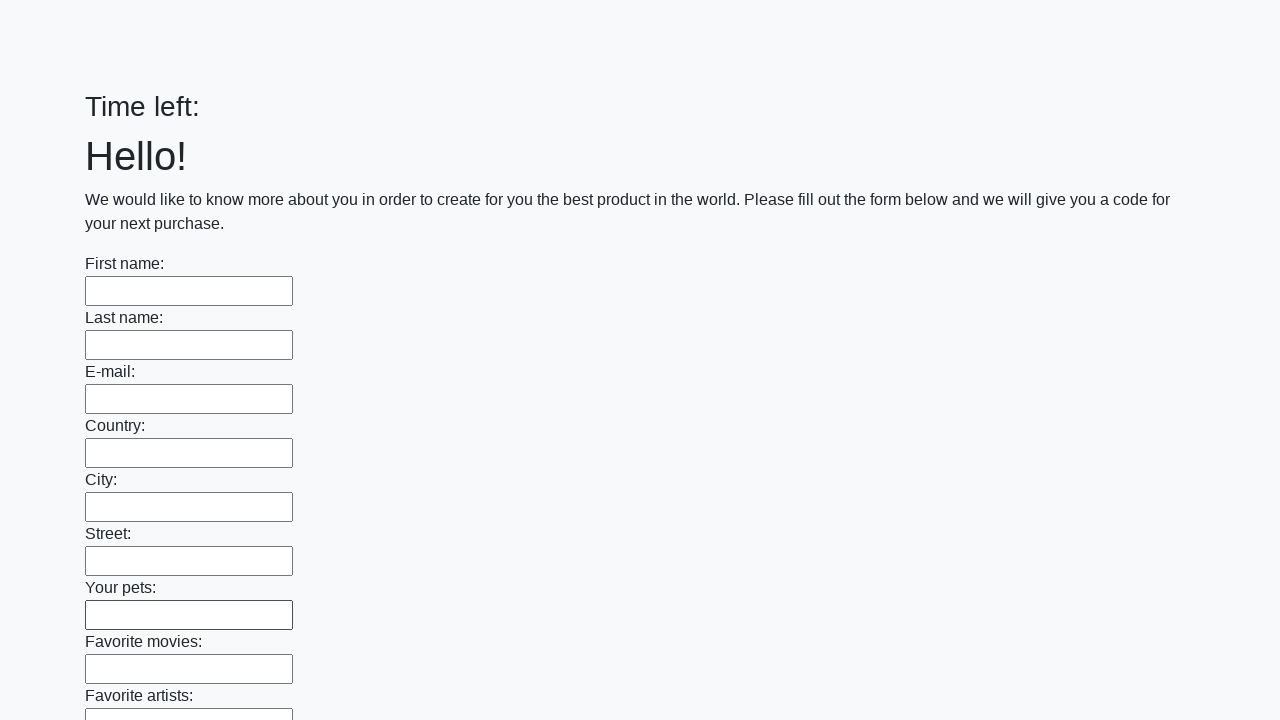

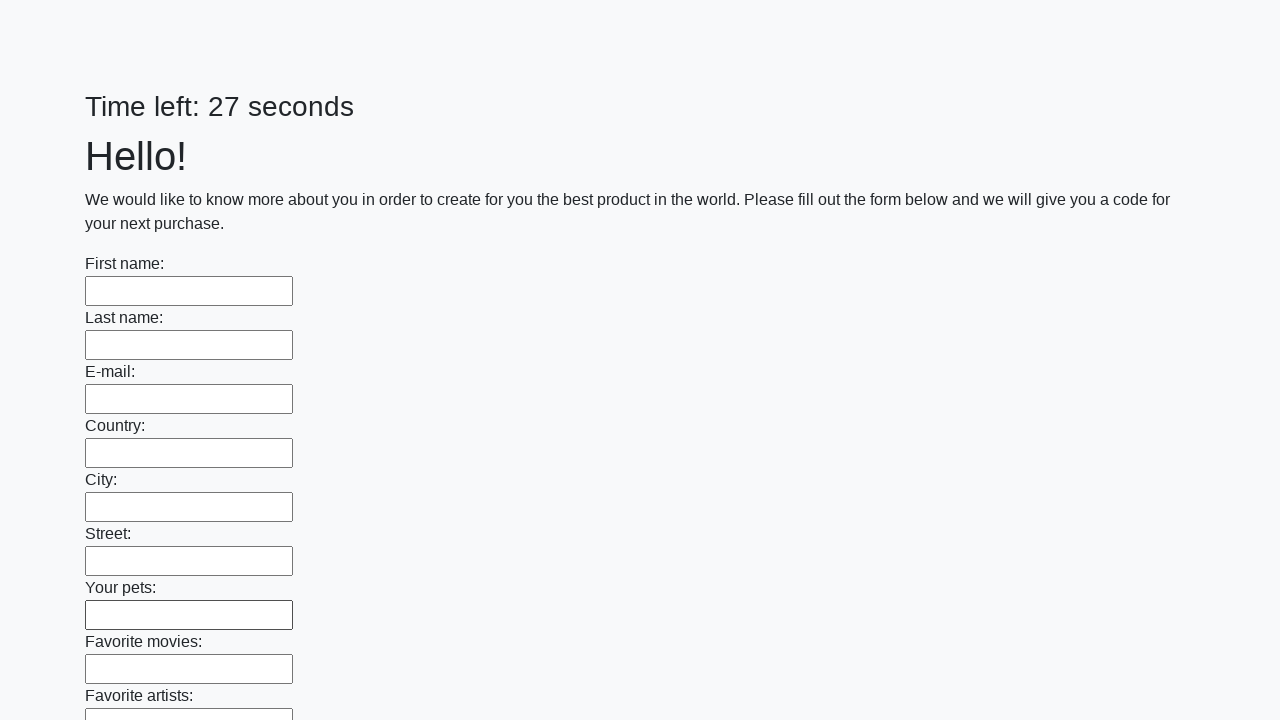